Tests date picker functionality by clicking on the date picker field, navigating to a specific month/year using prev/next buttons, and selecting a specific day.

Starting URL: http://testautomationpractice.blogspot.com/

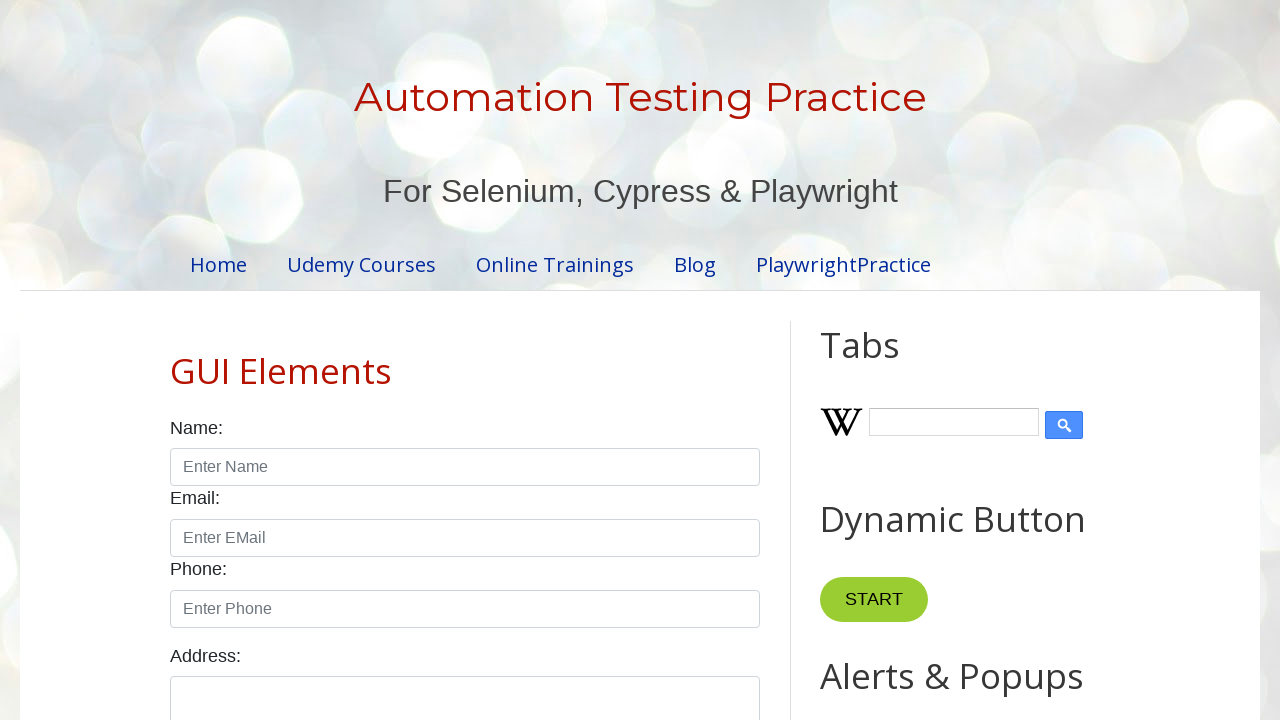

Clicked on date picker to open it at (515, 360) on #datepicker
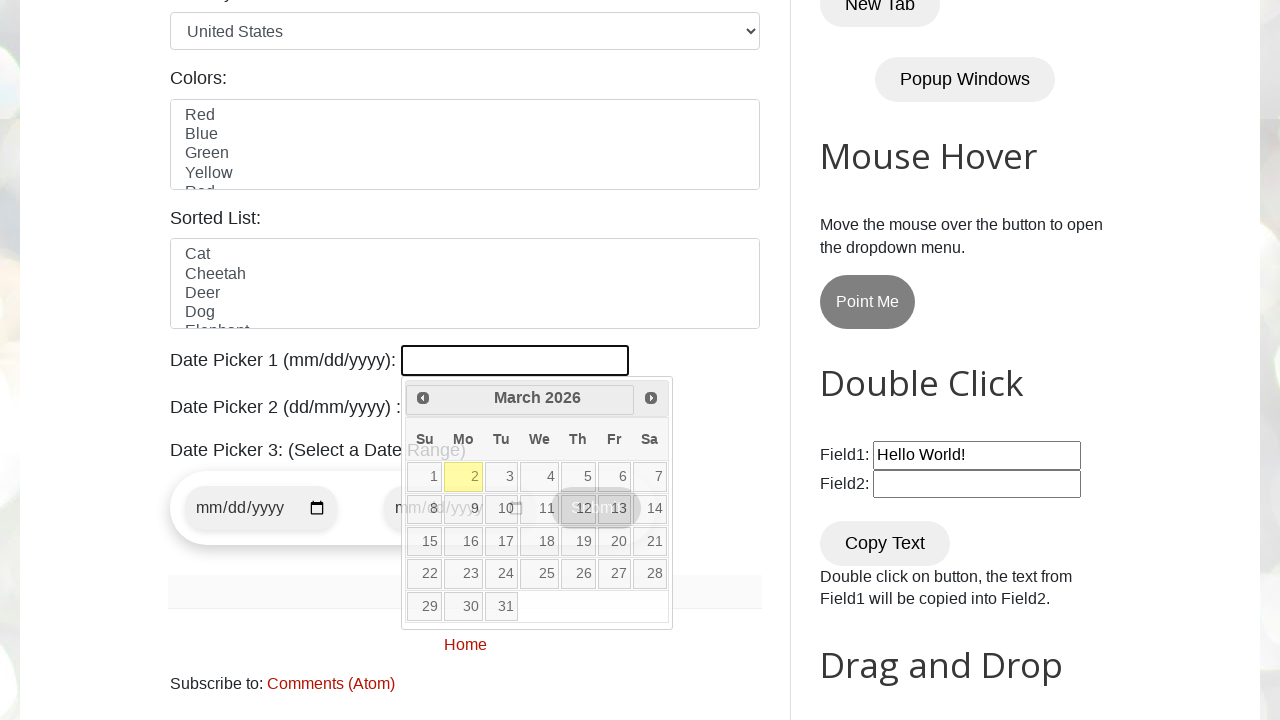

Retrieved current year: 2026
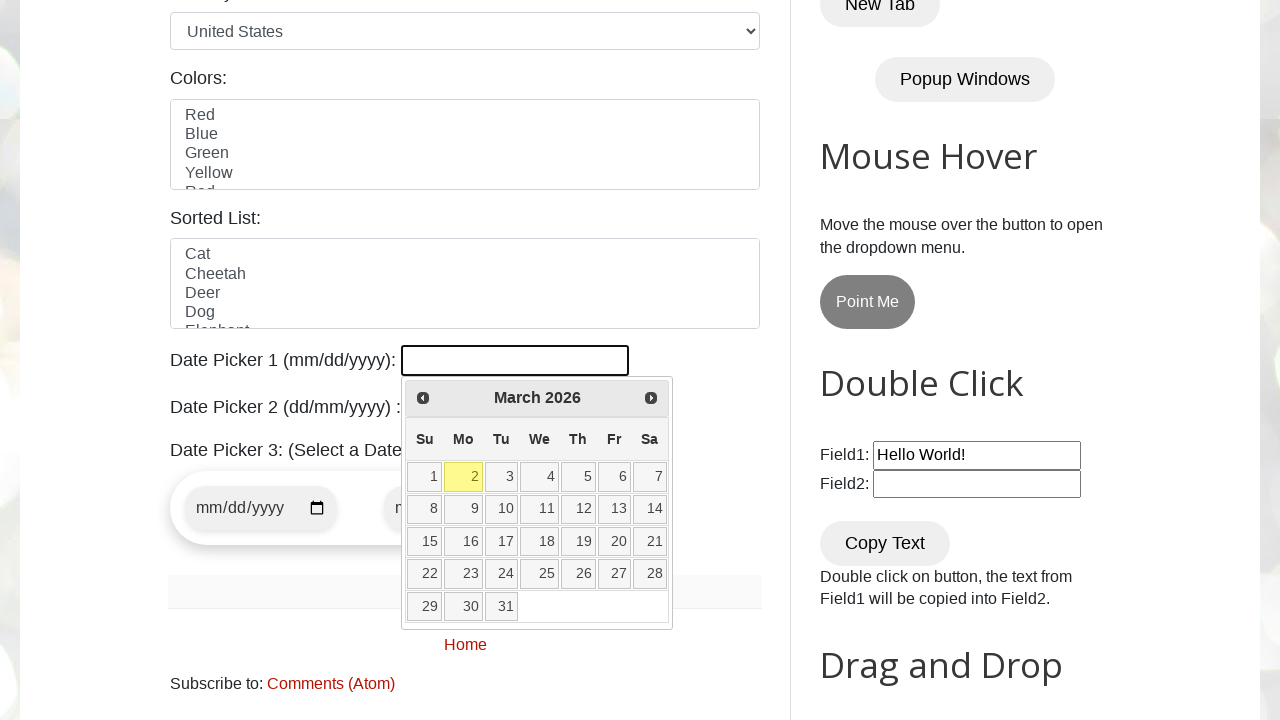

Retrieved current month: March
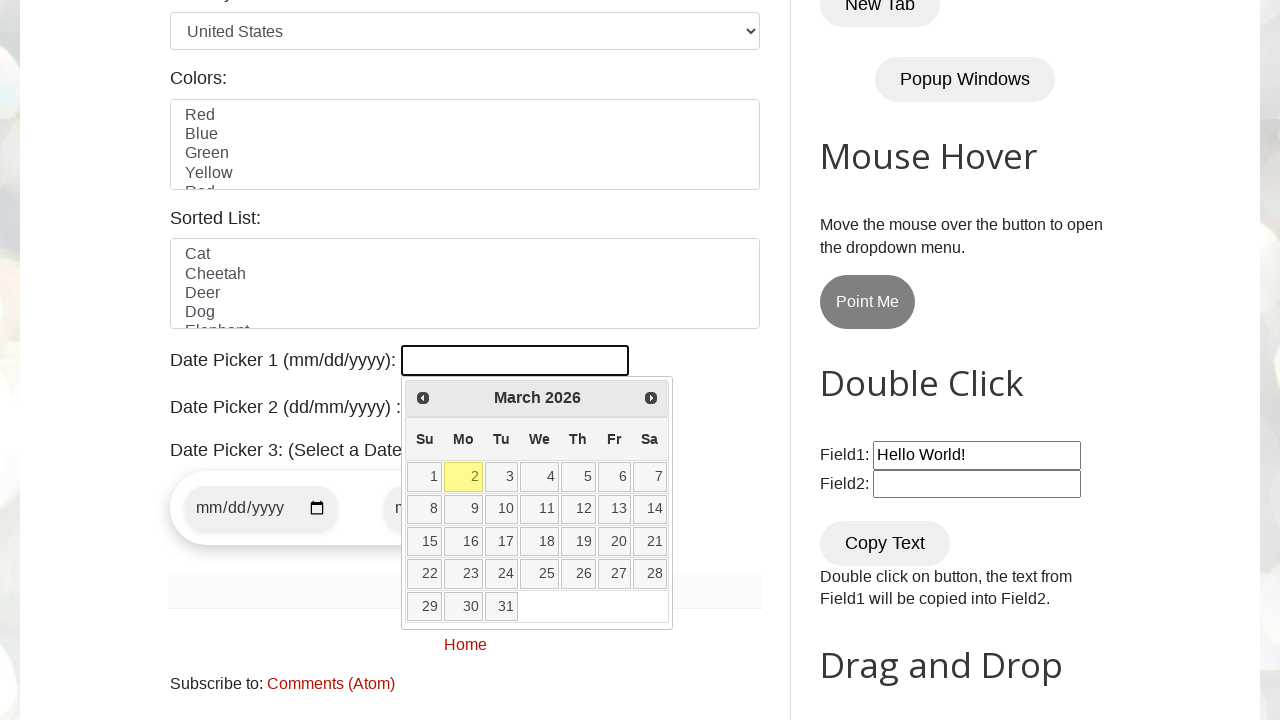

Clicked previous button to navigate backward at (423, 398) on [title="Prev"]
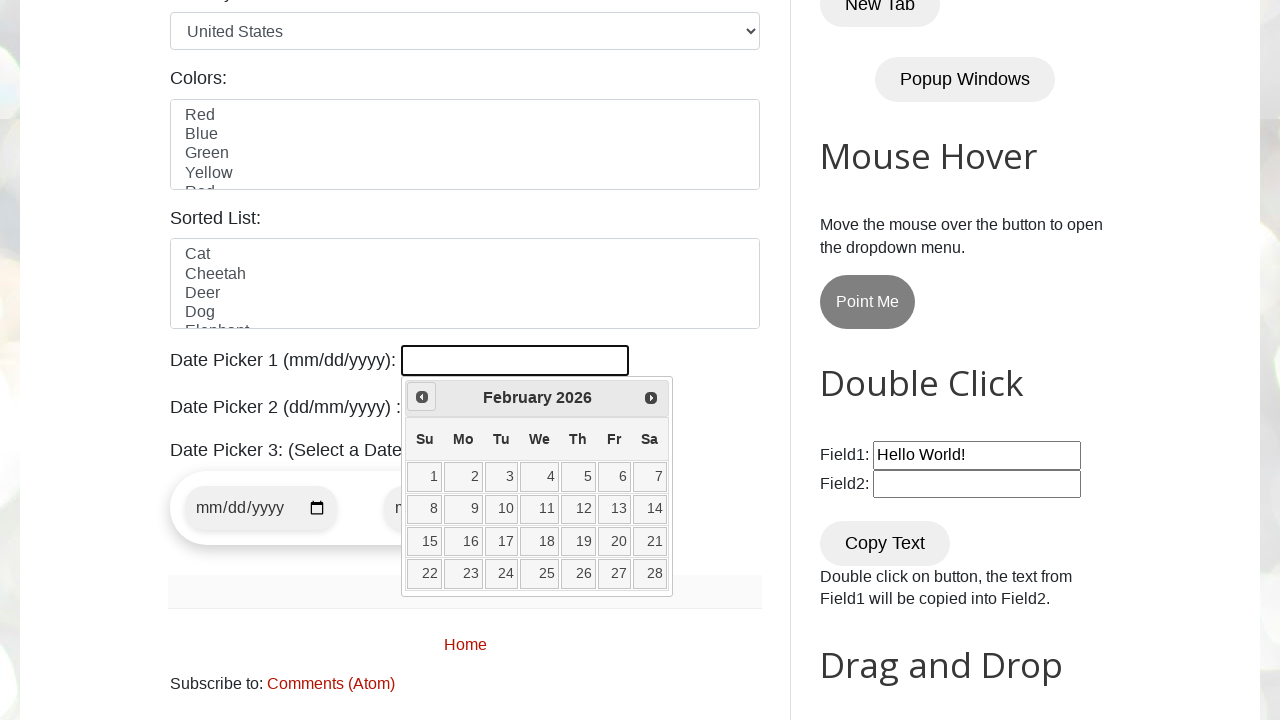

Retrieved current year: 2026
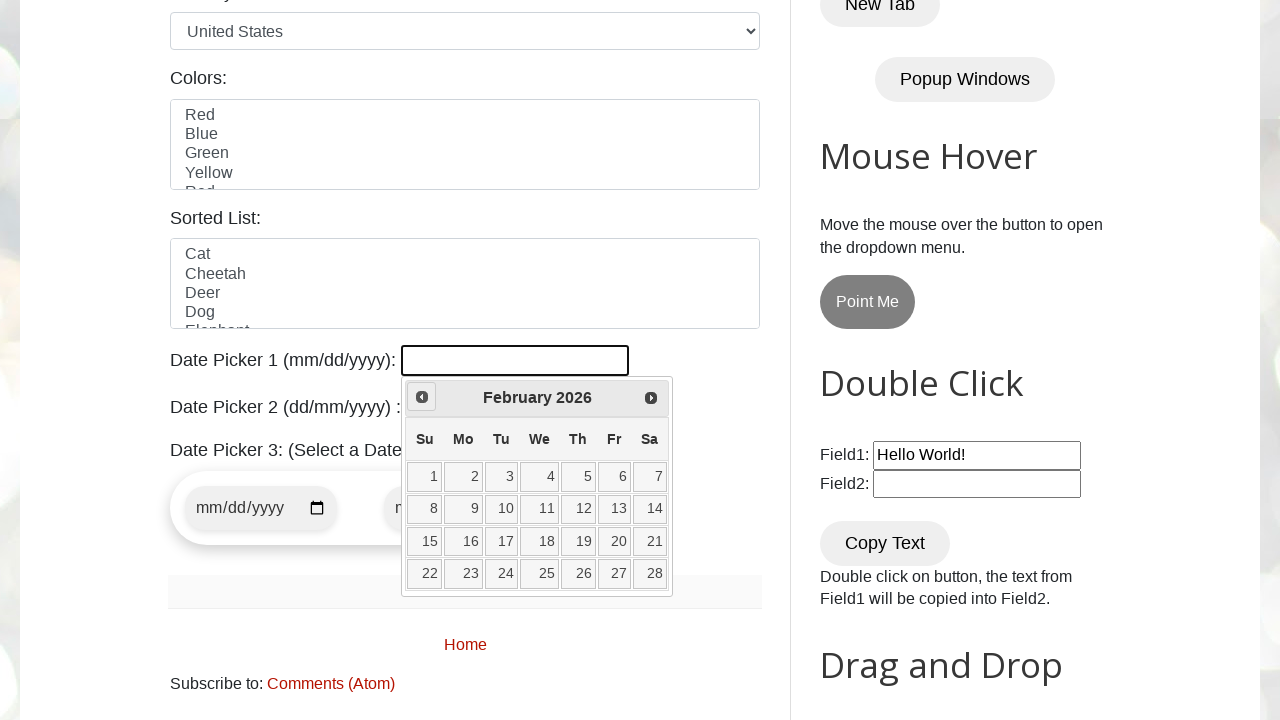

Retrieved current month: February
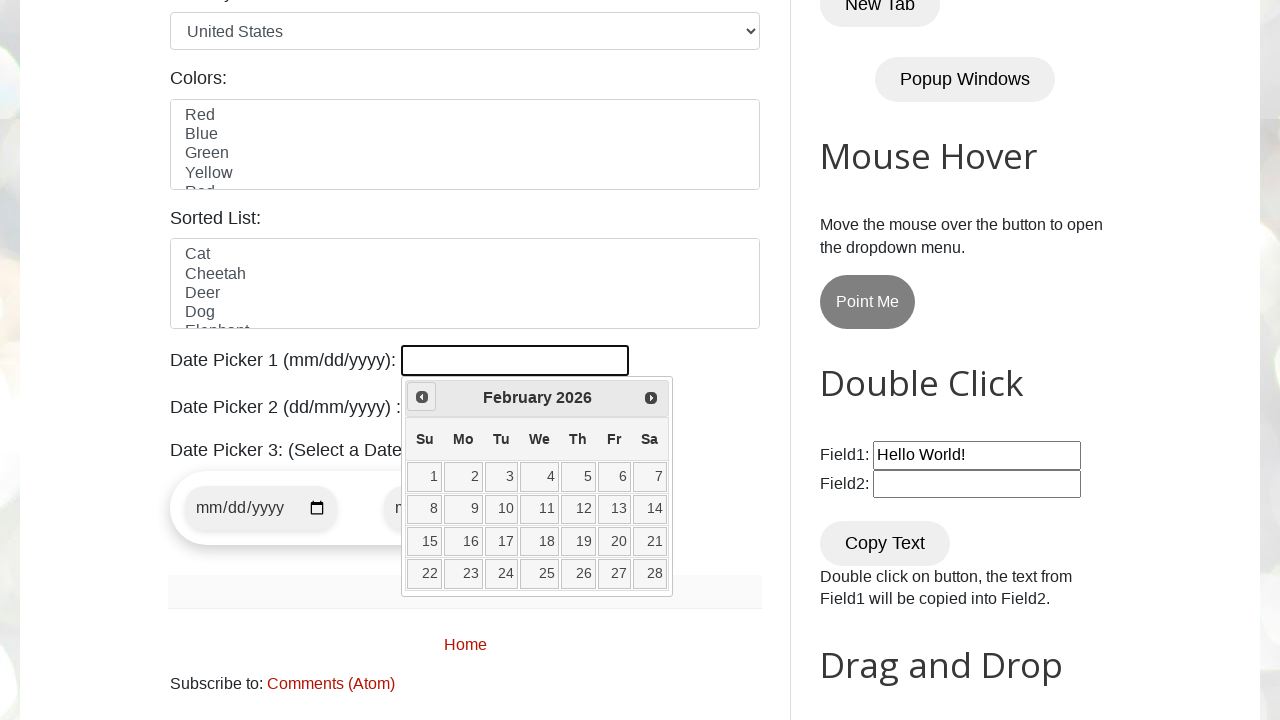

Clicked previous button to navigate backward at (422, 397) on [title="Prev"]
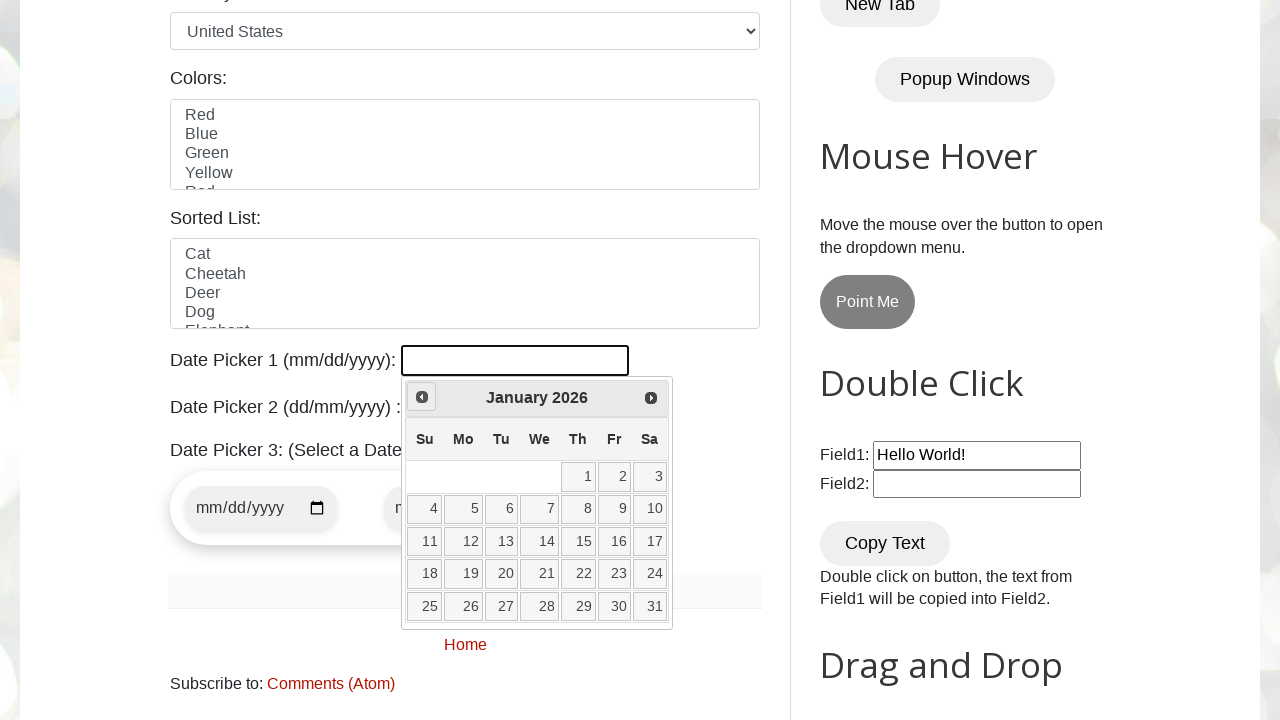

Retrieved current year: 2026
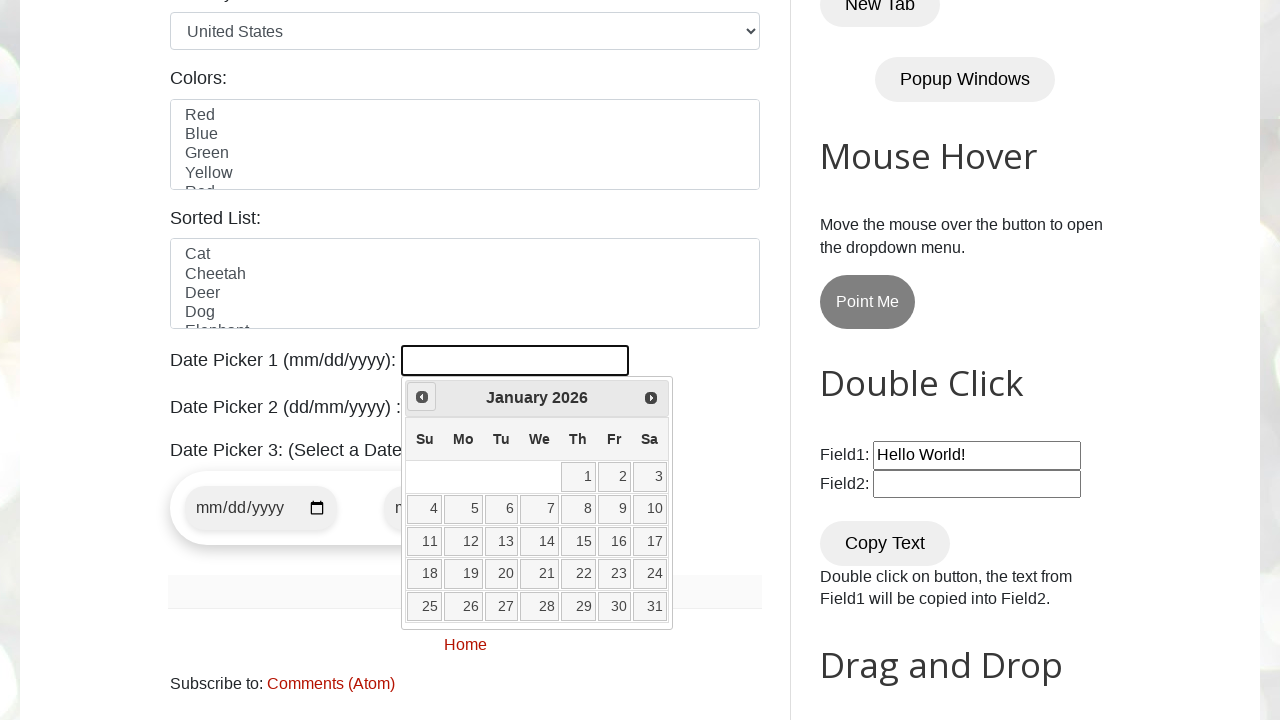

Retrieved current month: January
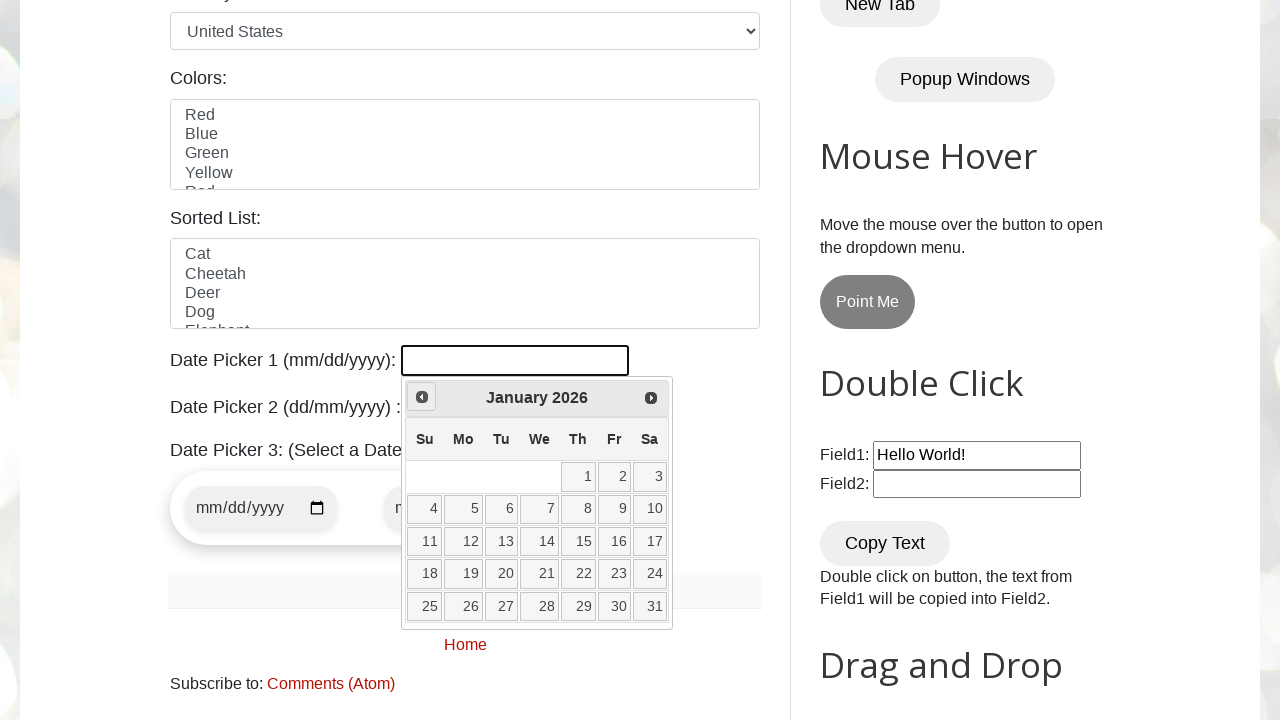

Clicked previous button to navigate backward at (422, 397) on [title="Prev"]
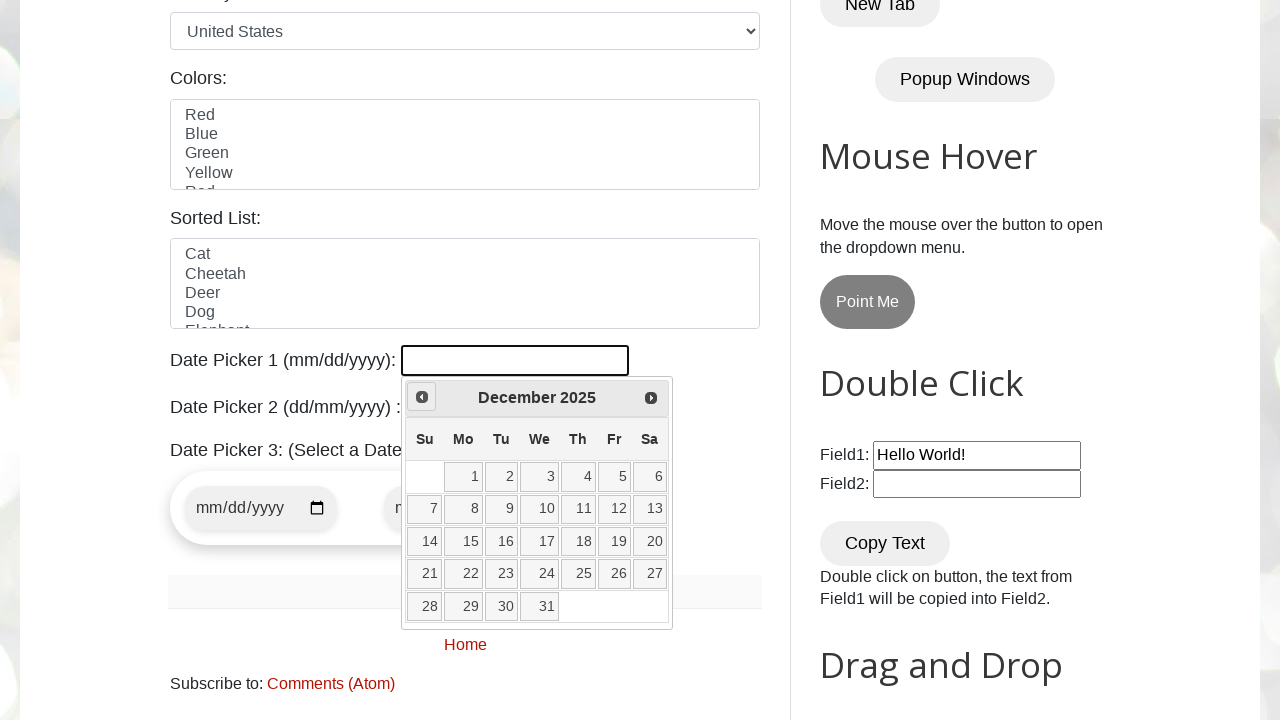

Retrieved current year: 2025
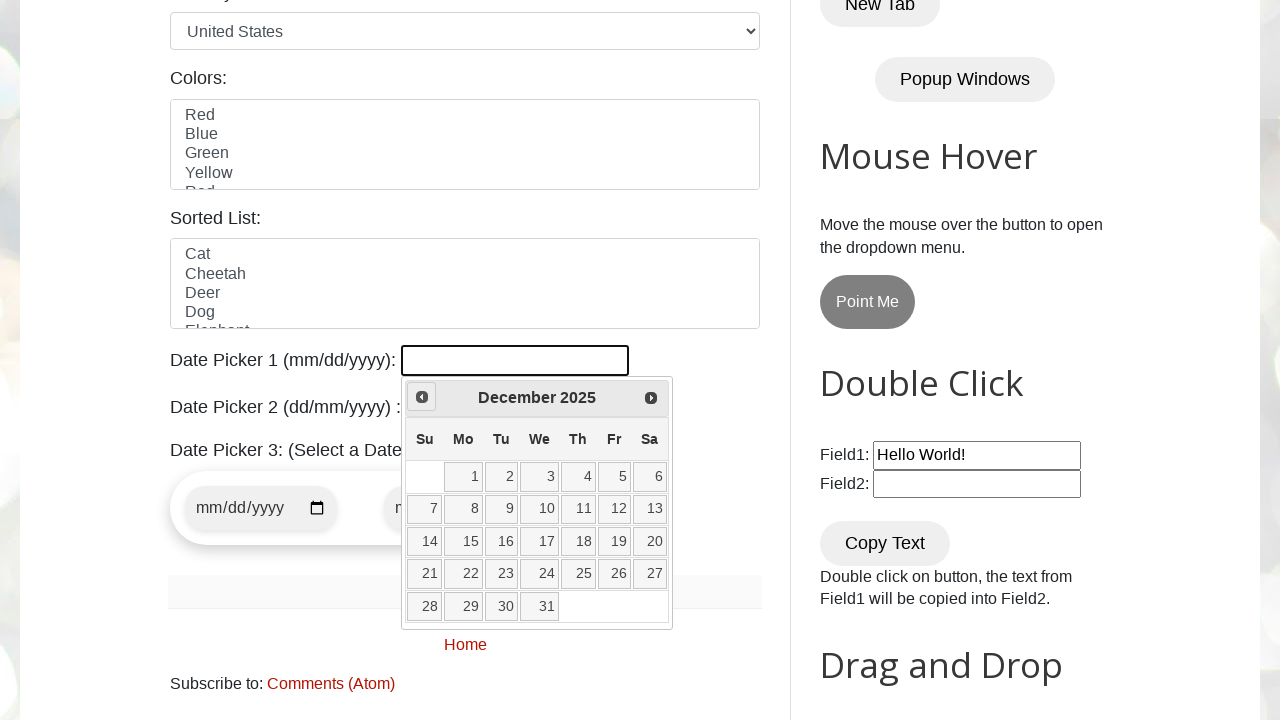

Retrieved current month: December
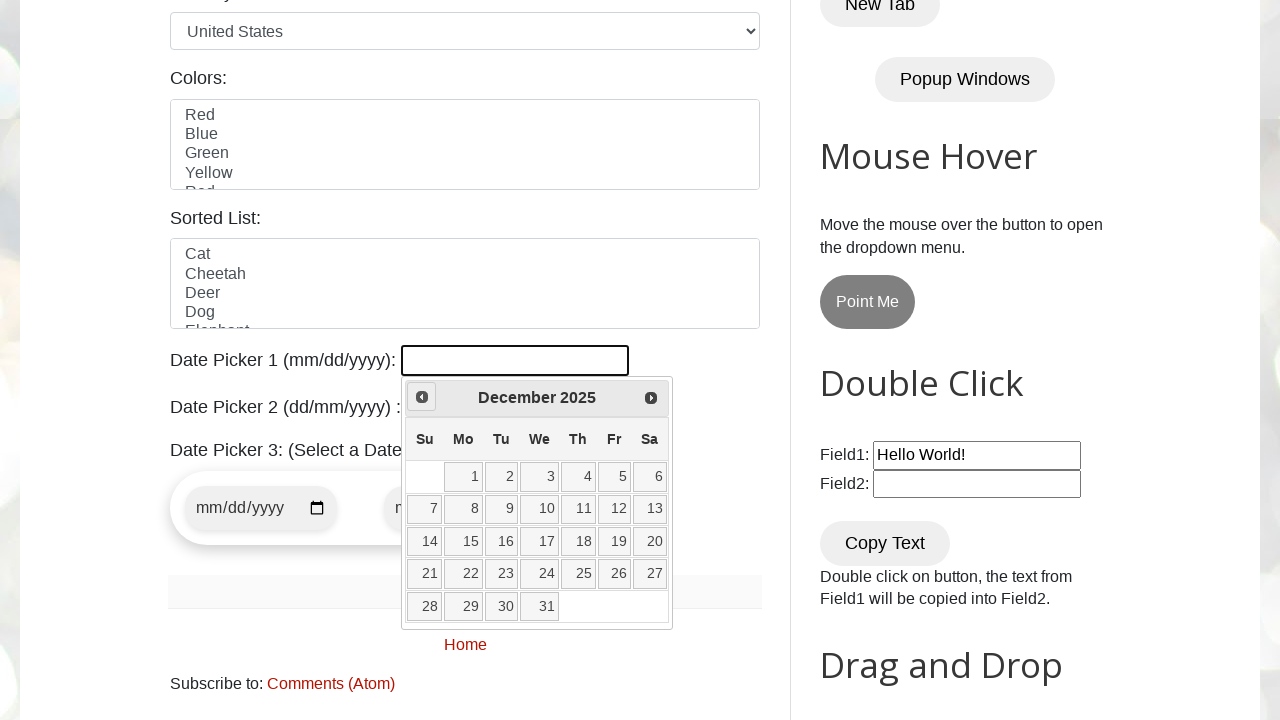

Clicked previous button to navigate backward at (422, 397) on [title="Prev"]
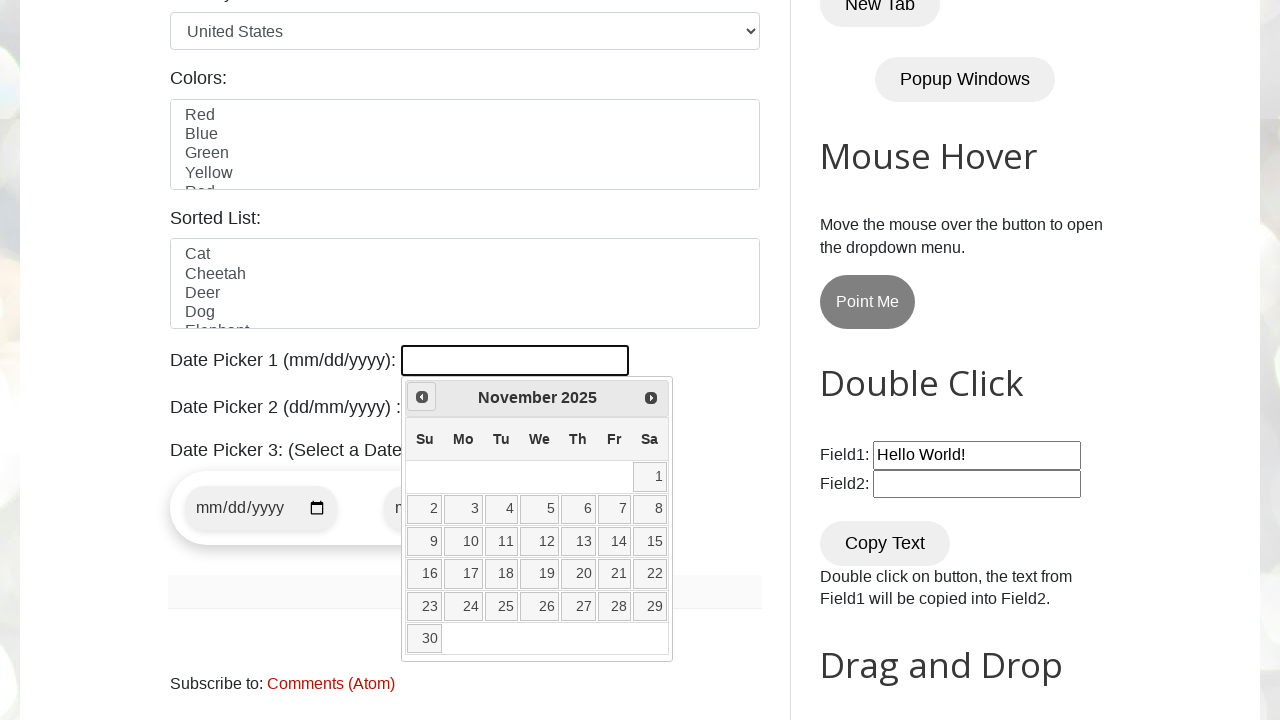

Retrieved current year: 2025
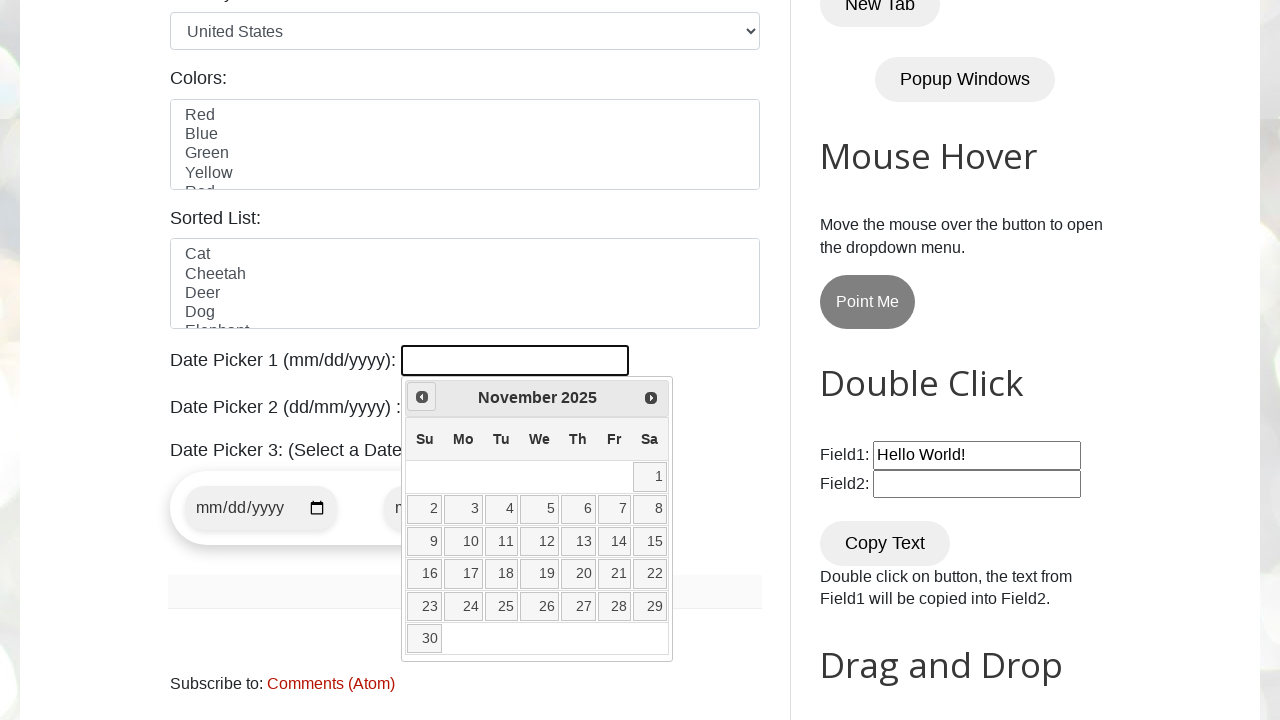

Retrieved current month: November
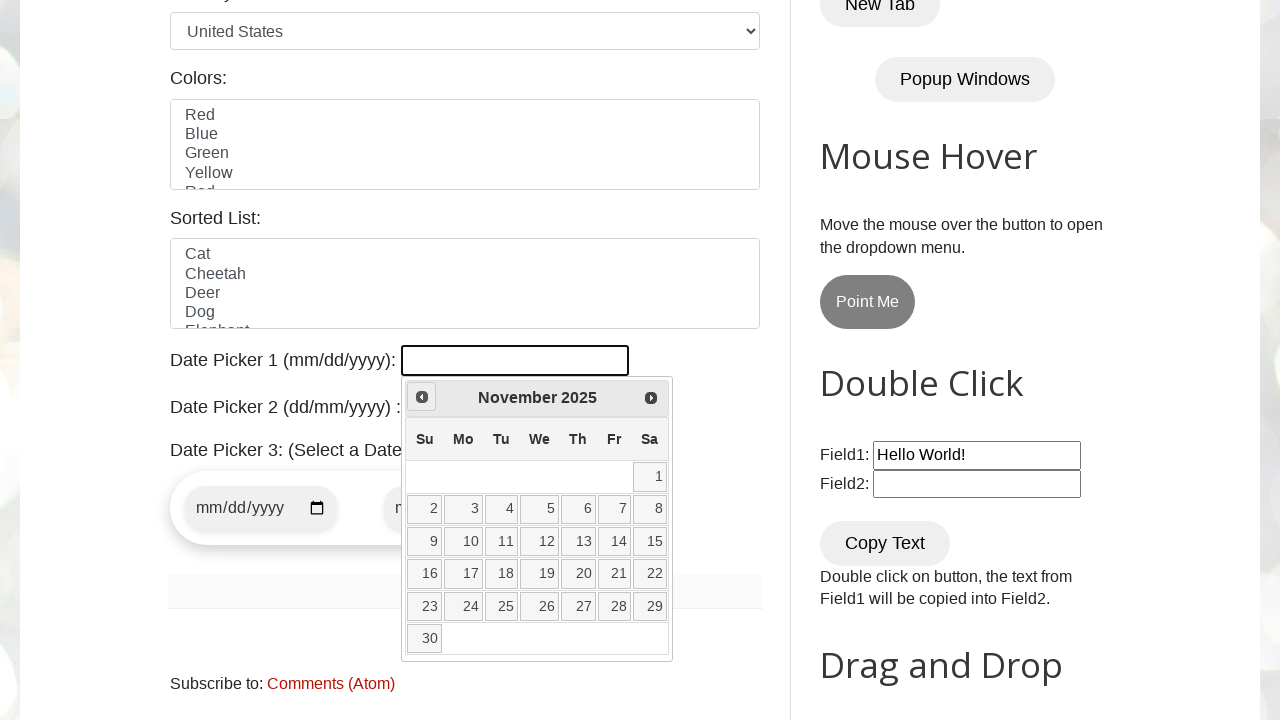

Clicked previous button to navigate backward at (422, 397) on [title="Prev"]
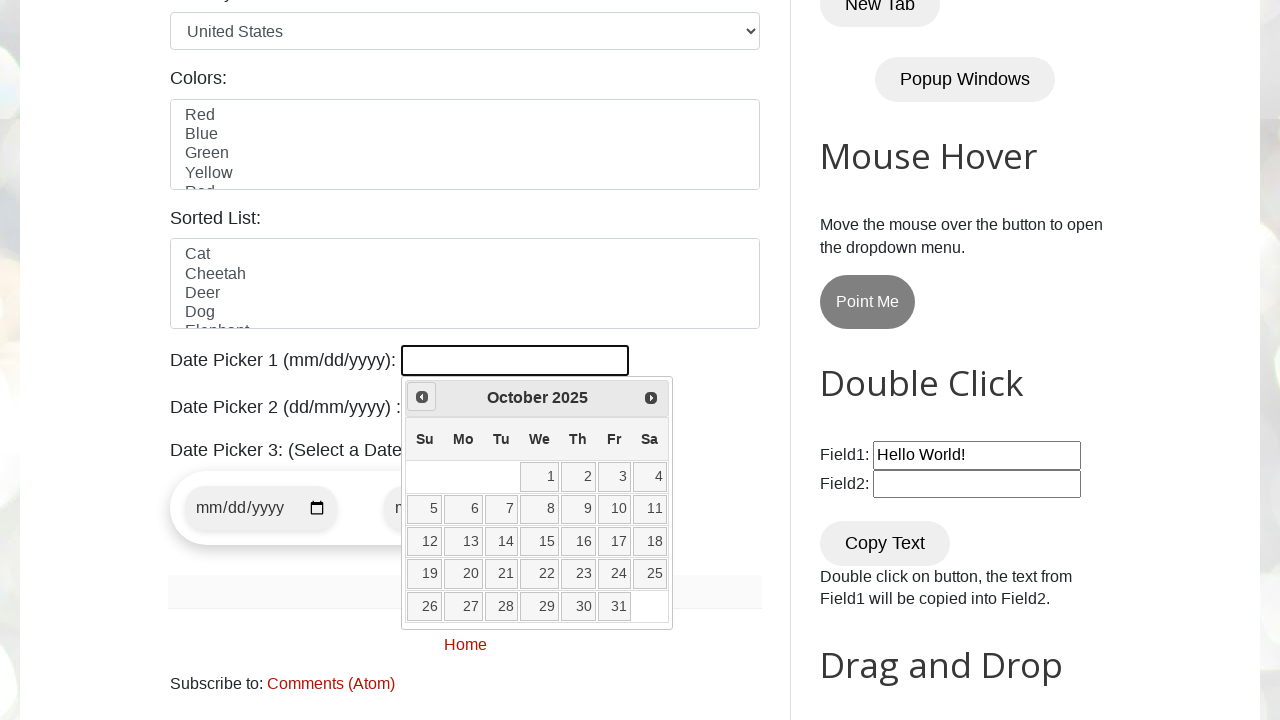

Retrieved current year: 2025
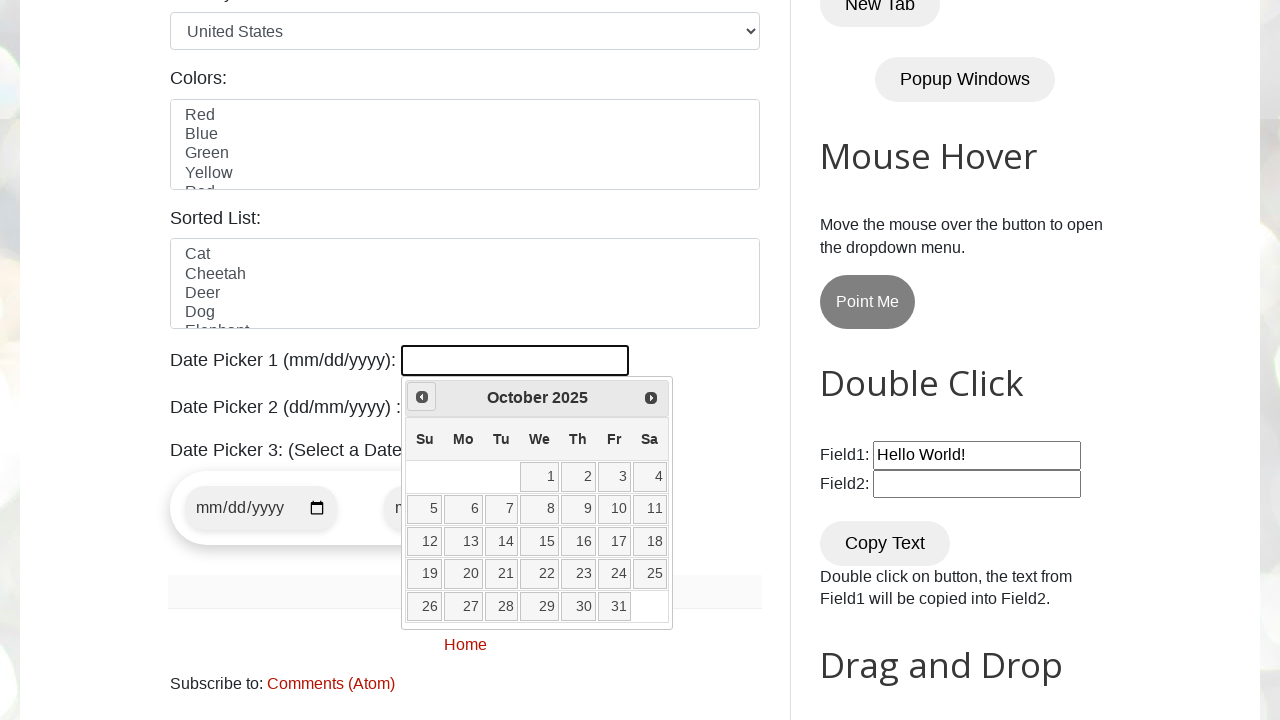

Retrieved current month: October
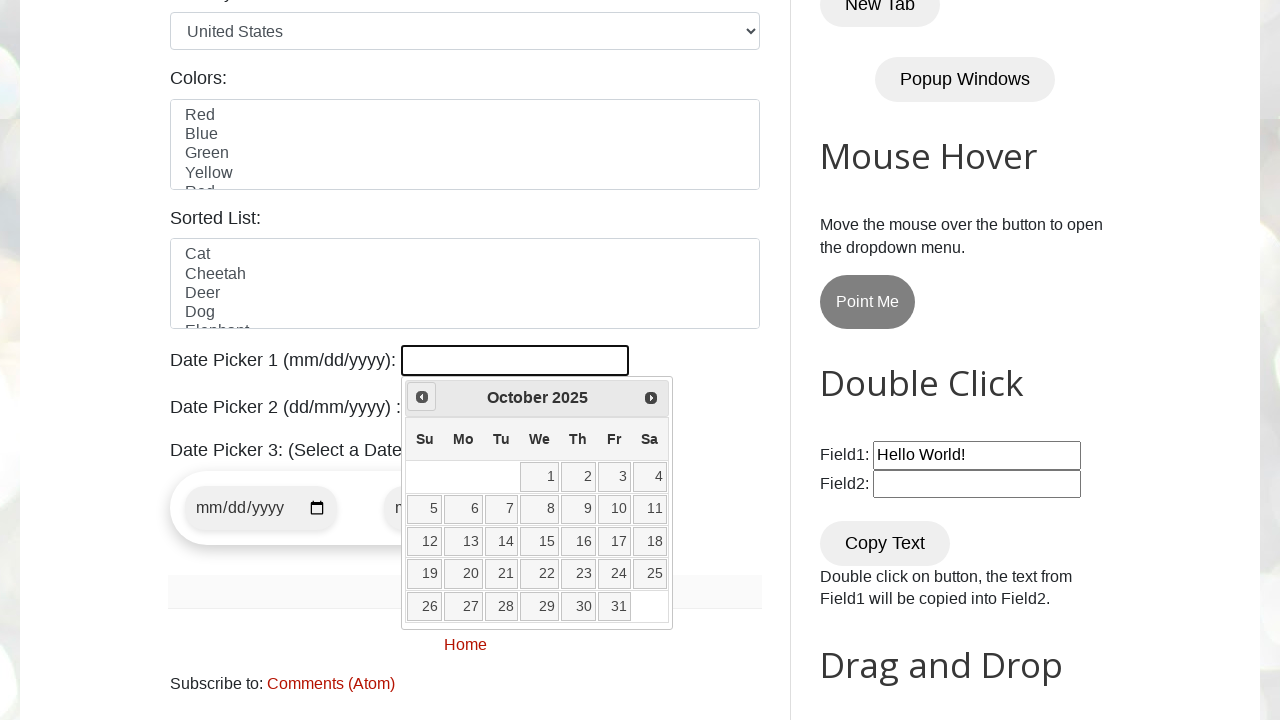

Clicked previous button to navigate backward at (422, 397) on [title="Prev"]
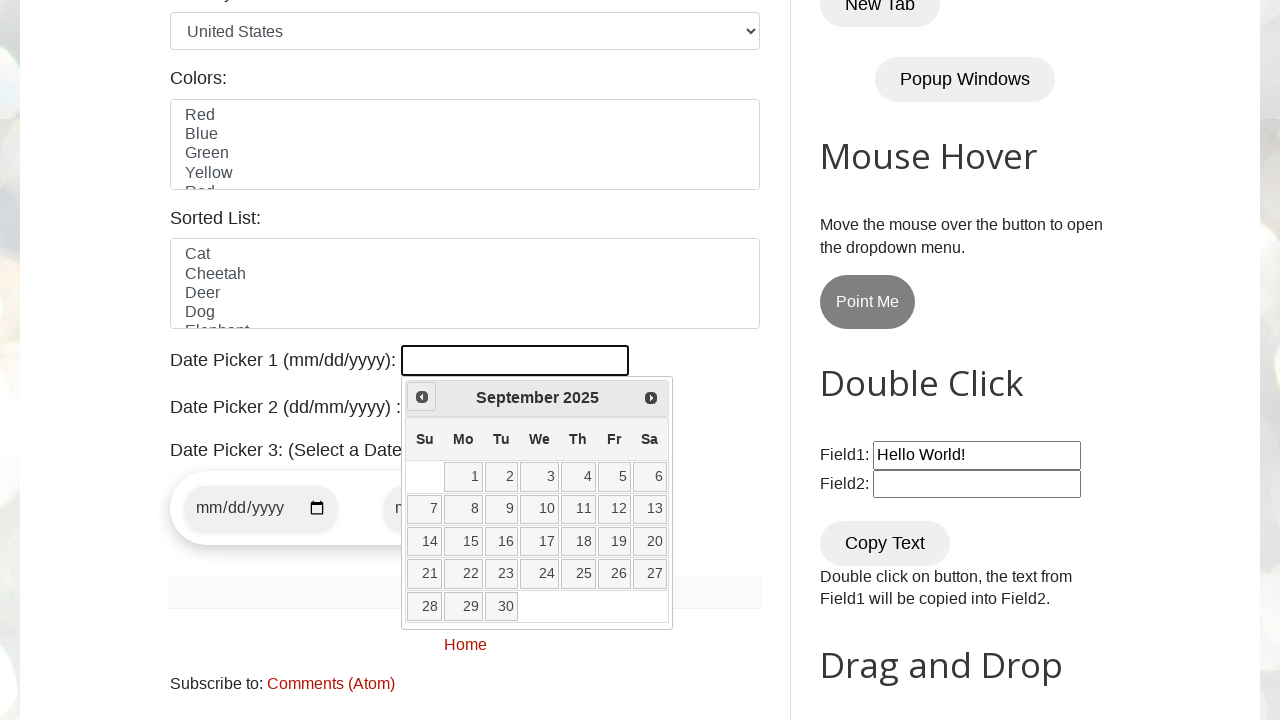

Retrieved current year: 2025
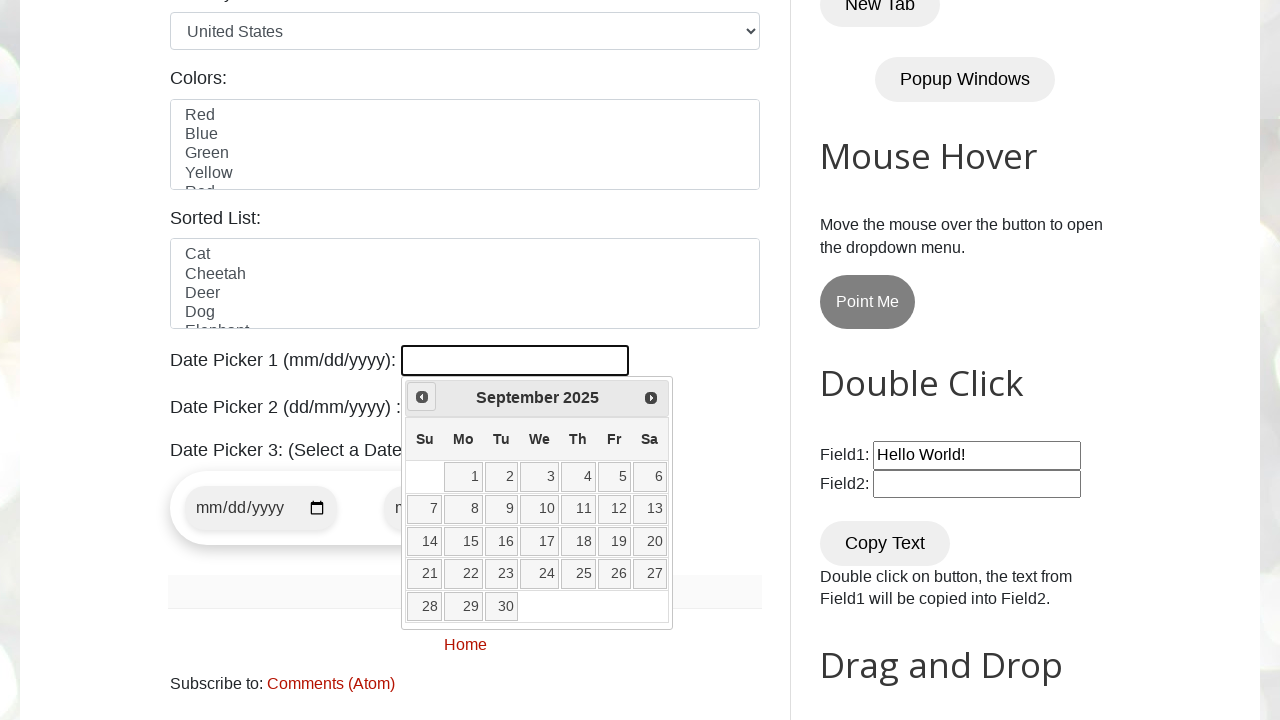

Retrieved current month: September
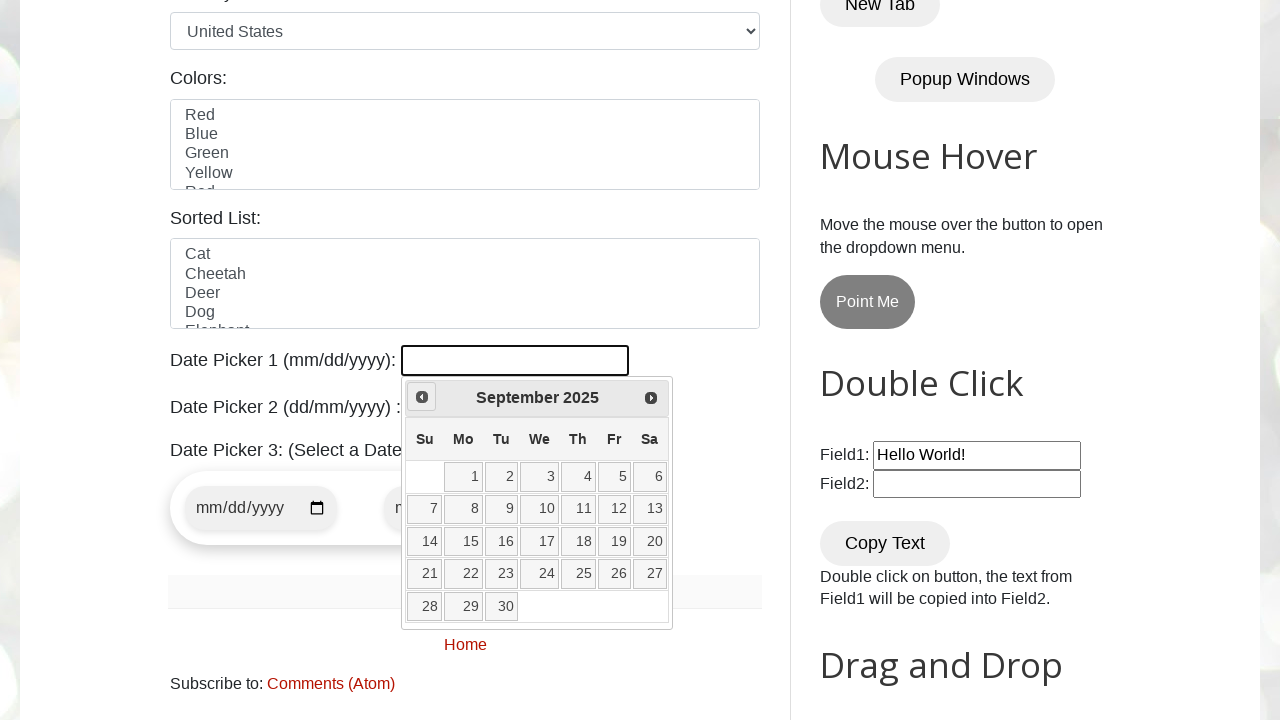

Clicked previous button to navigate backward at (422, 397) on [title="Prev"]
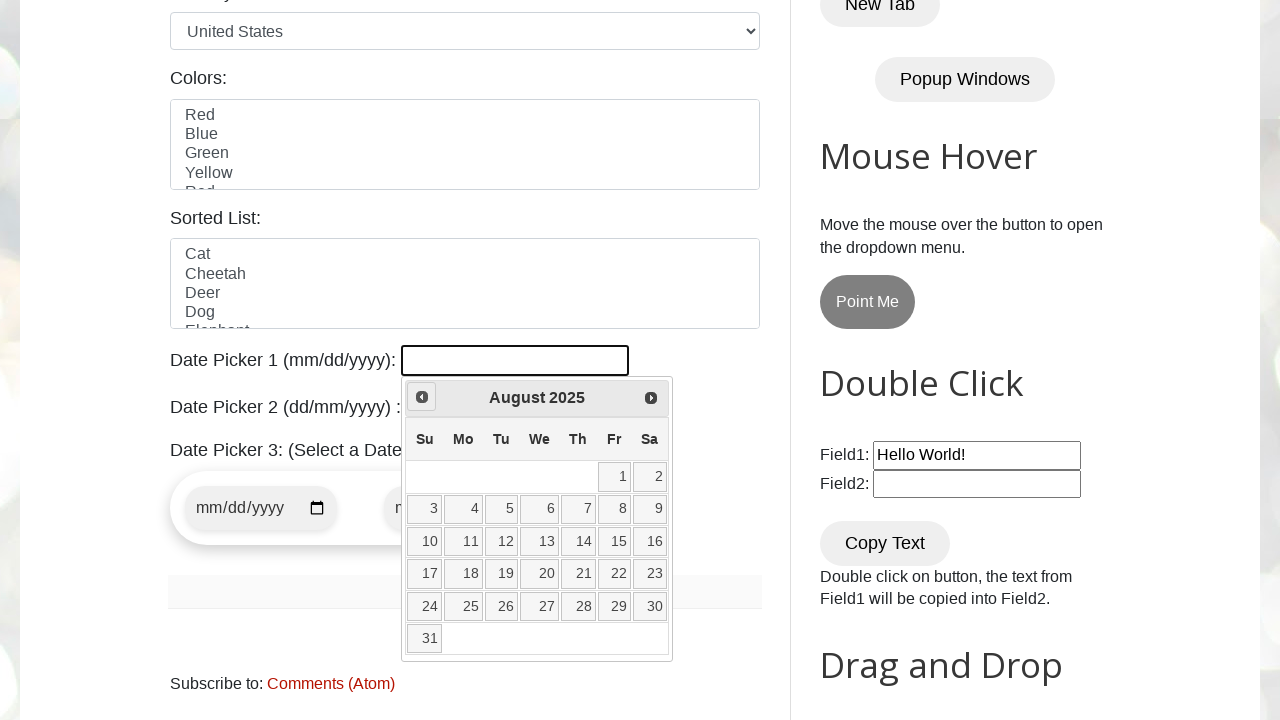

Retrieved current year: 2025
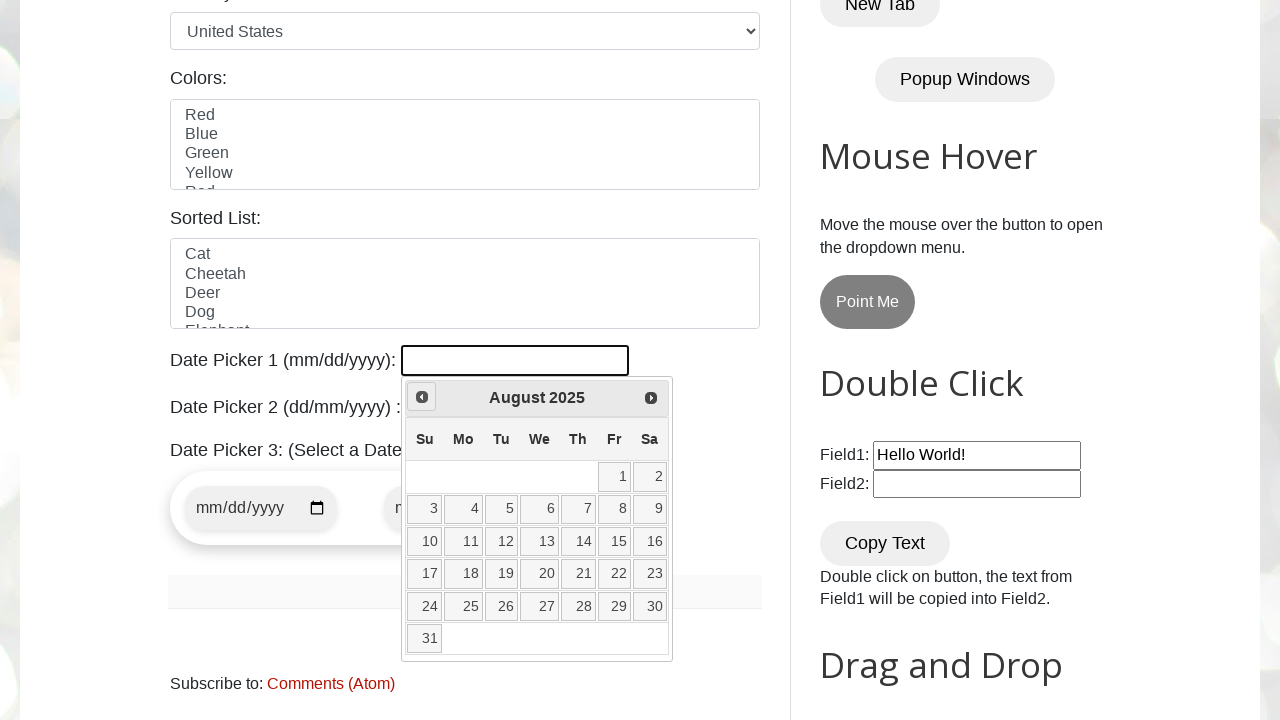

Retrieved current month: August
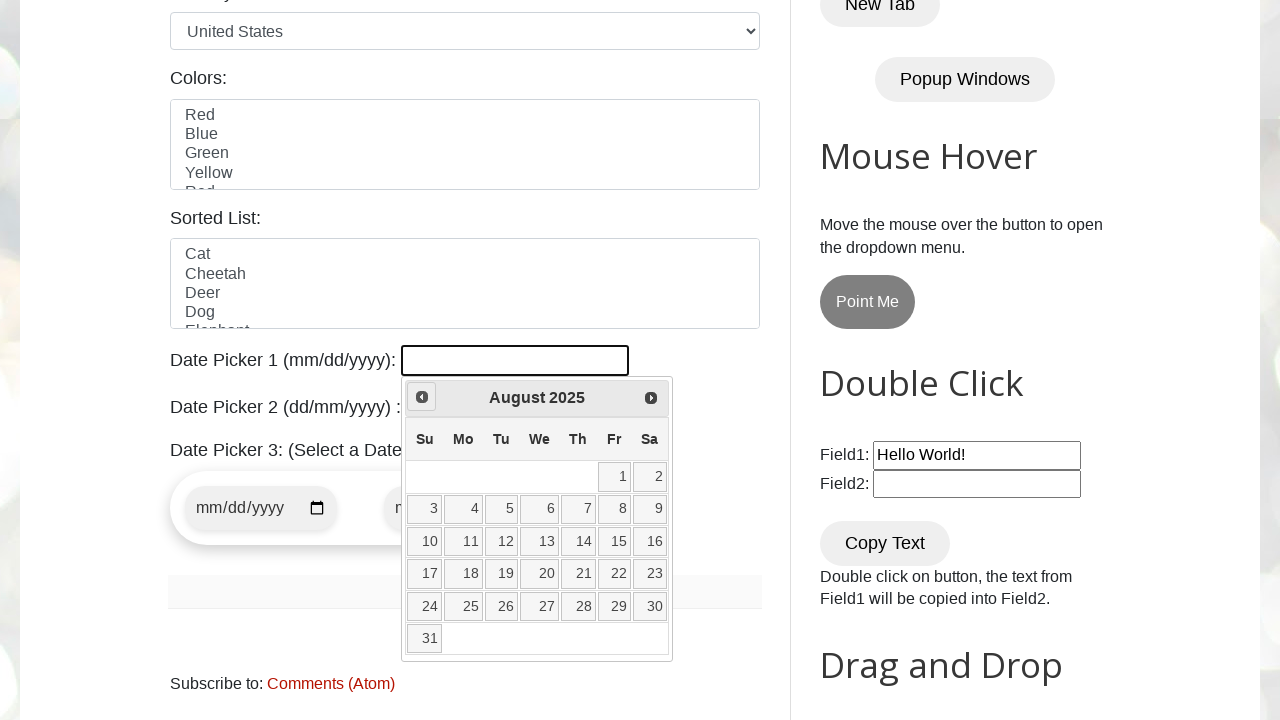

Clicked previous button to navigate backward at (422, 397) on [title="Prev"]
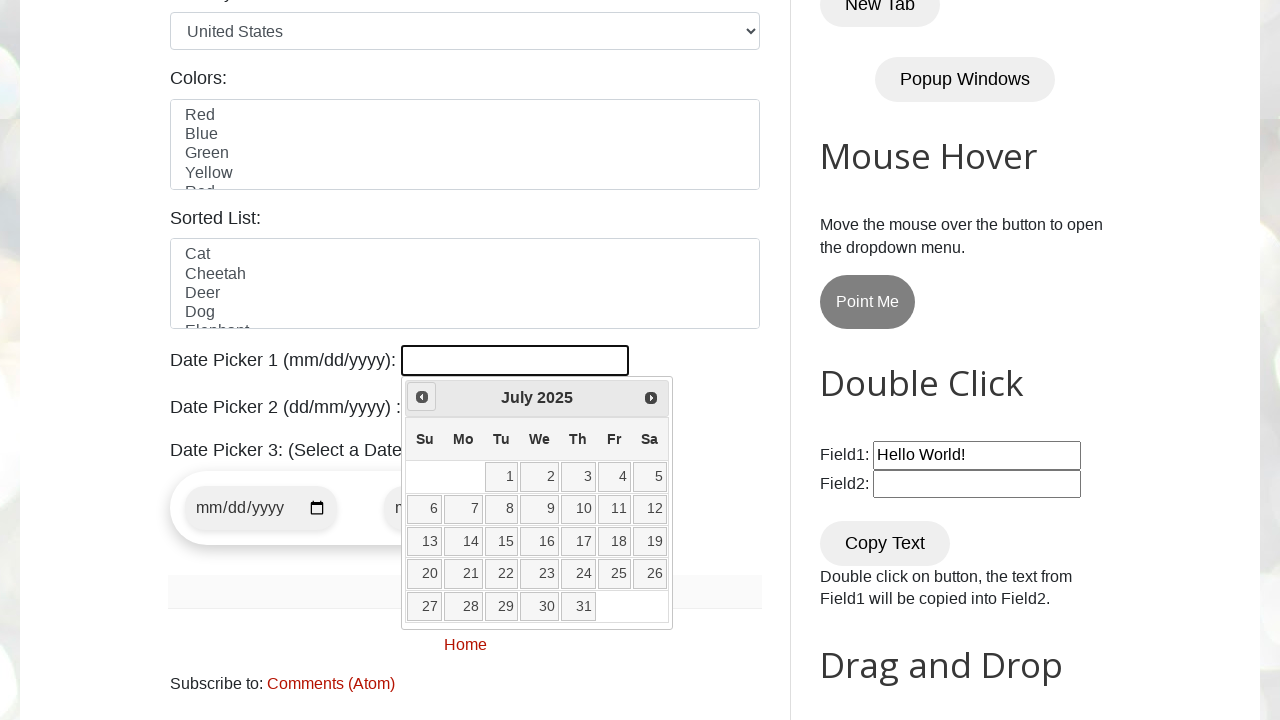

Retrieved current year: 2025
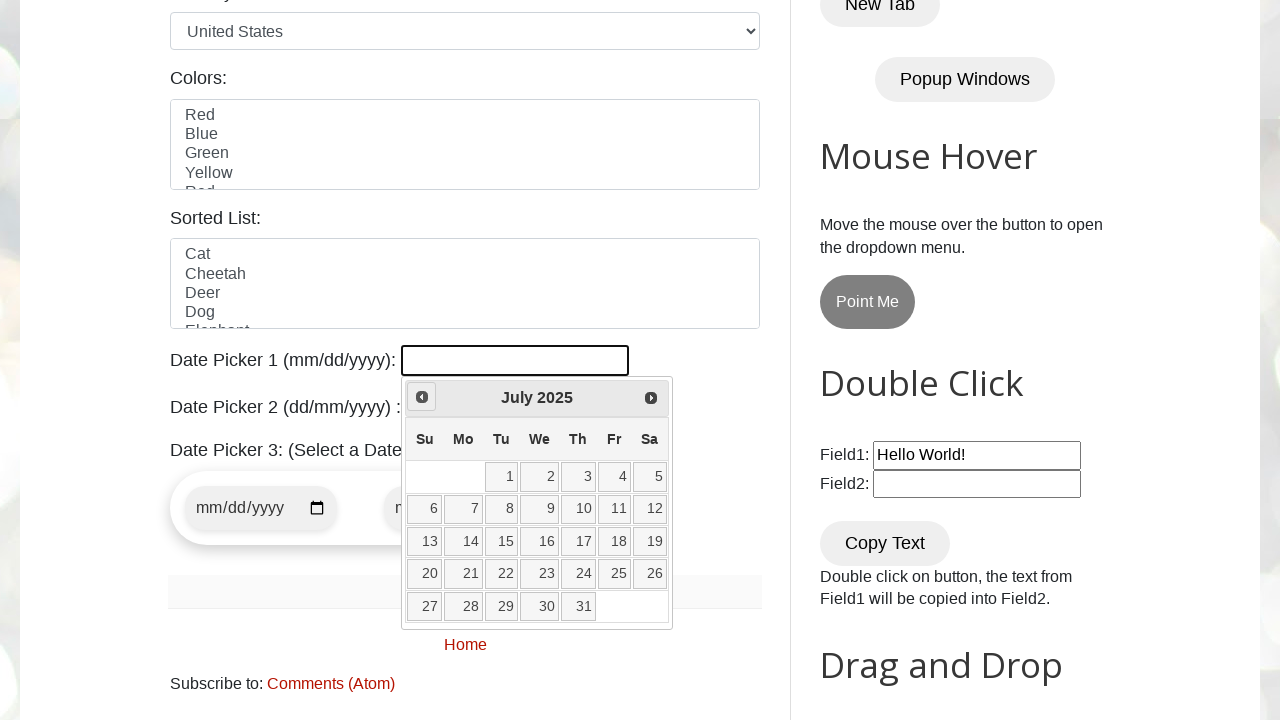

Retrieved current month: July
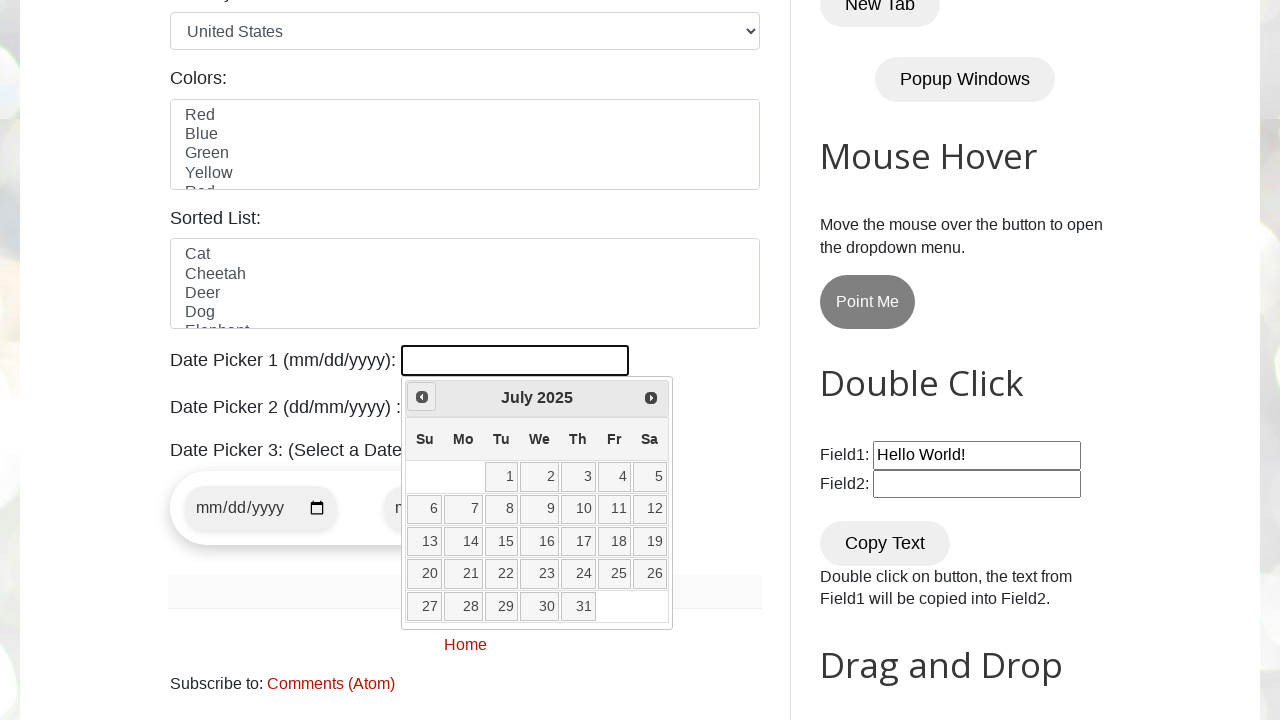

Clicked previous button to navigate backward at (422, 397) on [title="Prev"]
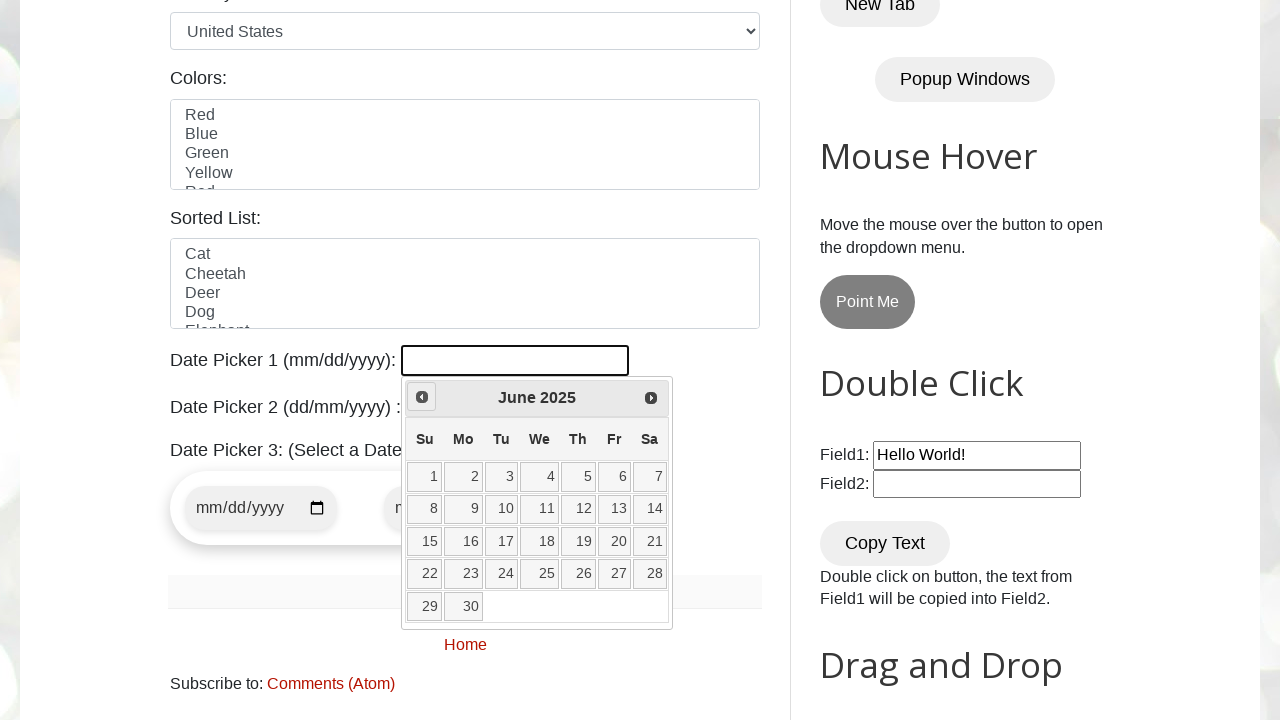

Retrieved current year: 2025
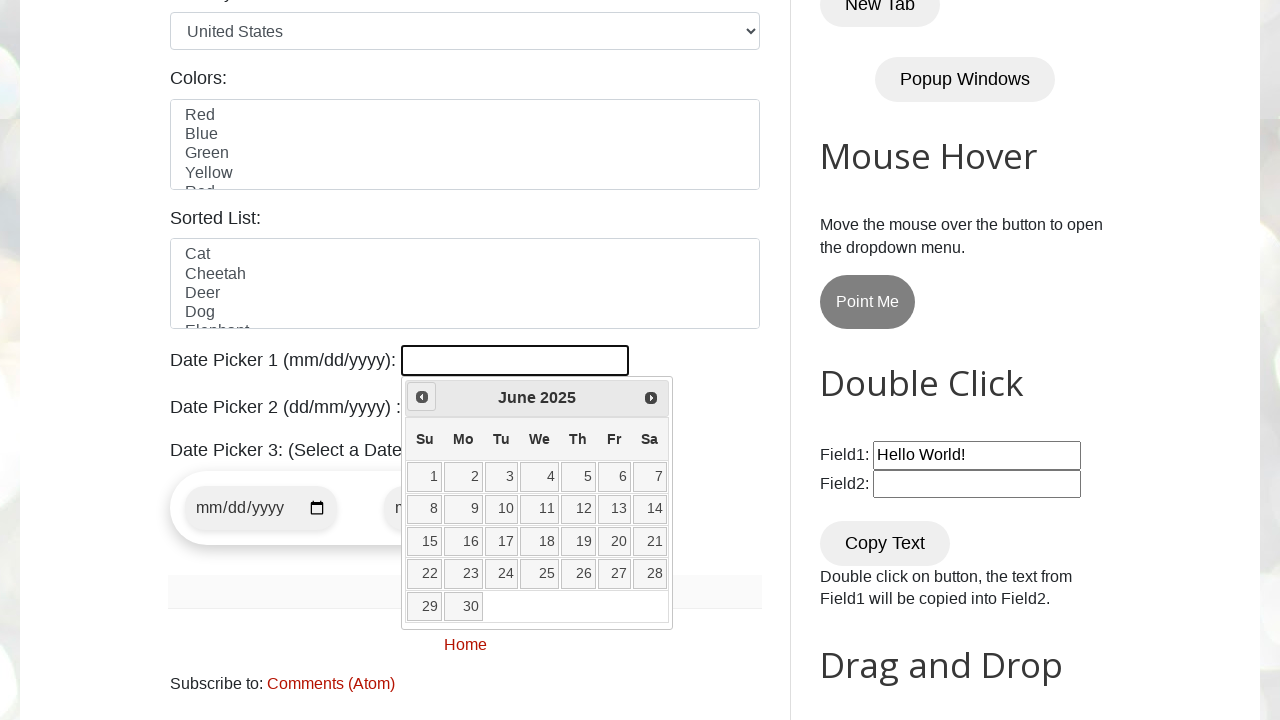

Retrieved current month: June
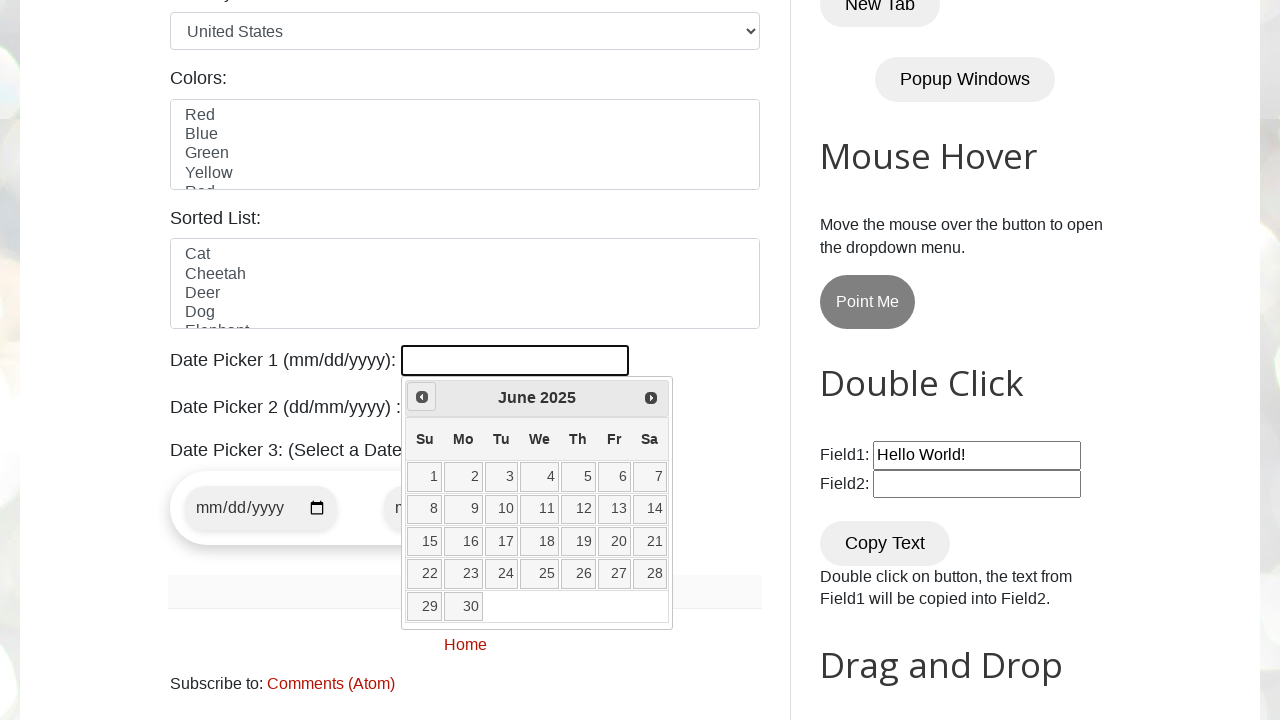

Clicked previous button to navigate backward at (422, 397) on [title="Prev"]
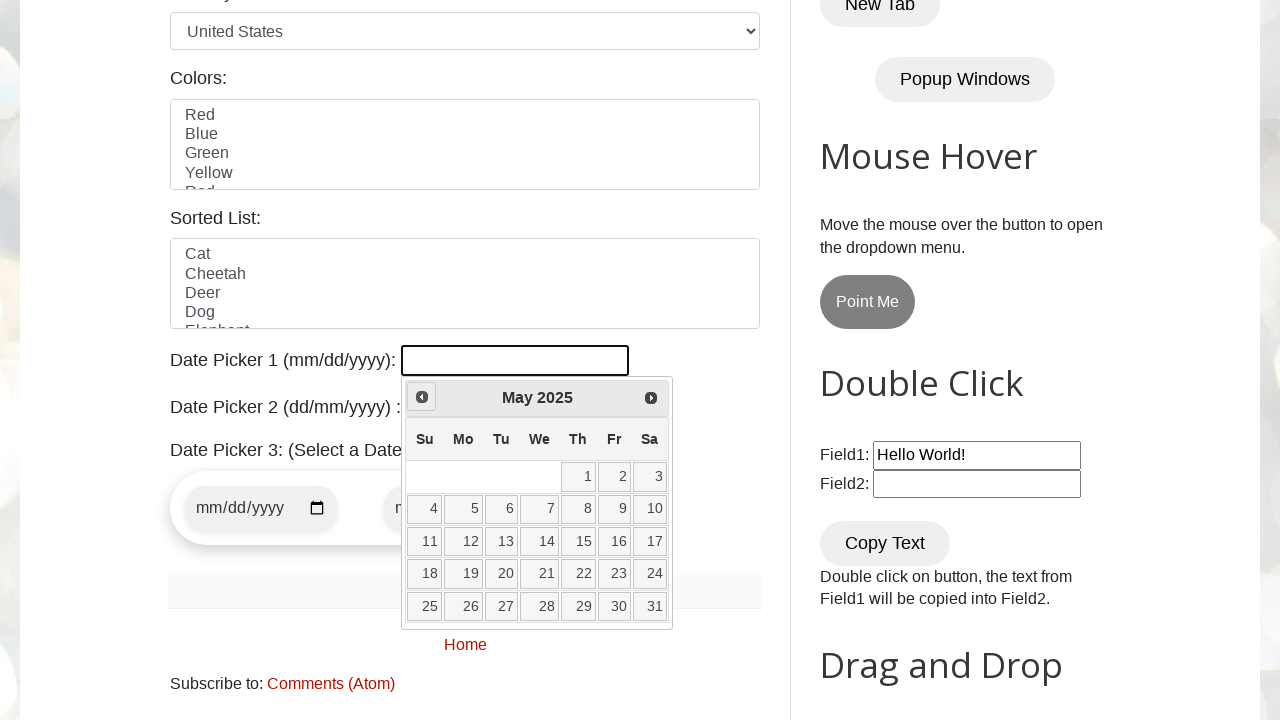

Retrieved current year: 2025
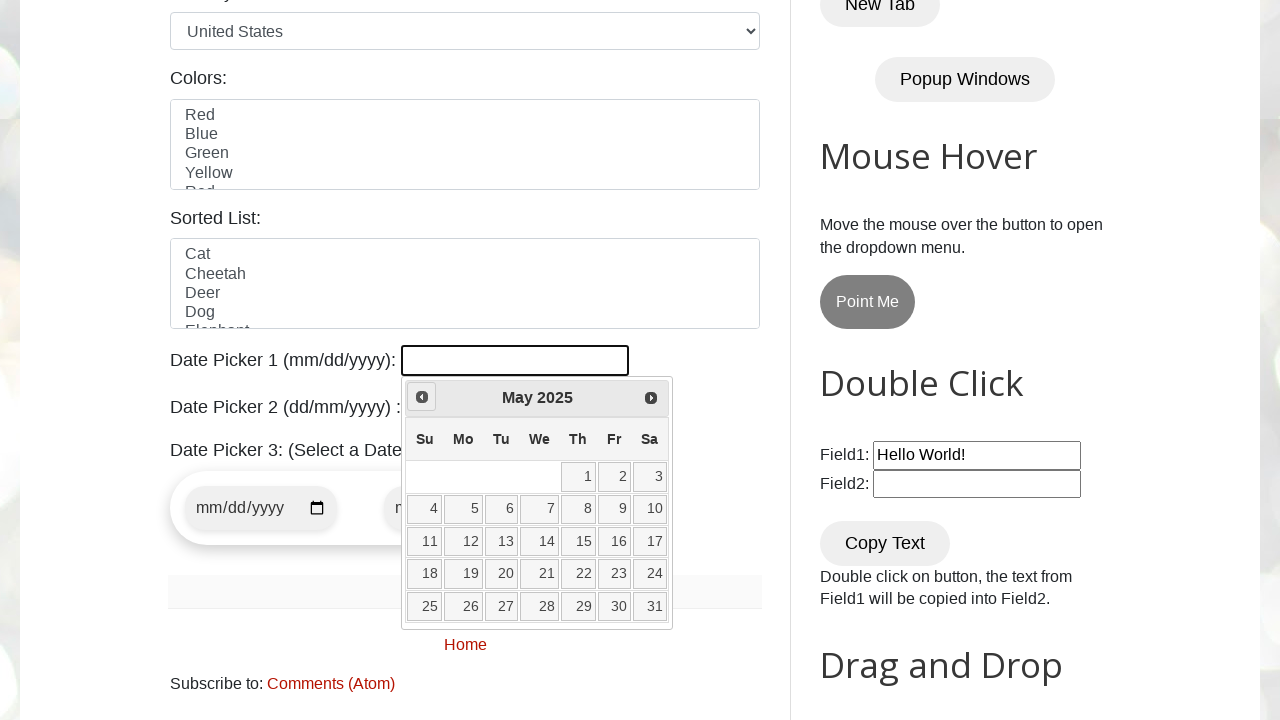

Retrieved current month: May
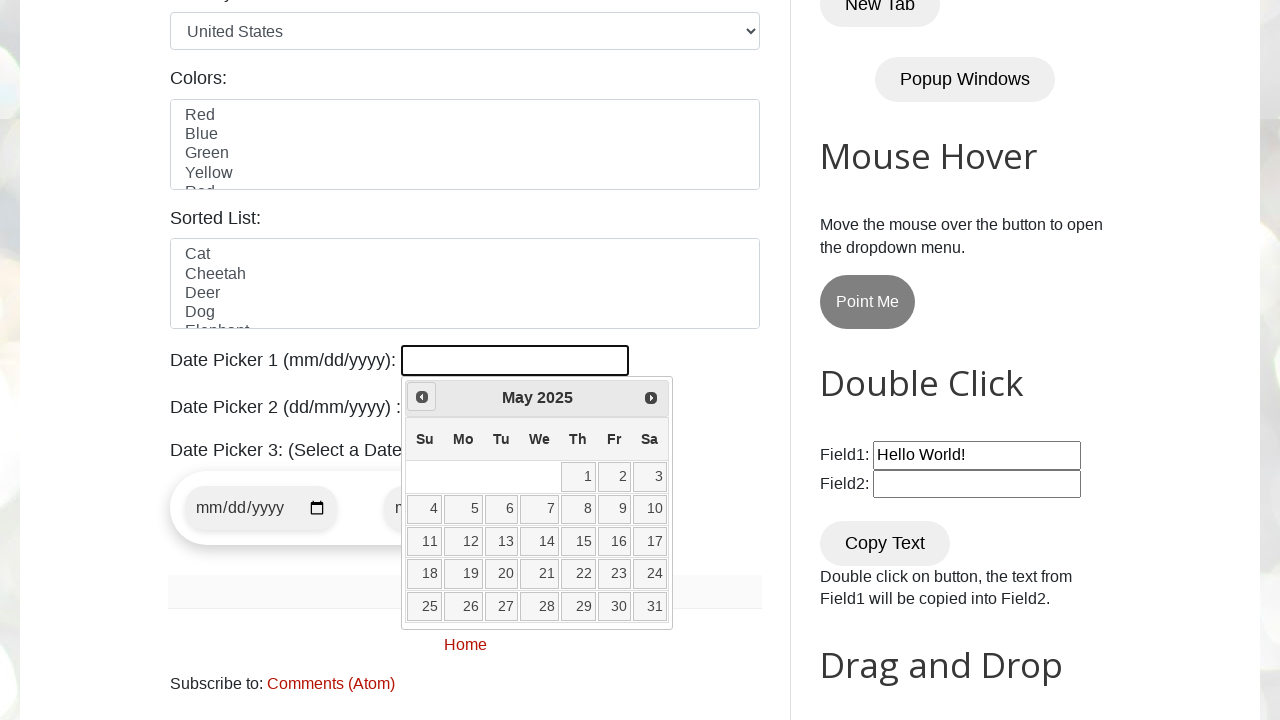

Clicked previous button to navigate backward at (422, 397) on [title="Prev"]
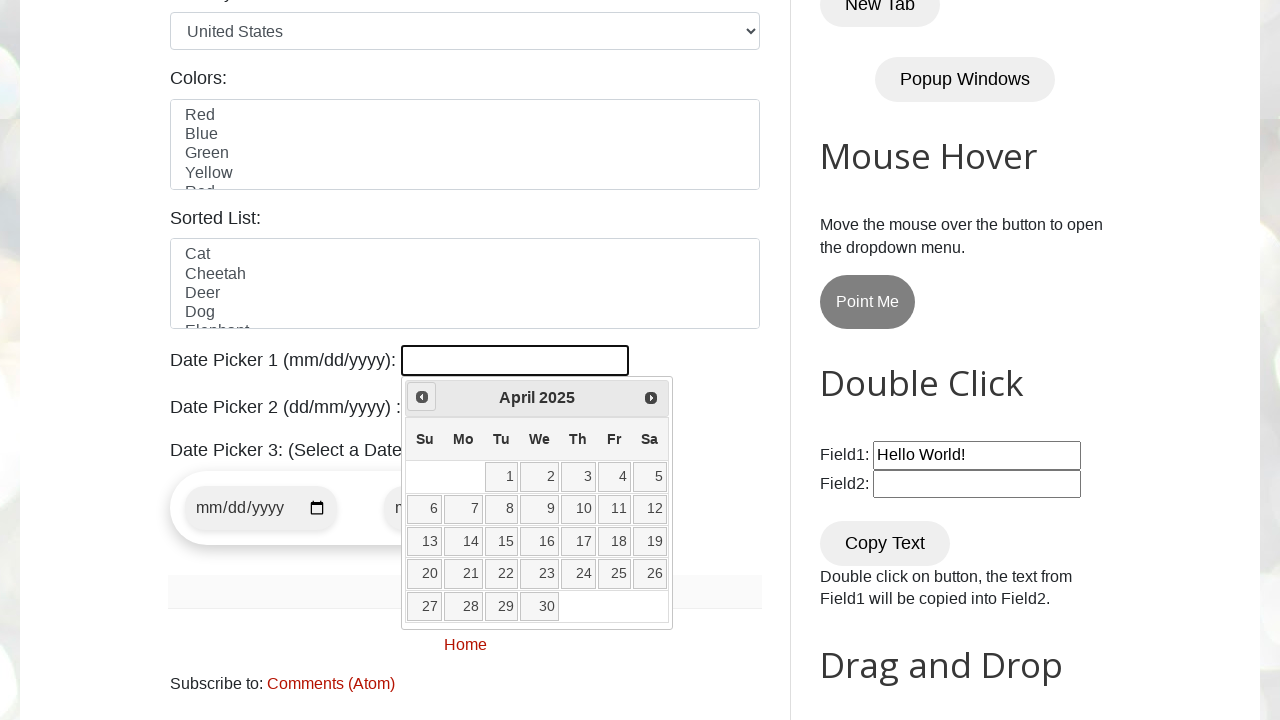

Retrieved current year: 2025
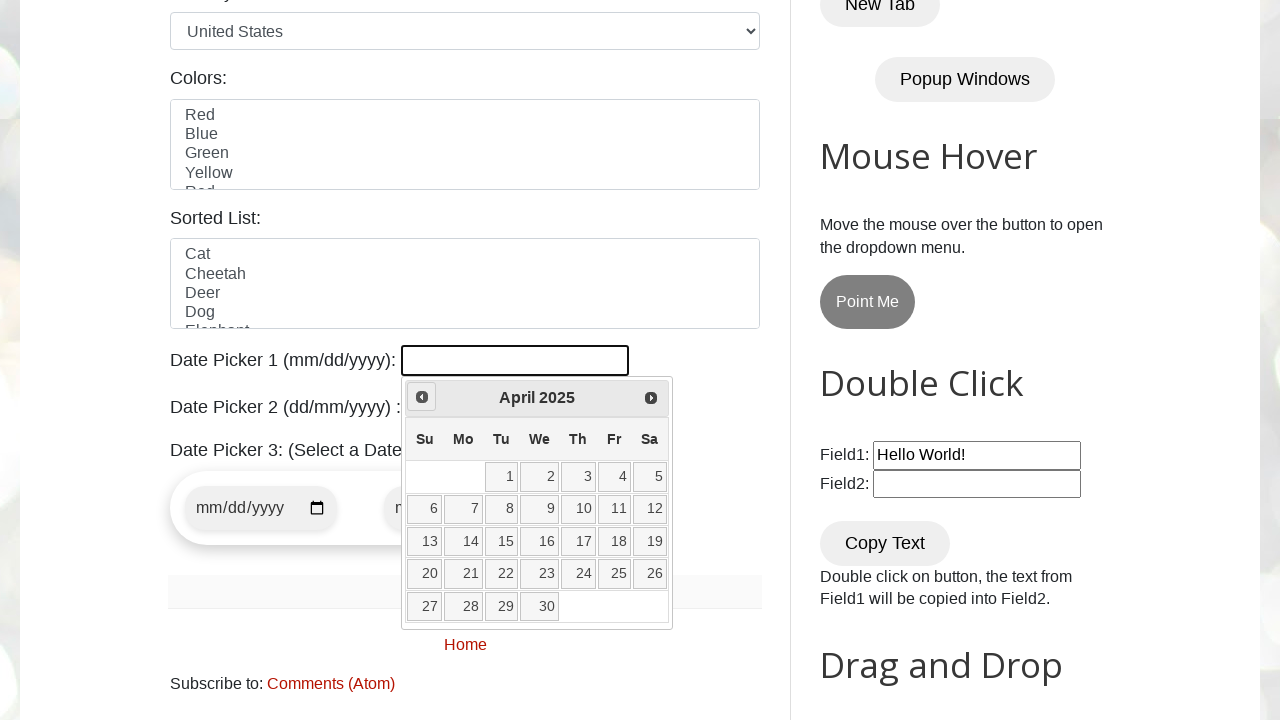

Retrieved current month: April
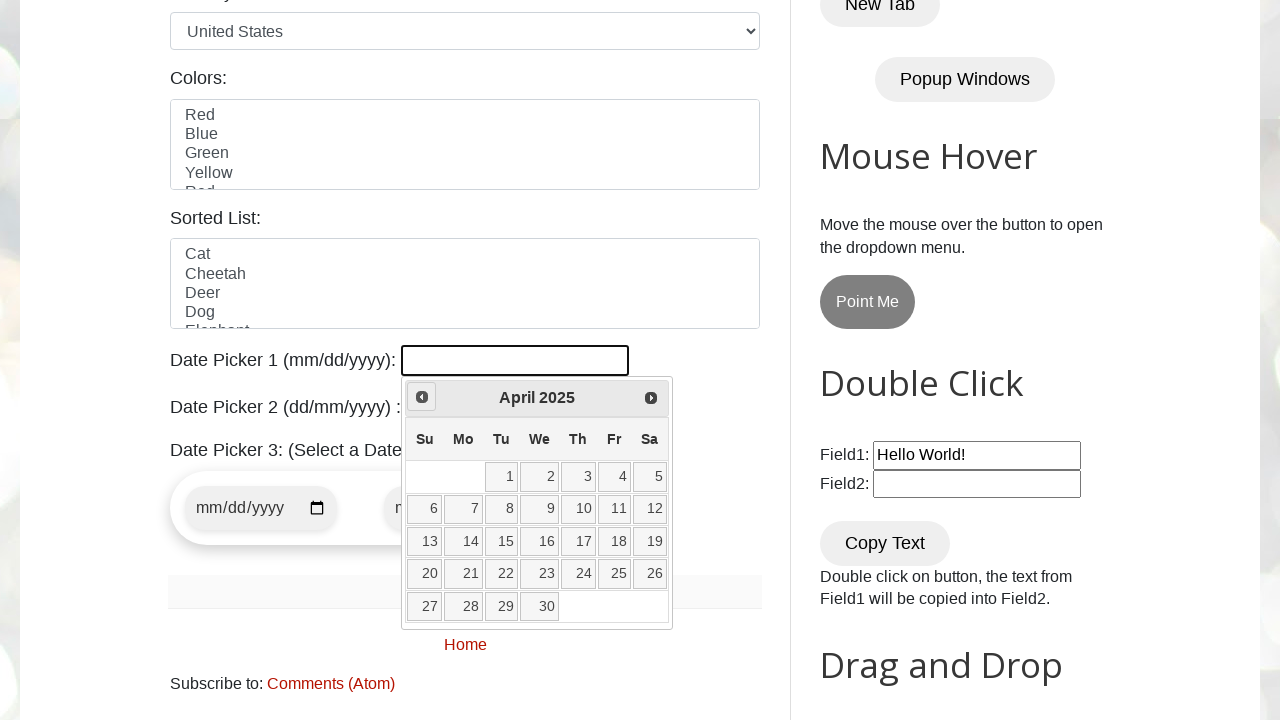

Clicked previous button to navigate backward at (422, 397) on [title="Prev"]
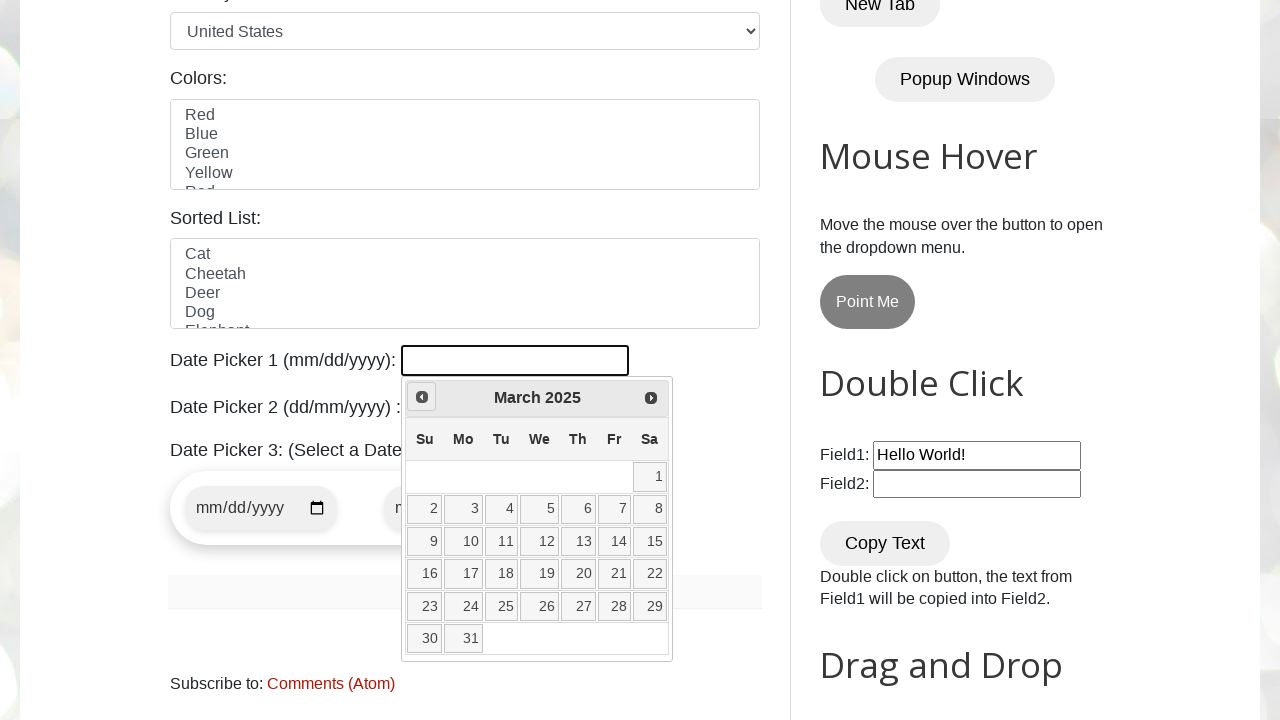

Retrieved current year: 2025
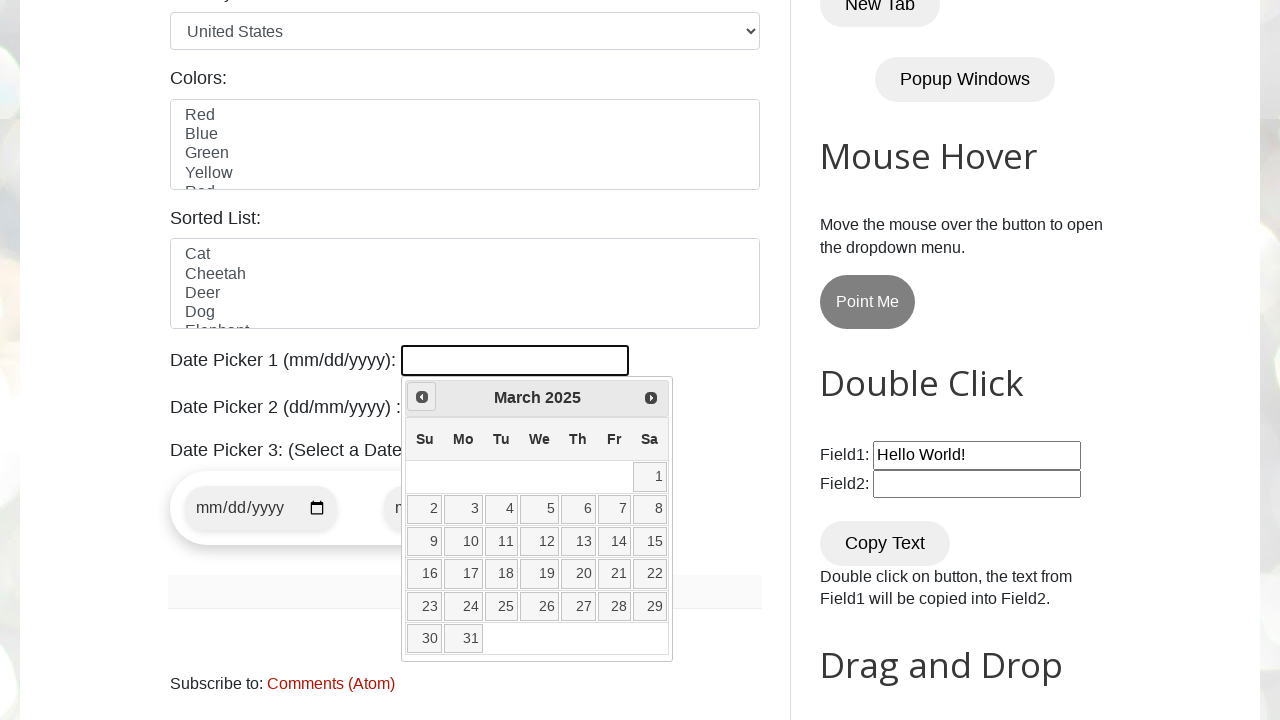

Retrieved current month: March
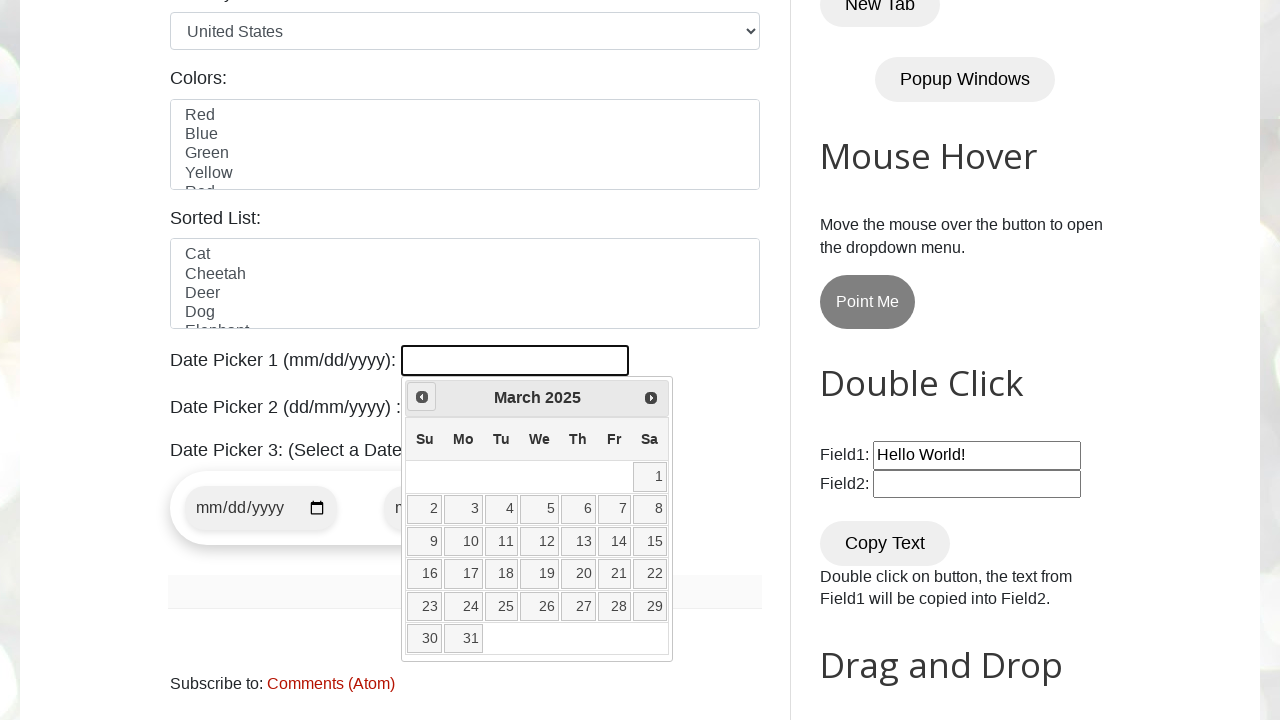

Clicked previous button to navigate backward at (422, 397) on [title="Prev"]
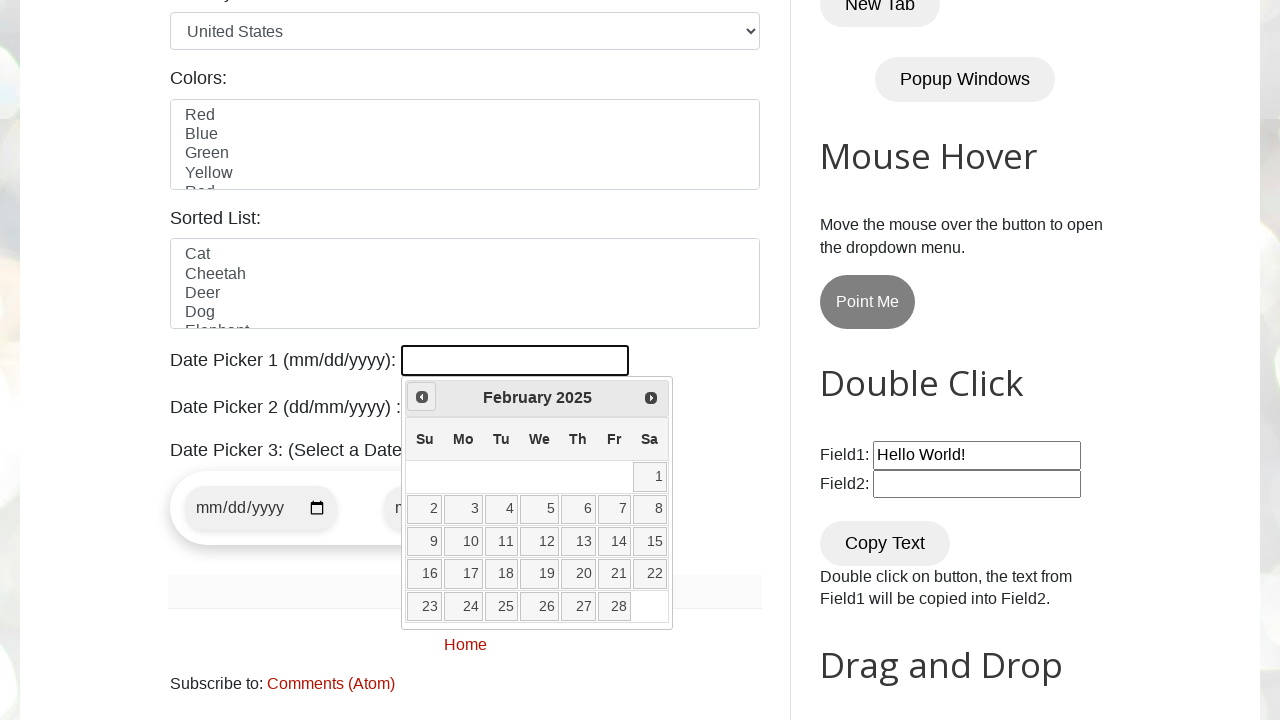

Retrieved current year: 2025
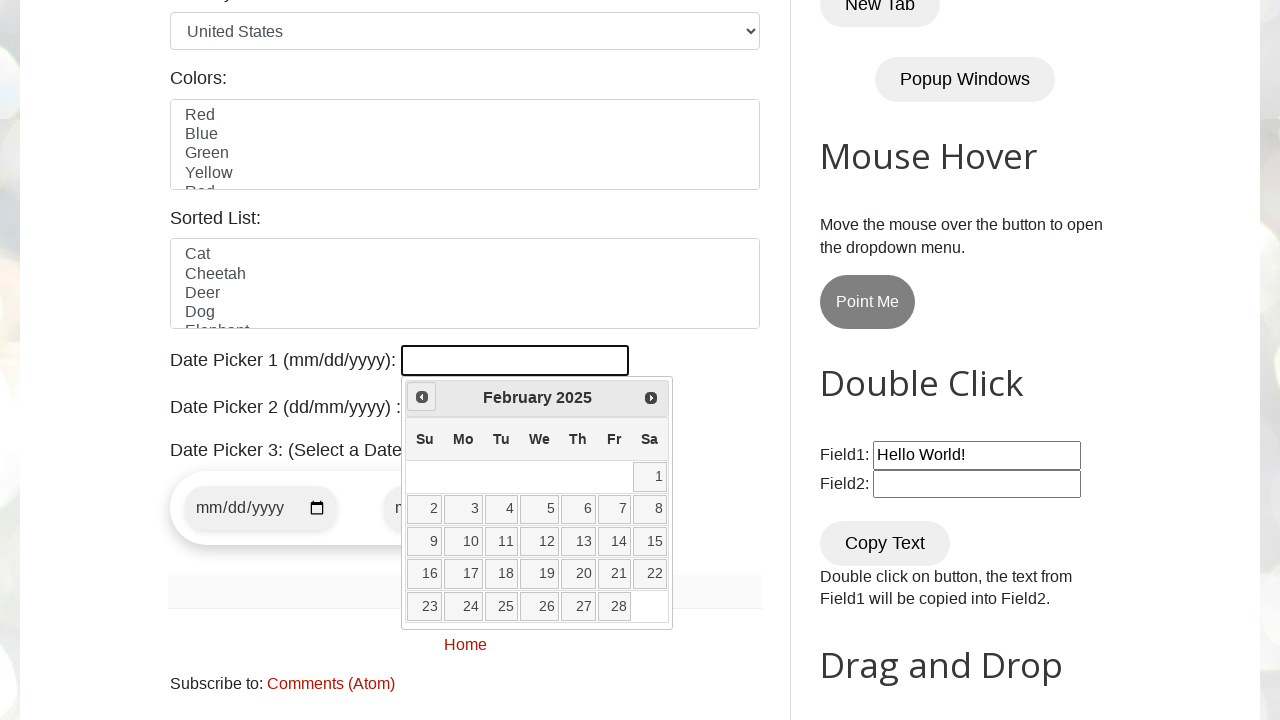

Retrieved current month: February
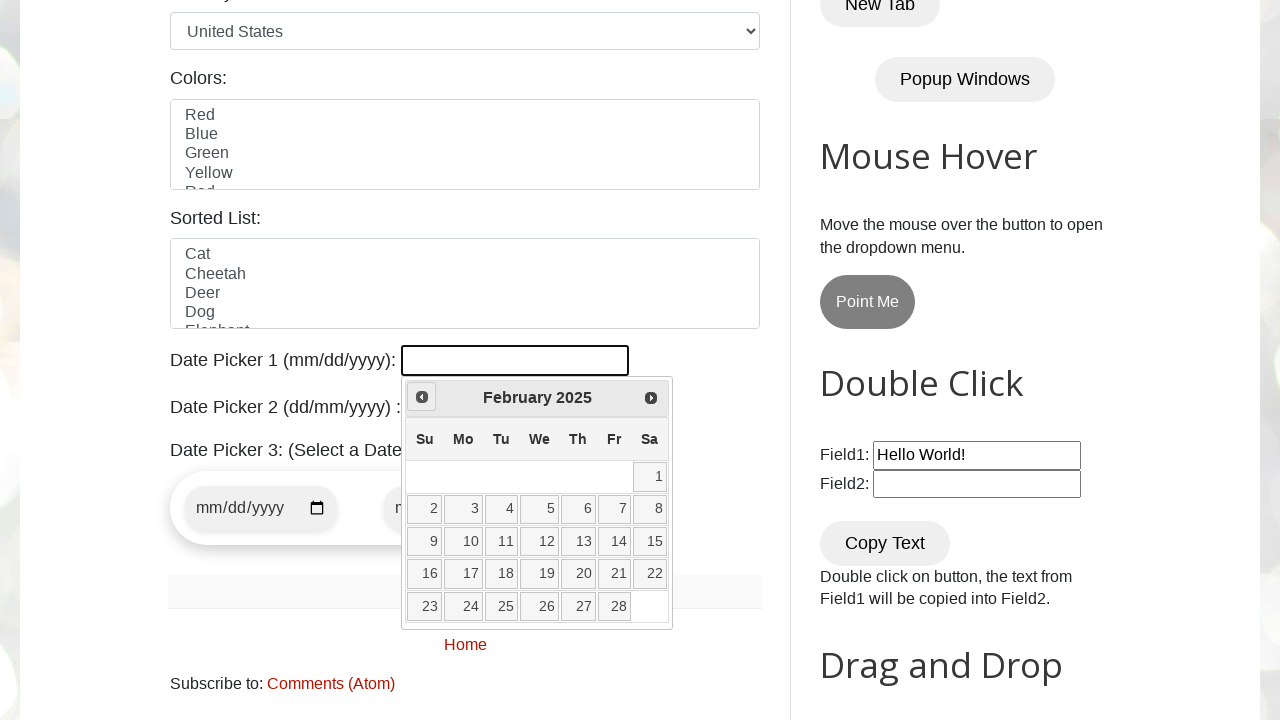

Clicked previous button to navigate backward at (422, 397) on [title="Prev"]
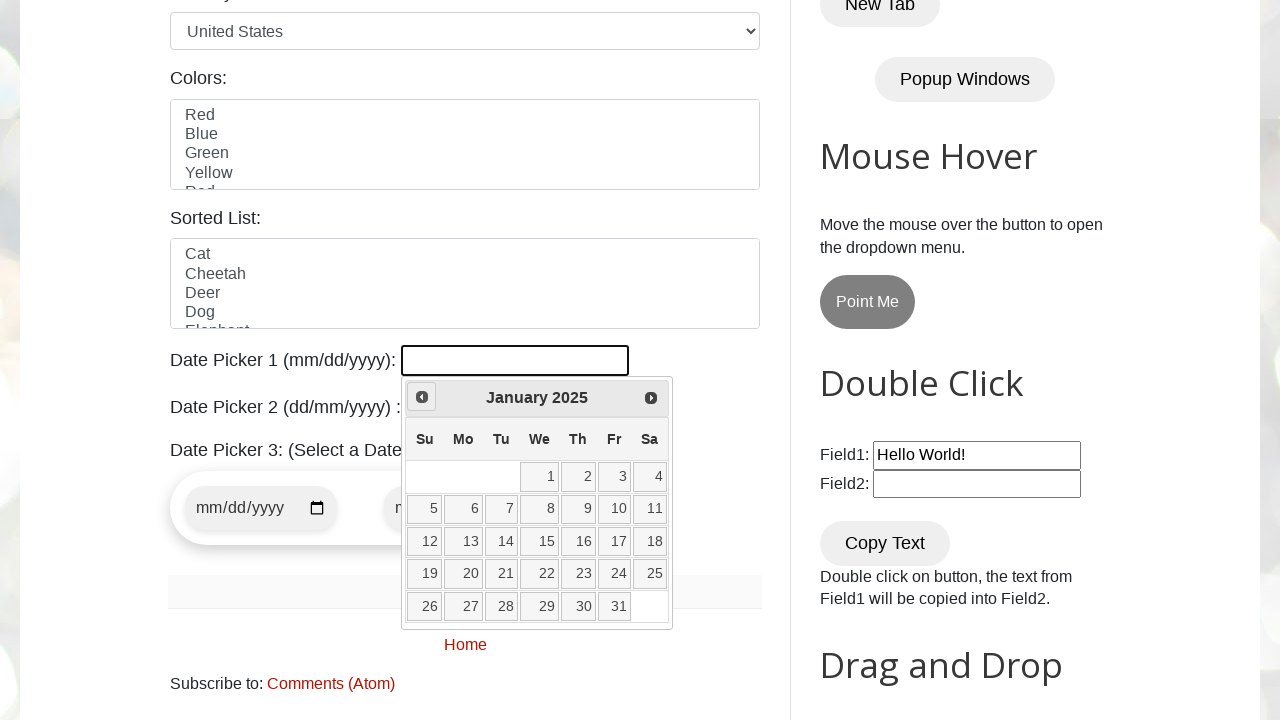

Retrieved current year: 2025
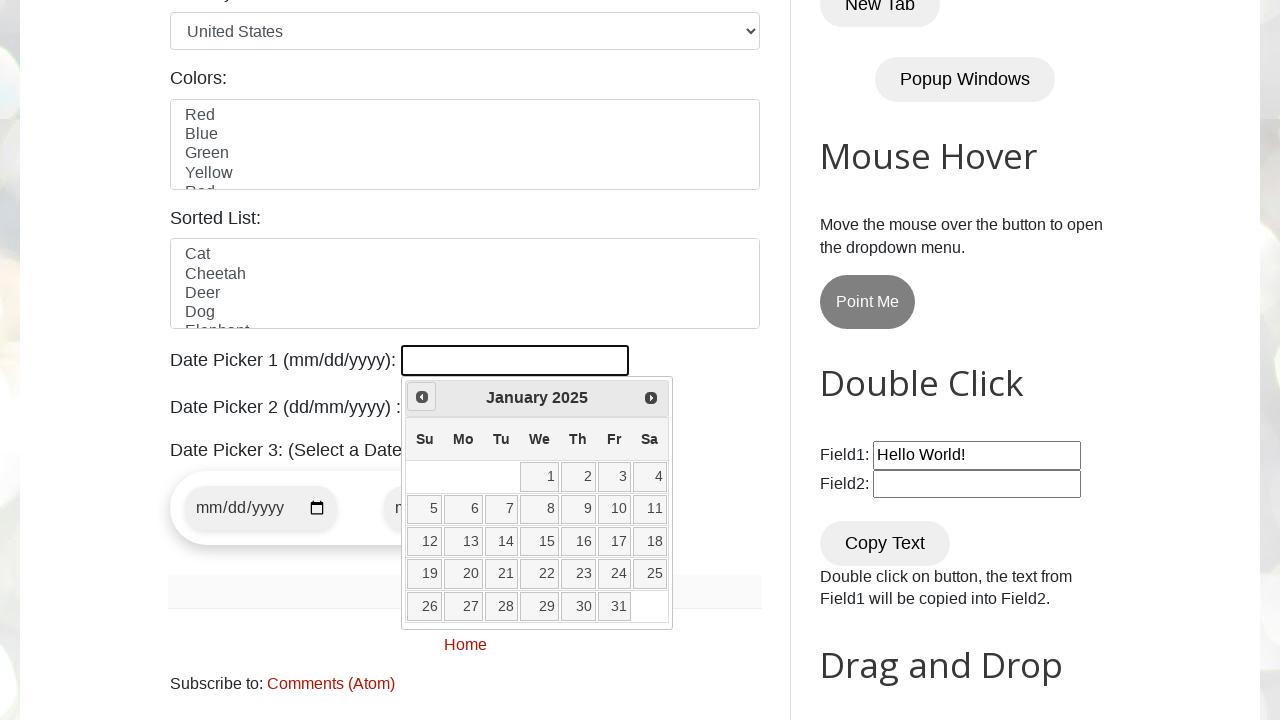

Retrieved current month: January
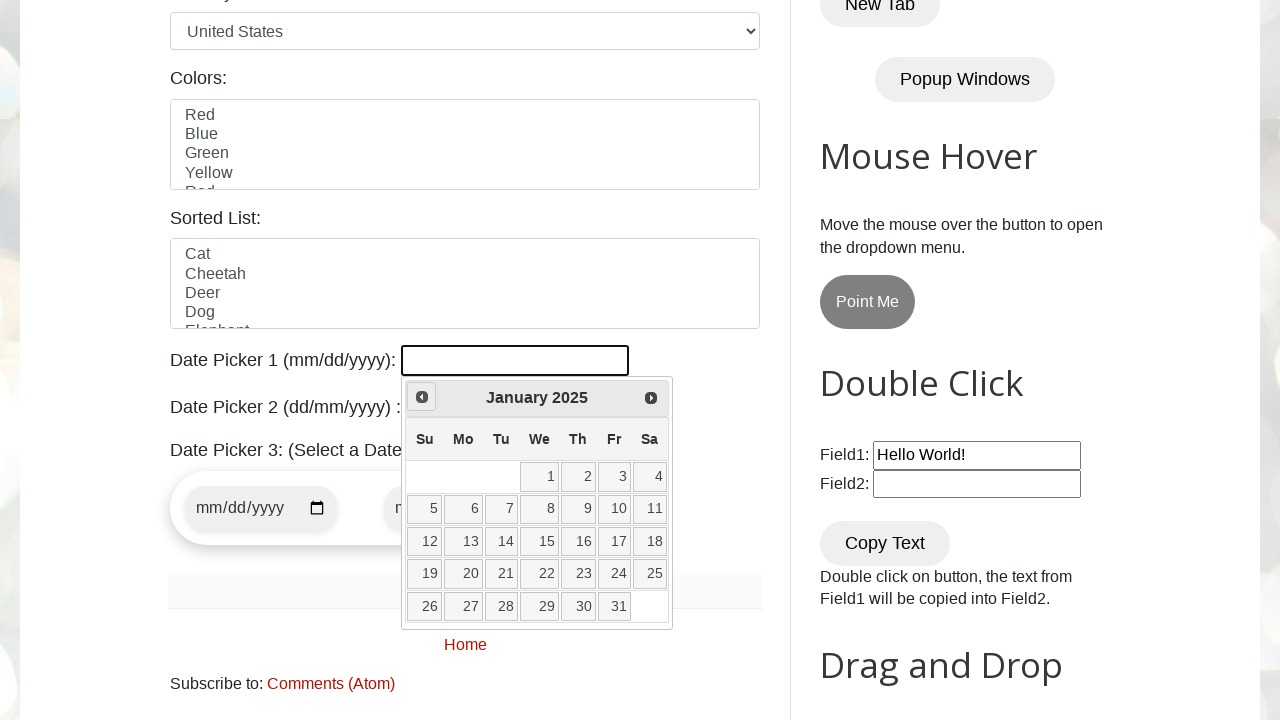

Clicked previous button to navigate backward at (422, 397) on [title="Prev"]
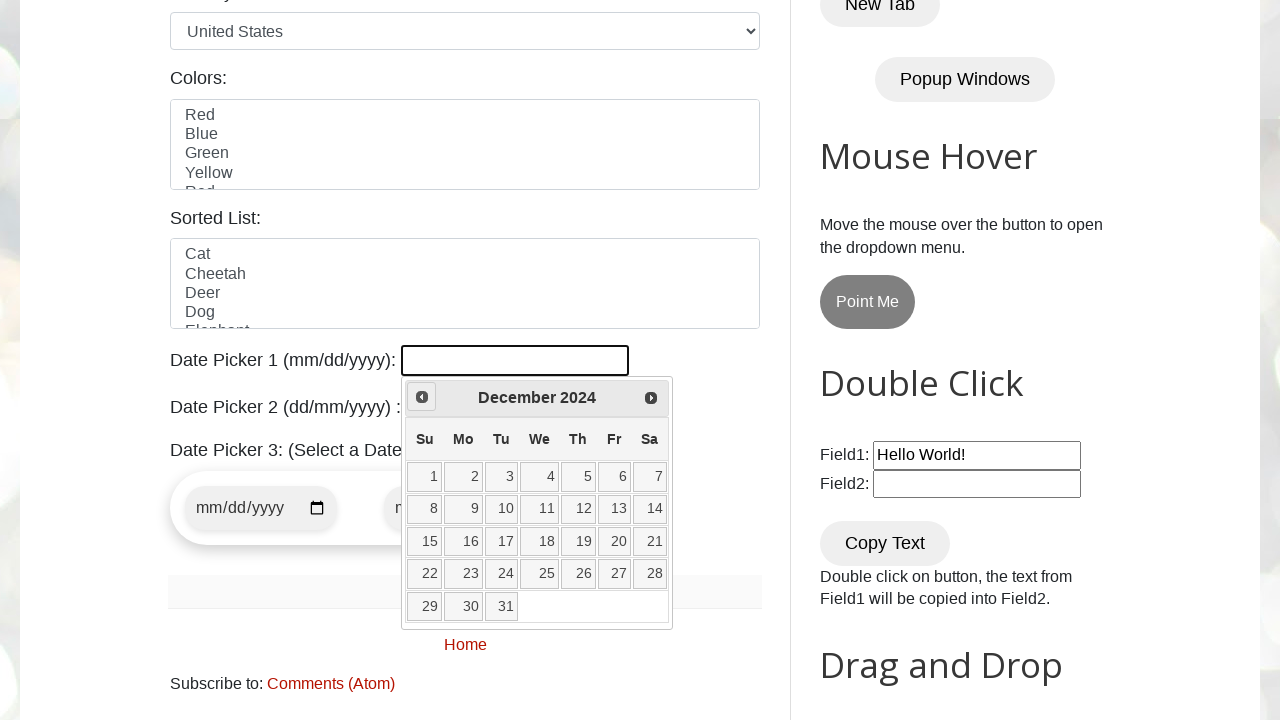

Retrieved current year: 2024
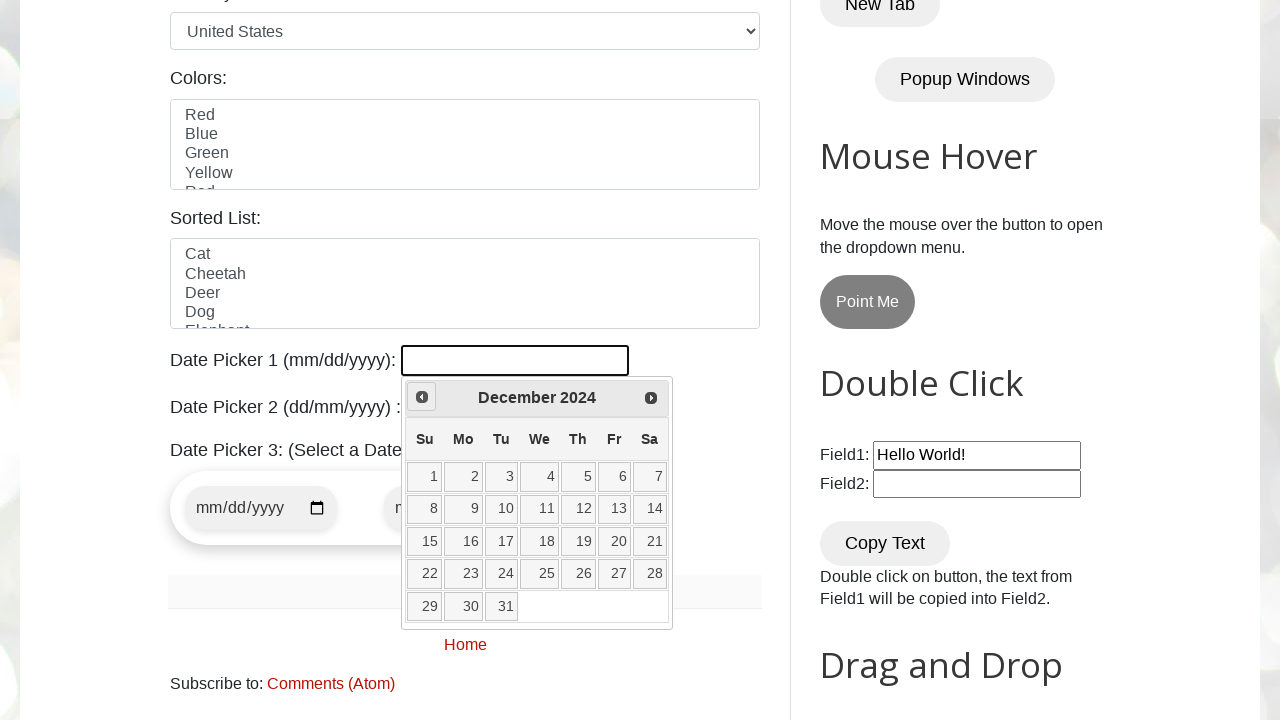

Retrieved current month: December
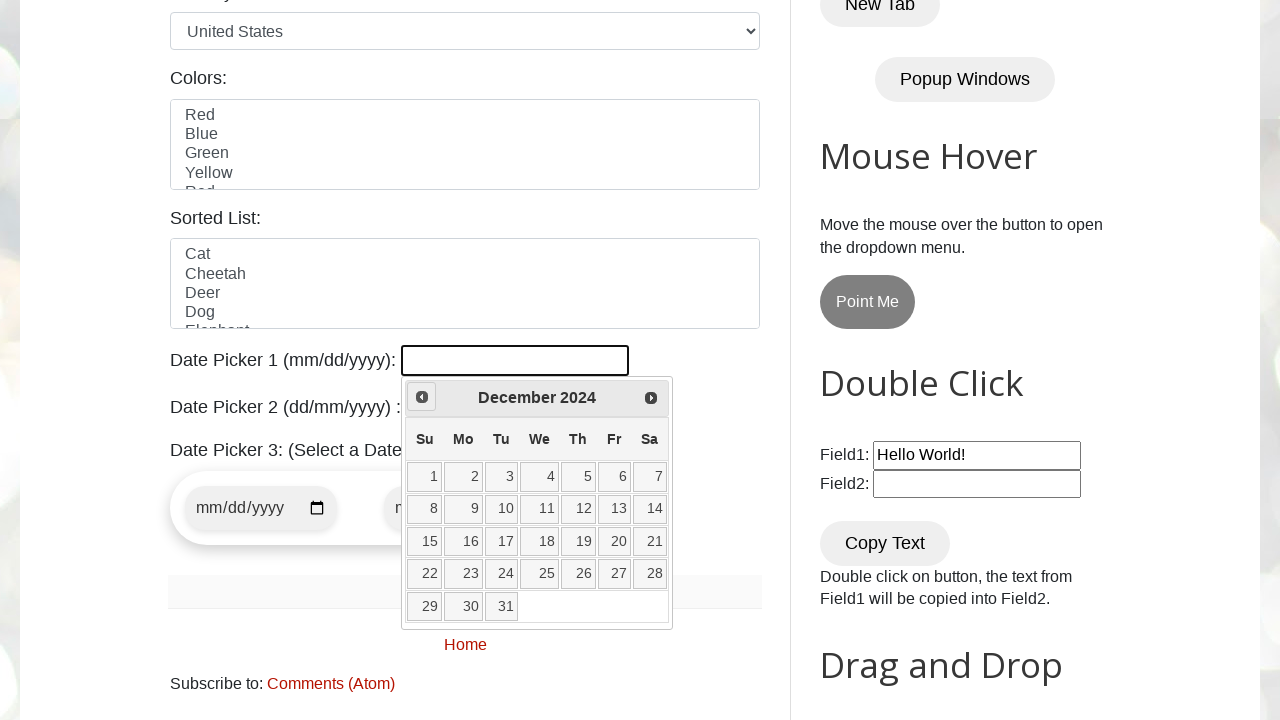

Clicked previous button to navigate backward at (422, 397) on [title="Prev"]
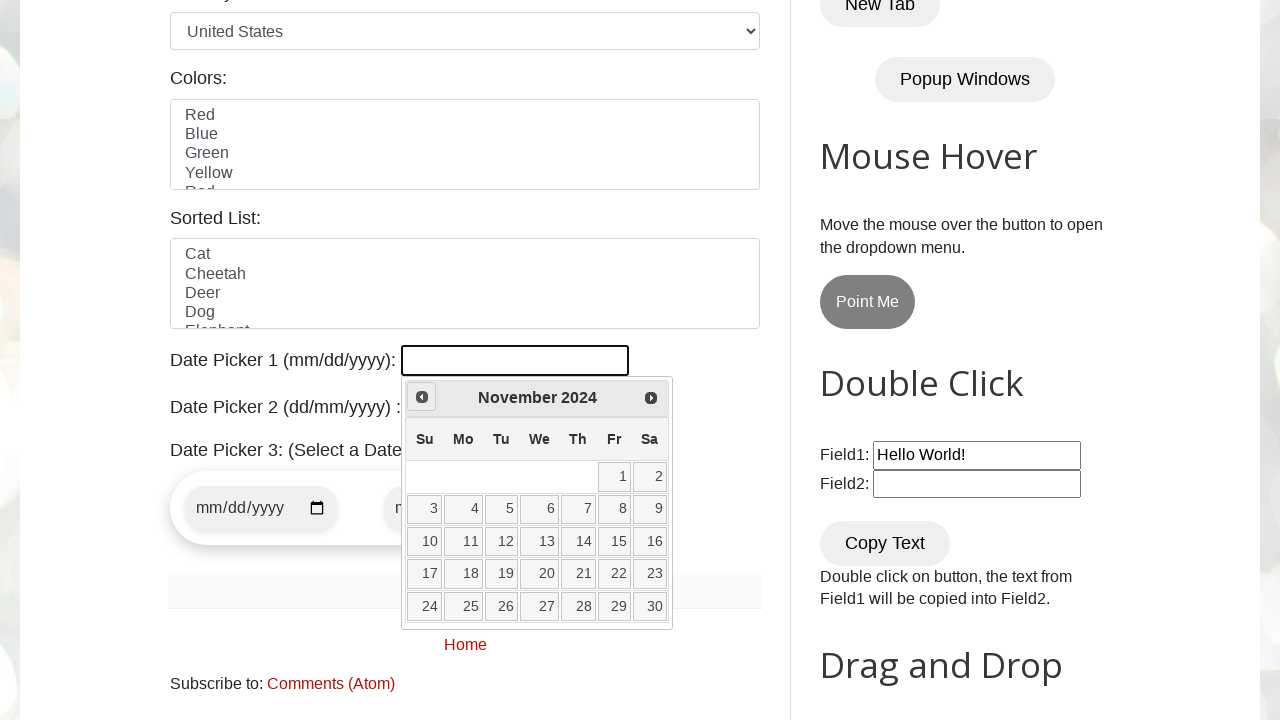

Retrieved current year: 2024
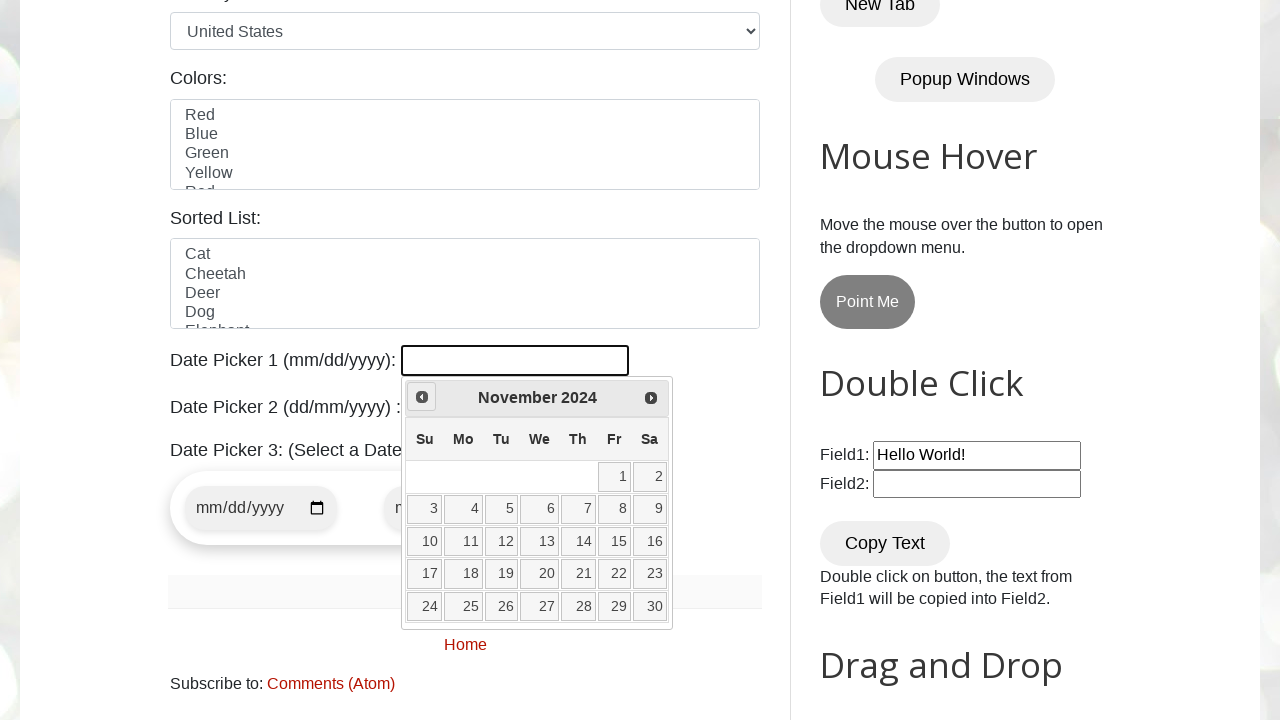

Retrieved current month: November
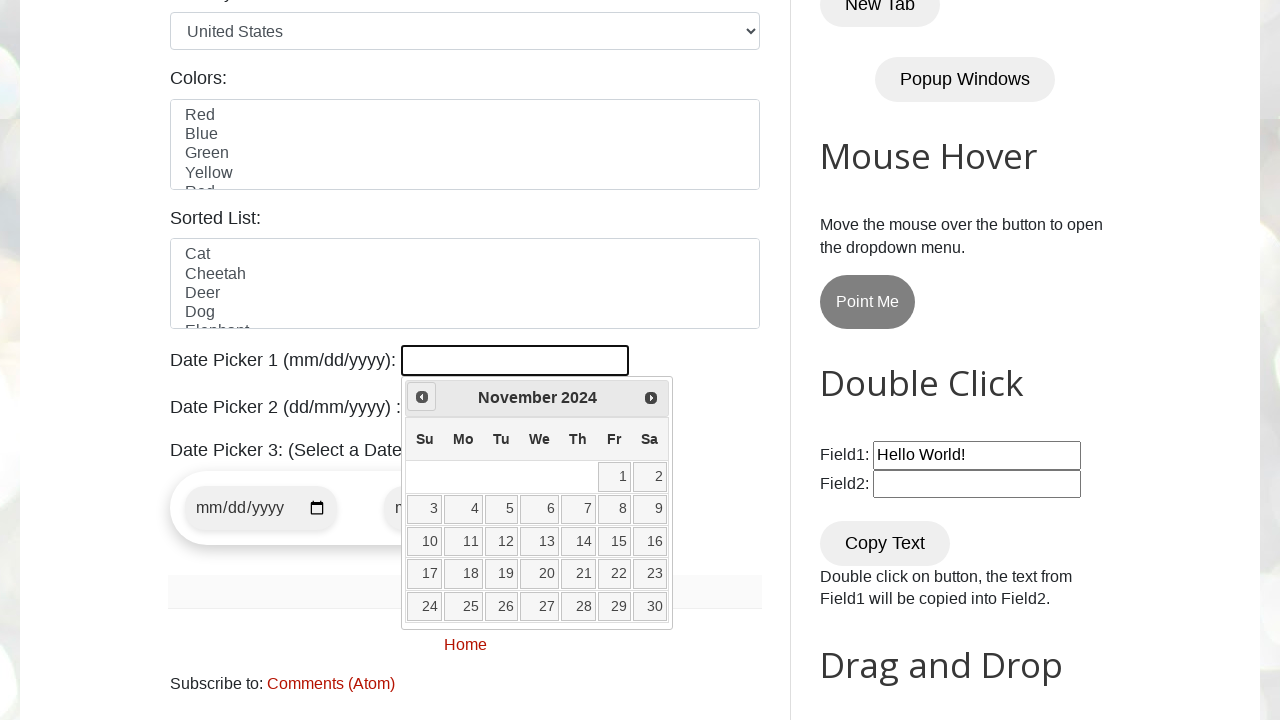

Clicked previous button to navigate backward at (422, 397) on [title="Prev"]
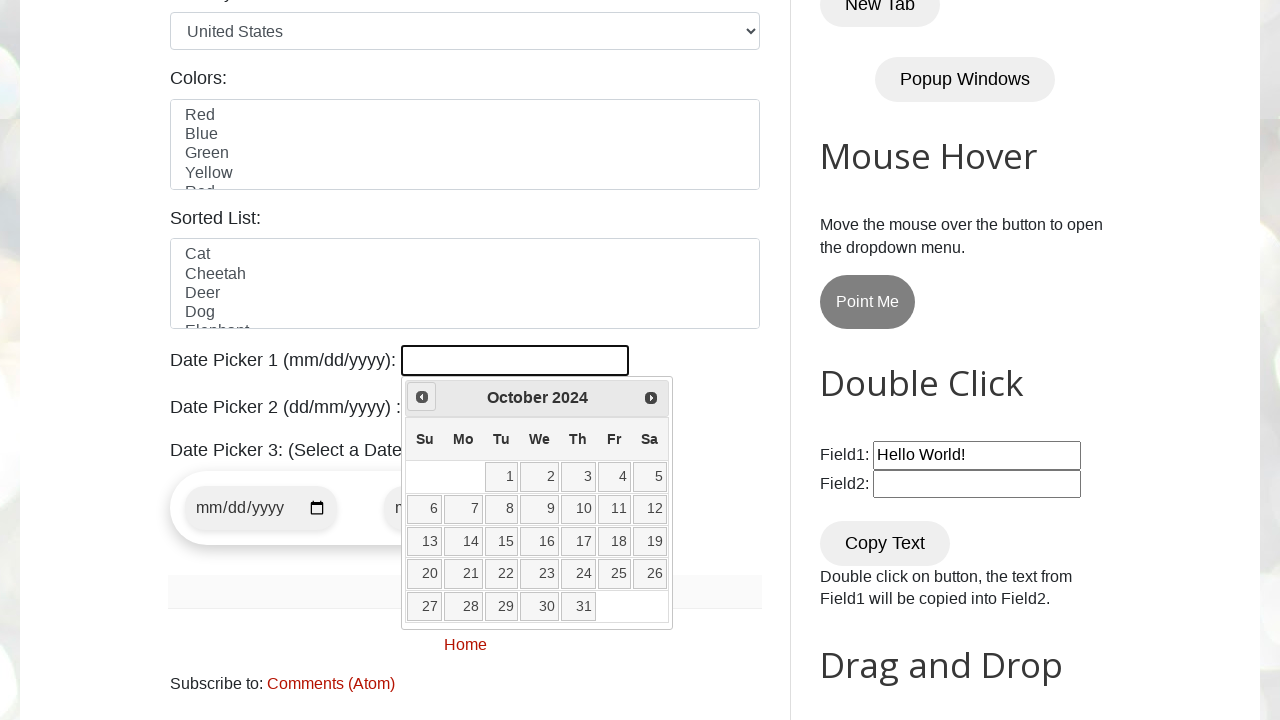

Retrieved current year: 2024
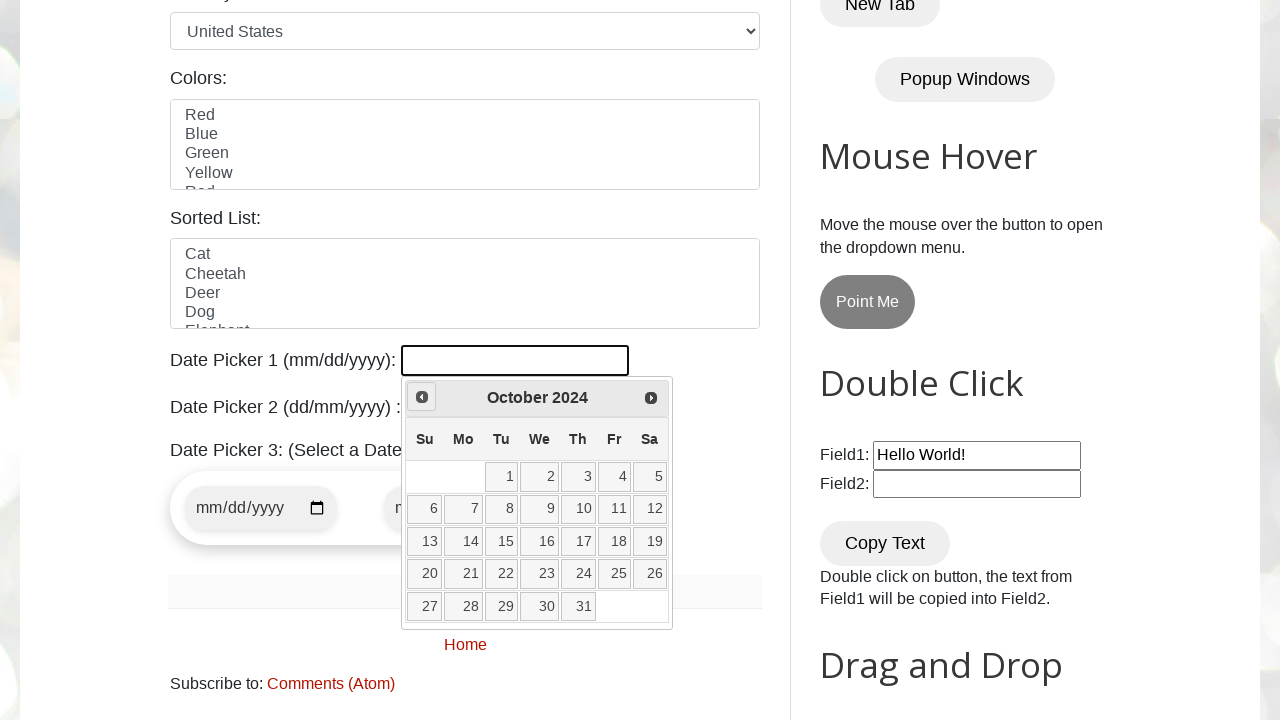

Retrieved current month: October
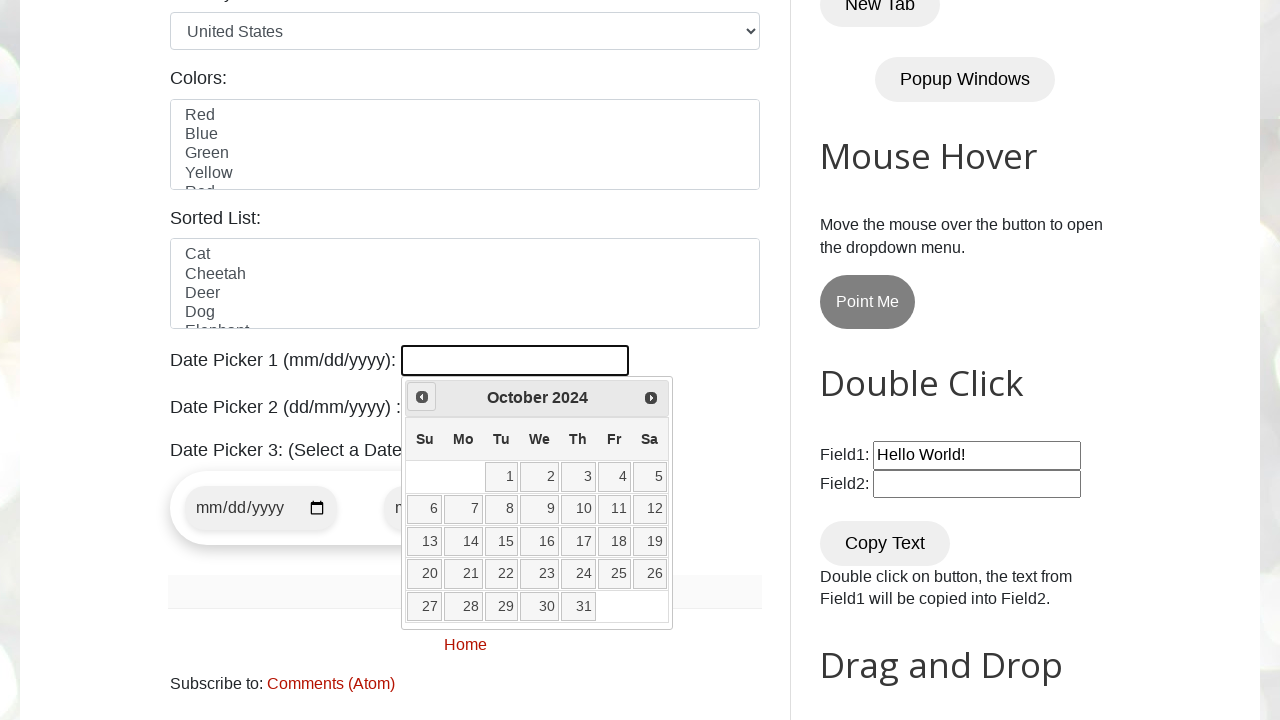

Clicked previous button to navigate backward at (422, 397) on [title="Prev"]
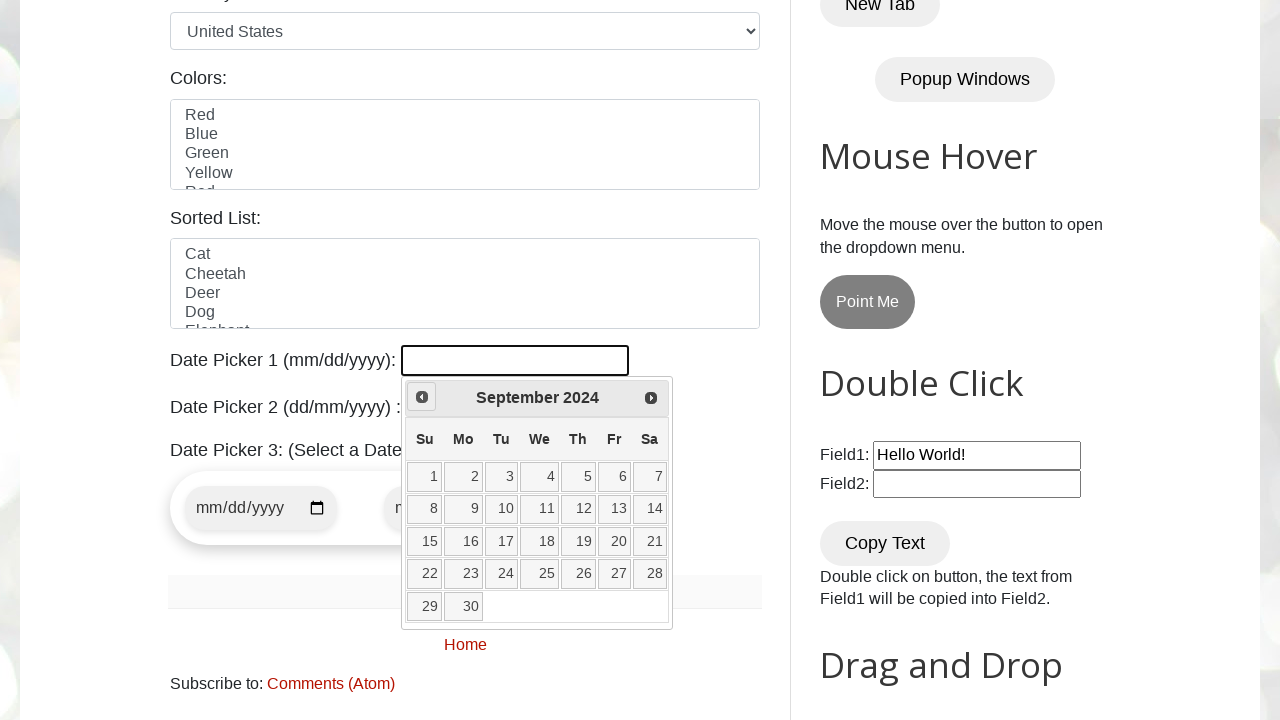

Retrieved current year: 2024
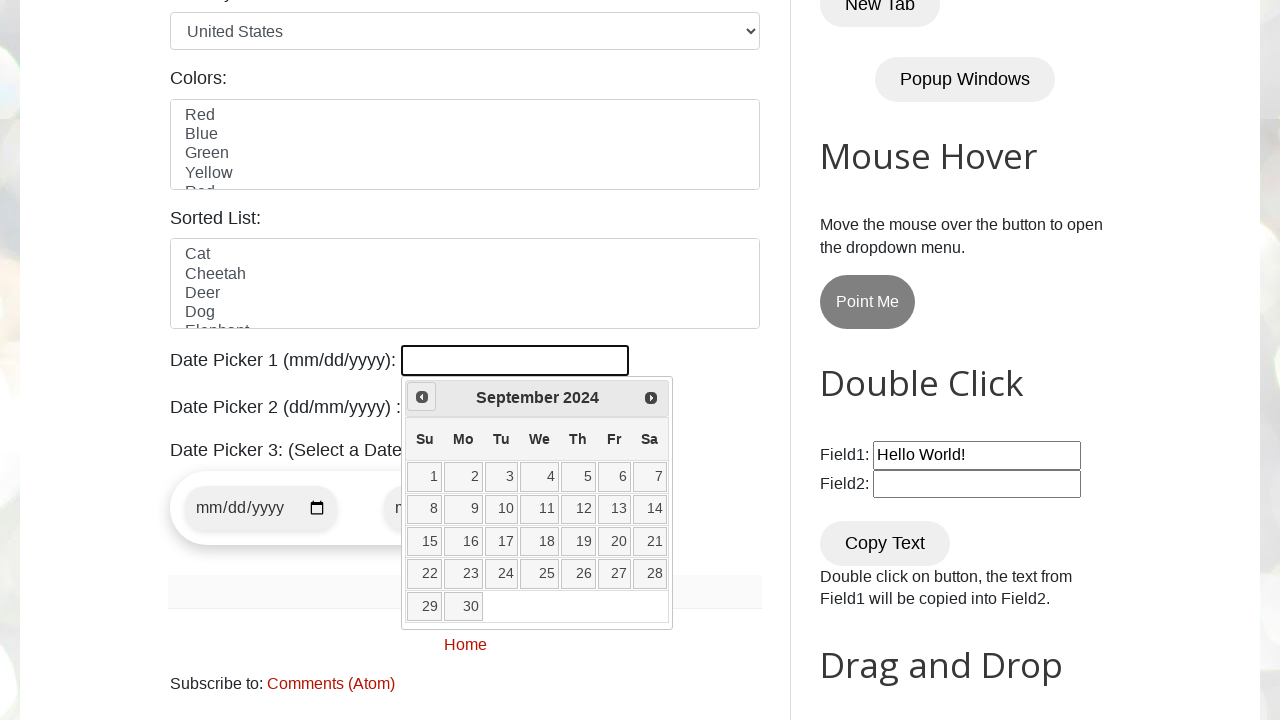

Retrieved current month: September
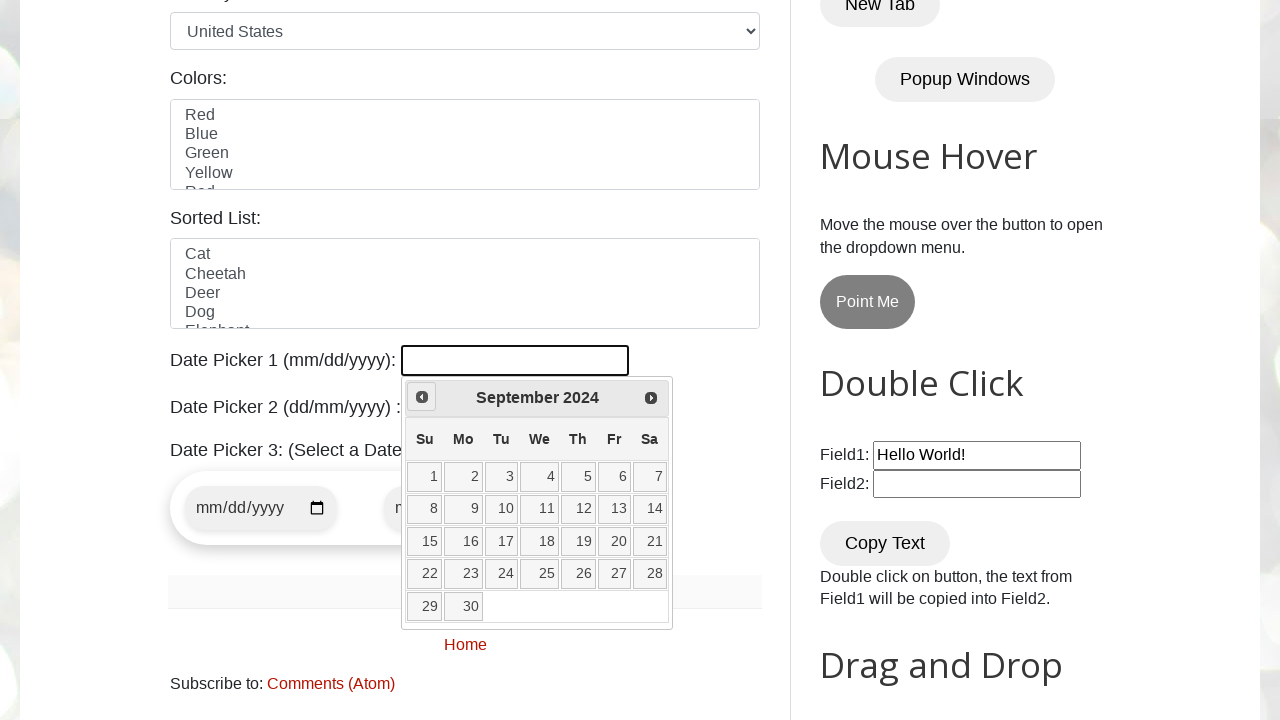

Clicked previous button to navigate backward at (422, 397) on [title="Prev"]
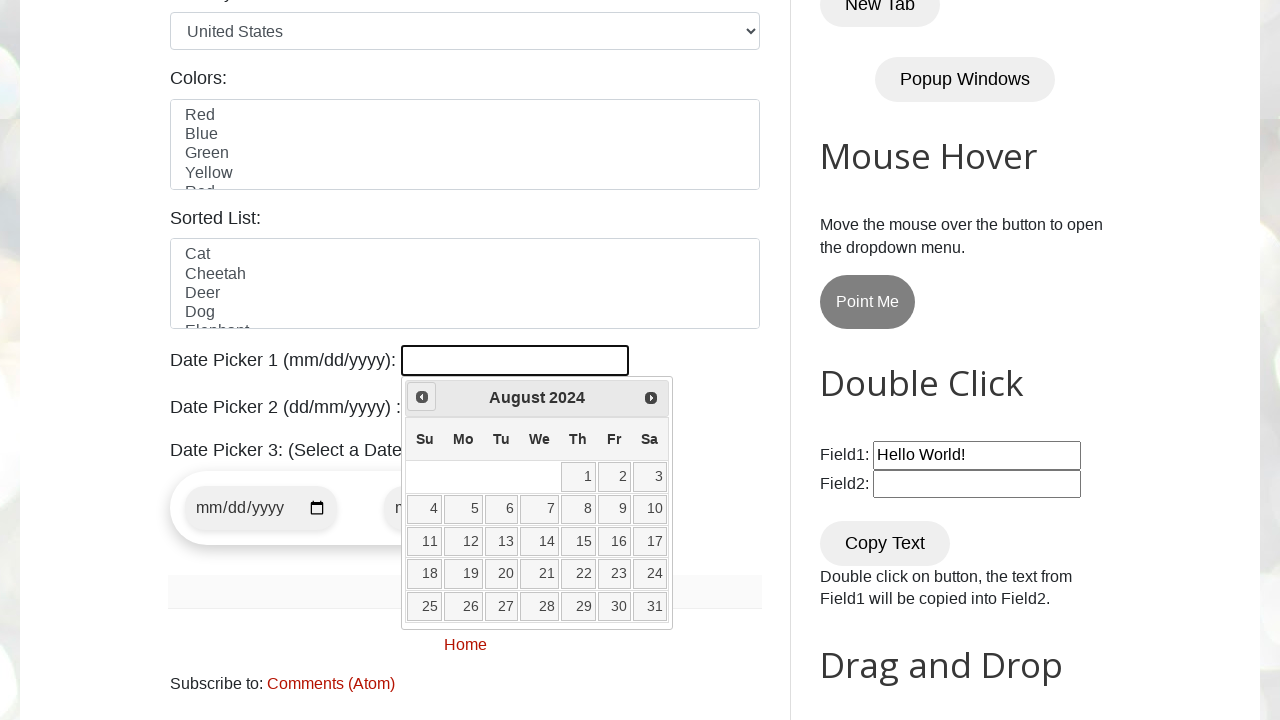

Retrieved current year: 2024
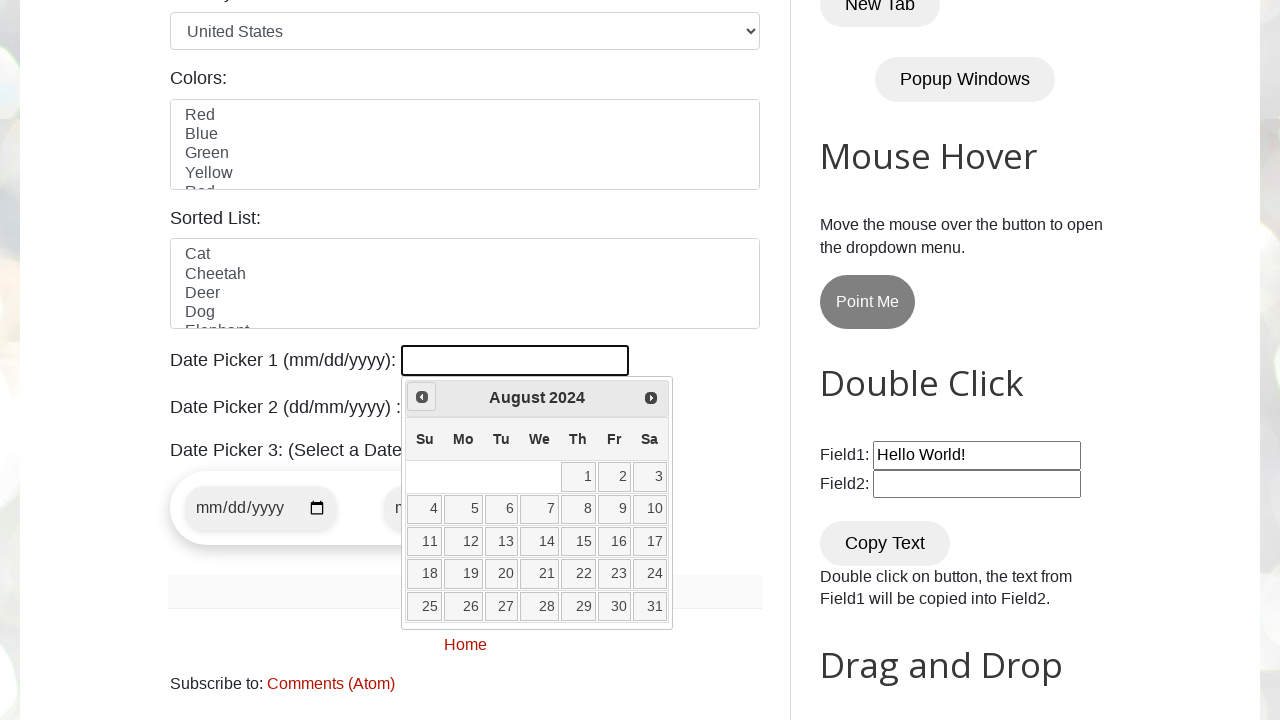

Retrieved current month: August
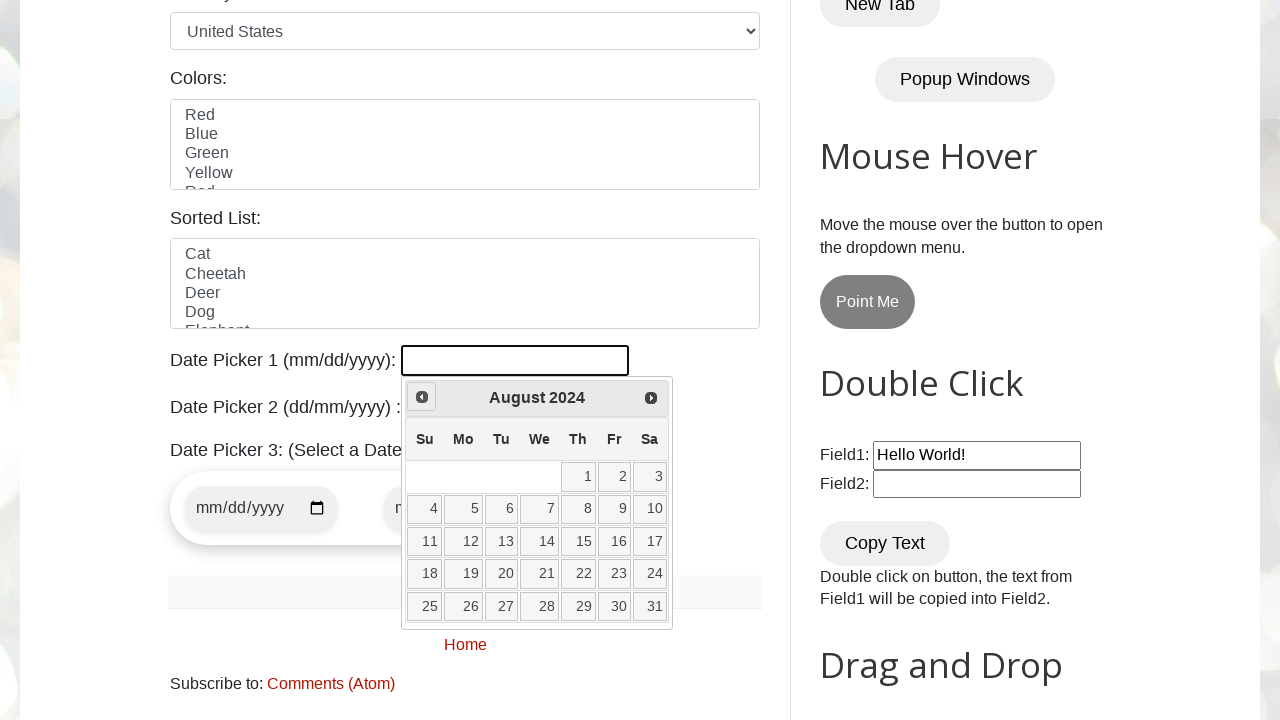

Clicked previous button to navigate backward at (422, 397) on [title="Prev"]
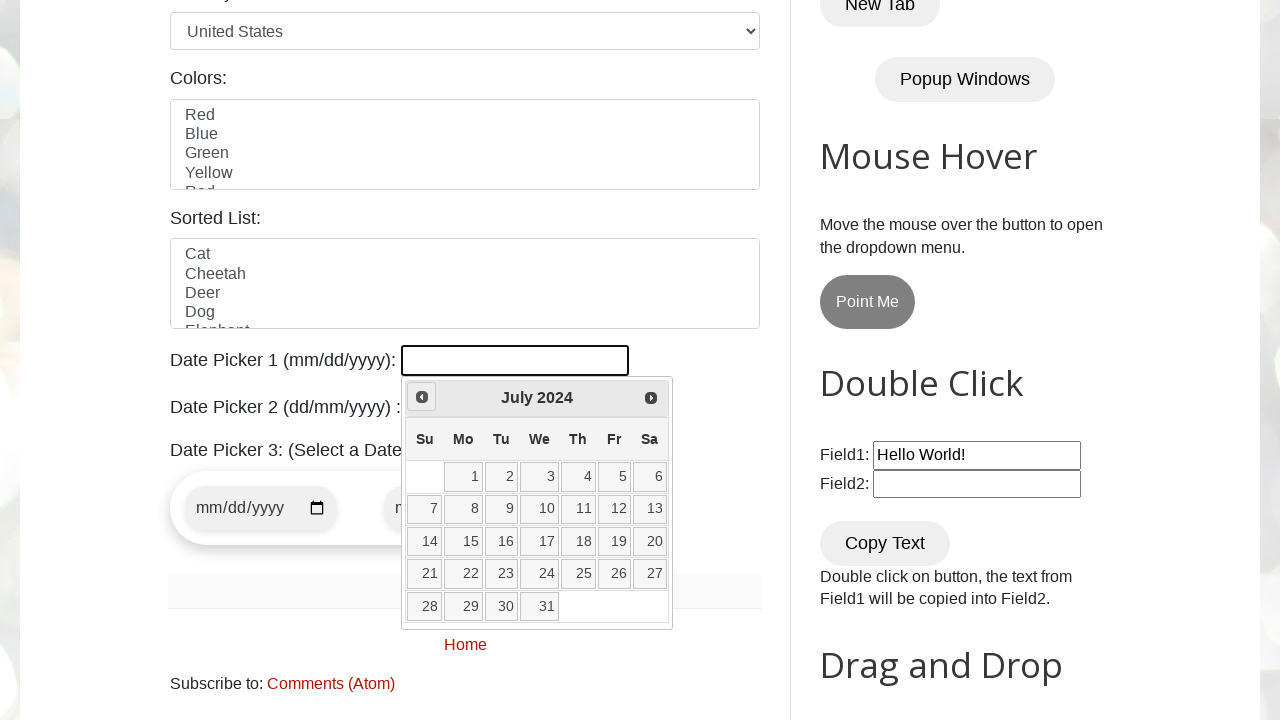

Retrieved current year: 2024
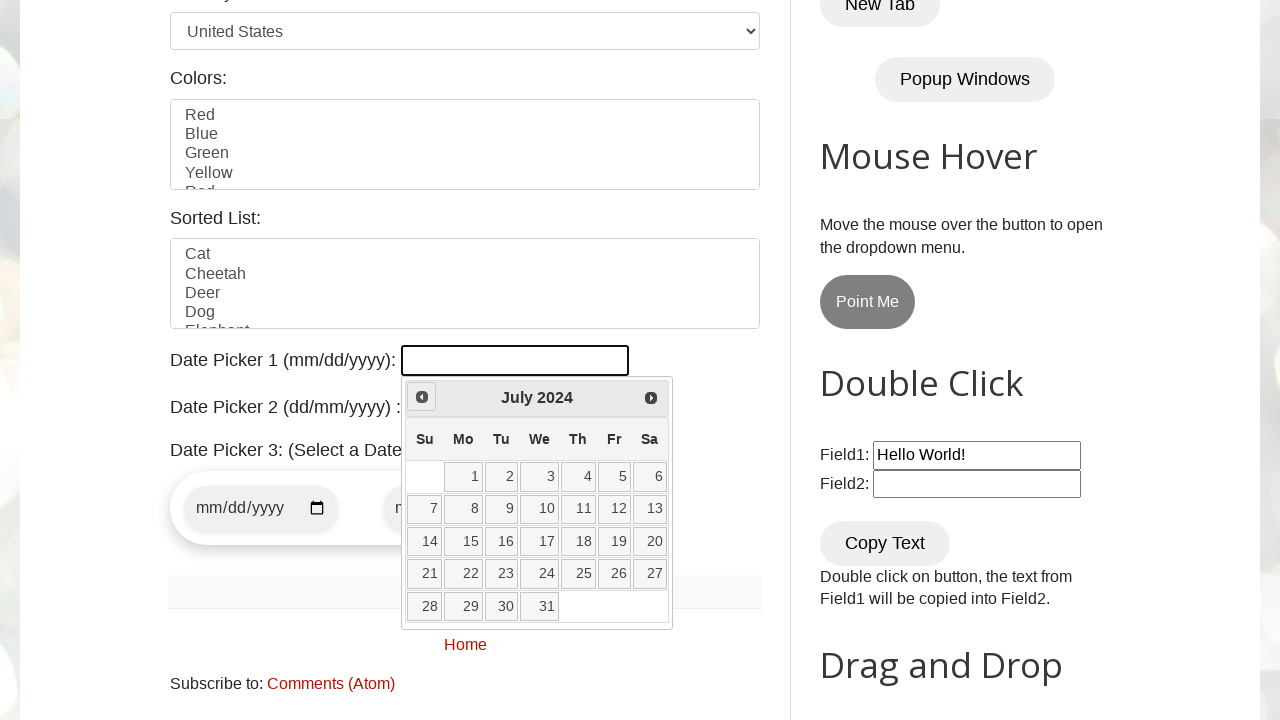

Retrieved current month: July
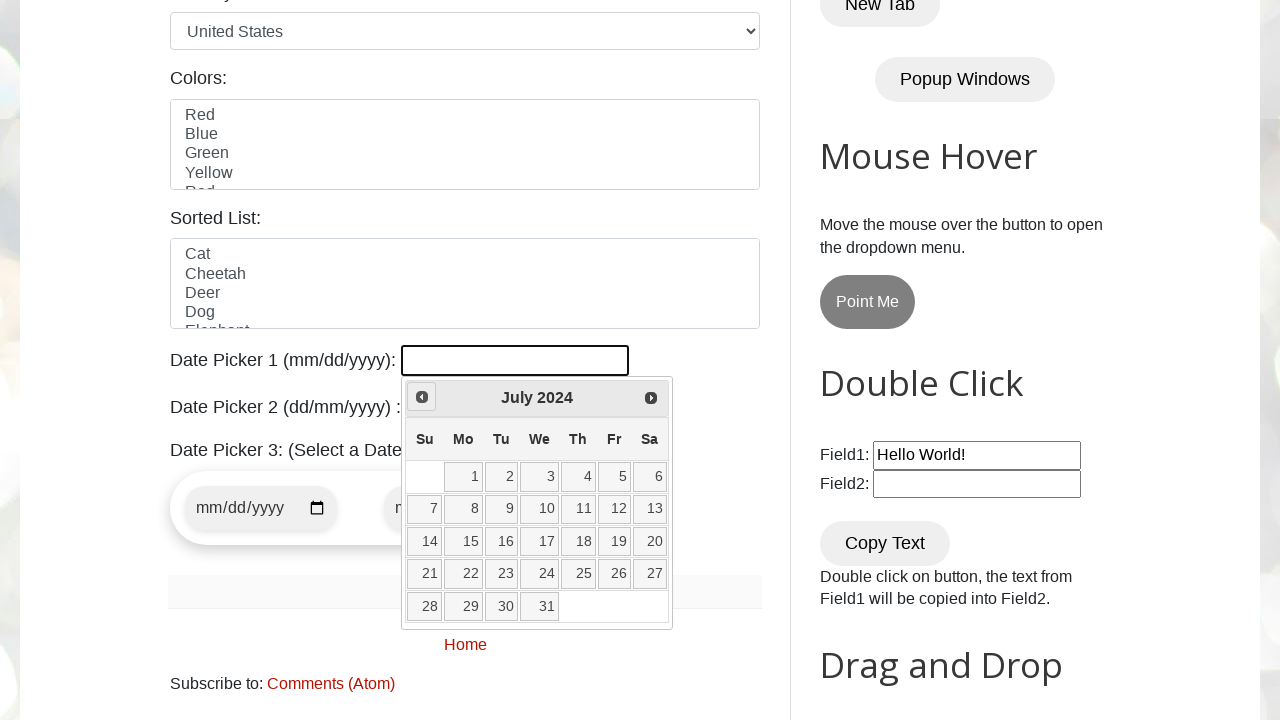

Clicked previous button to navigate backward at (422, 397) on [title="Prev"]
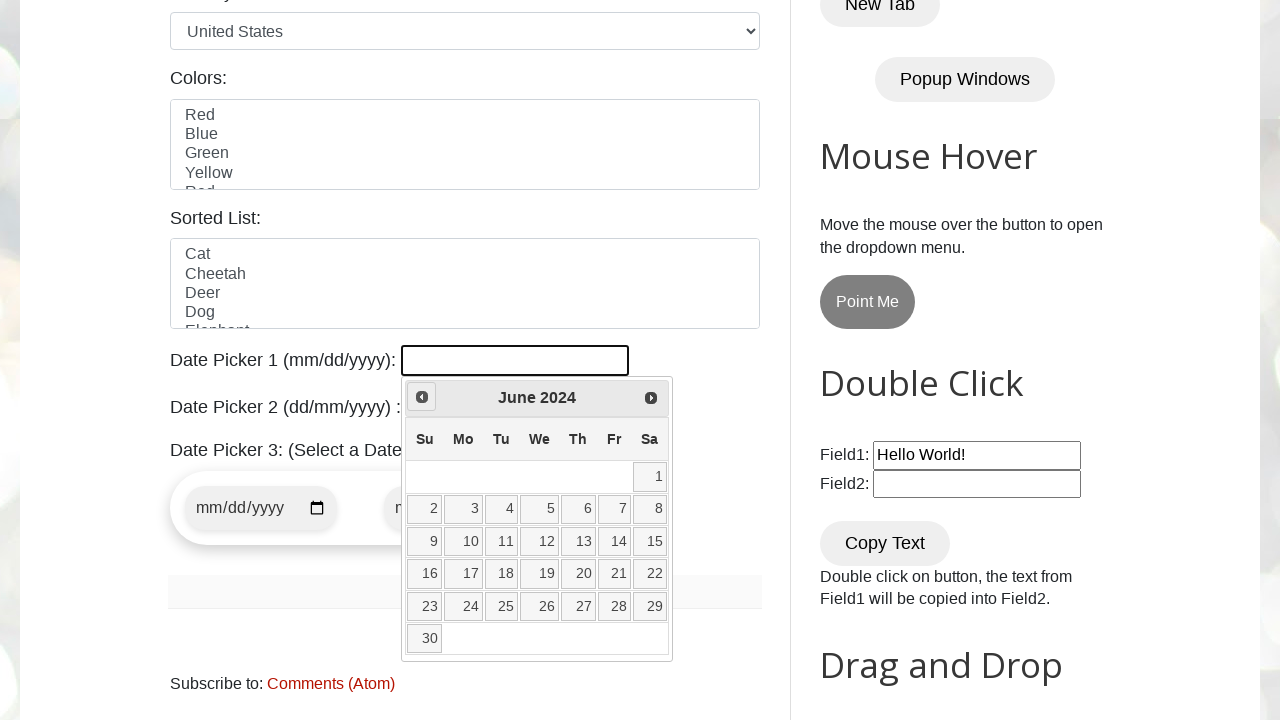

Retrieved current year: 2024
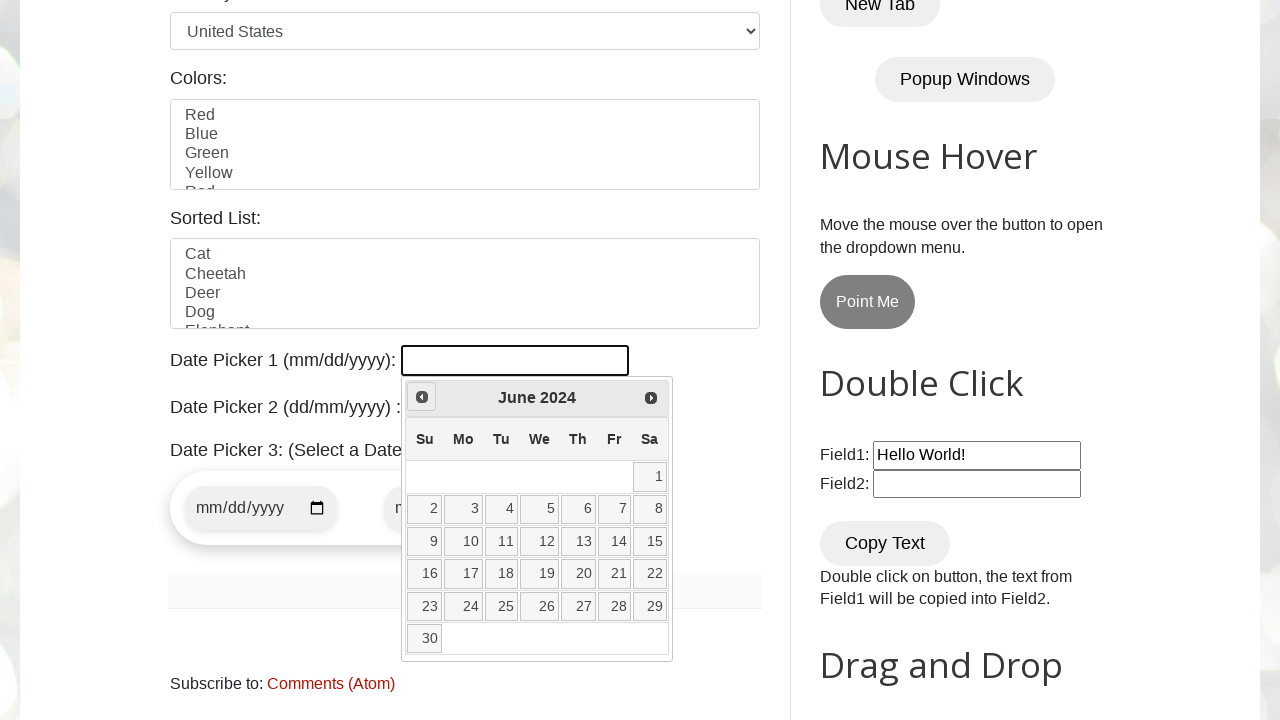

Retrieved current month: June
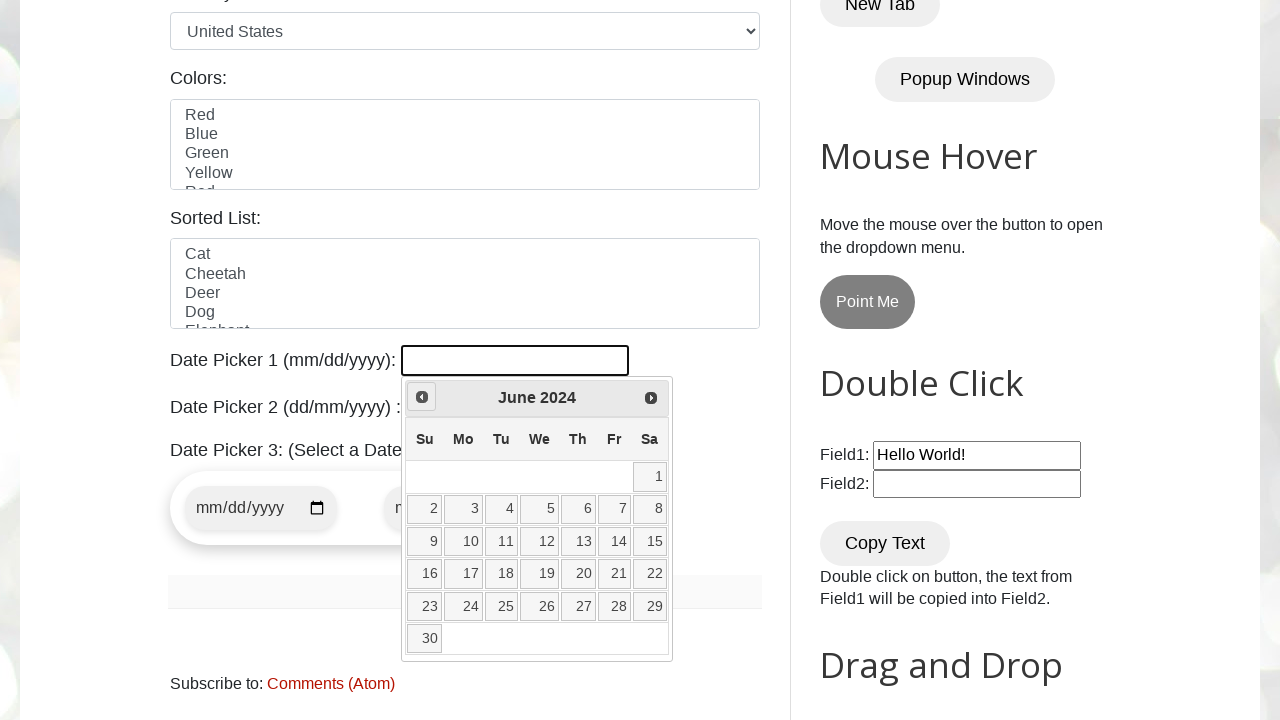

Clicked previous button to navigate backward at (422, 397) on [title="Prev"]
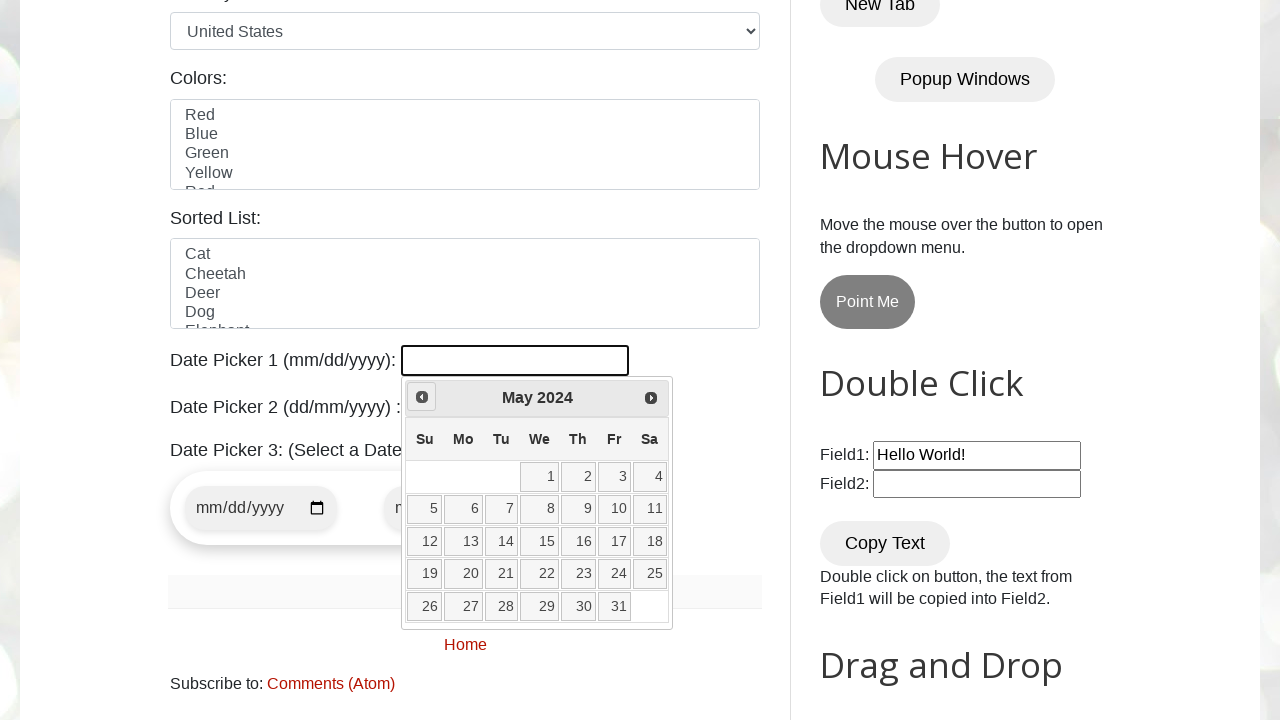

Retrieved current year: 2024
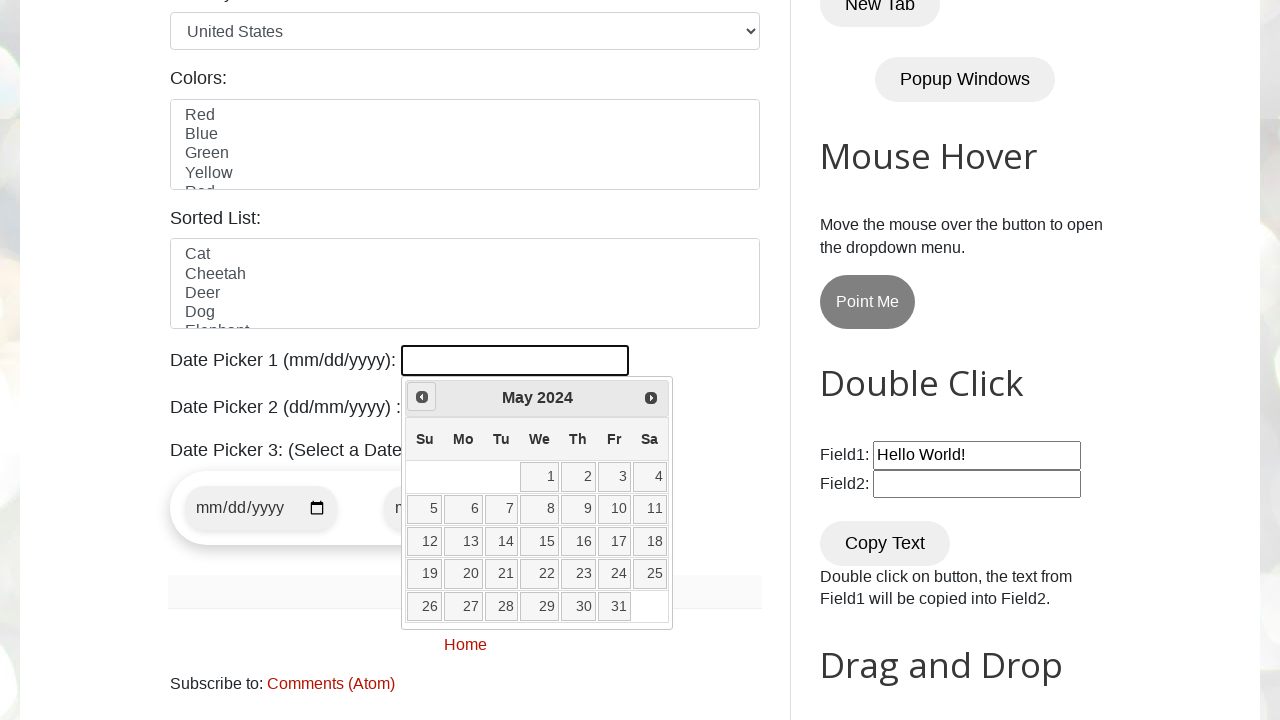

Retrieved current month: May
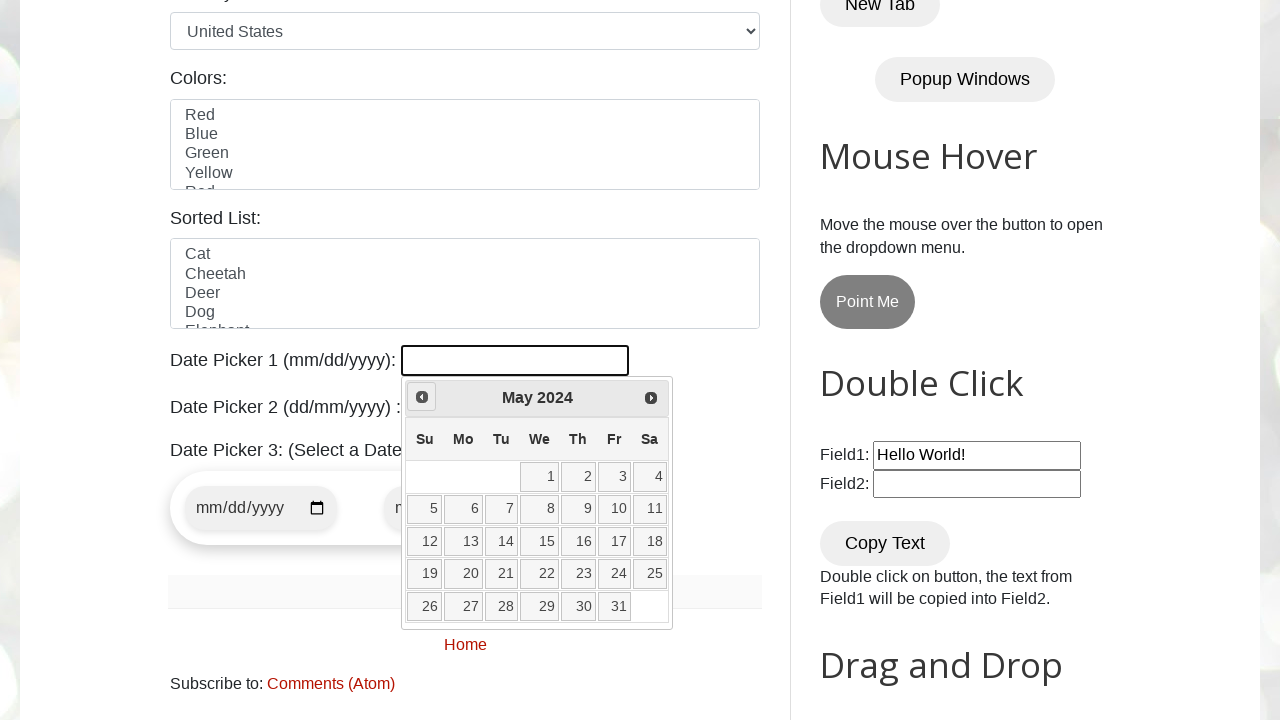

Clicked previous button to navigate backward at (422, 397) on [title="Prev"]
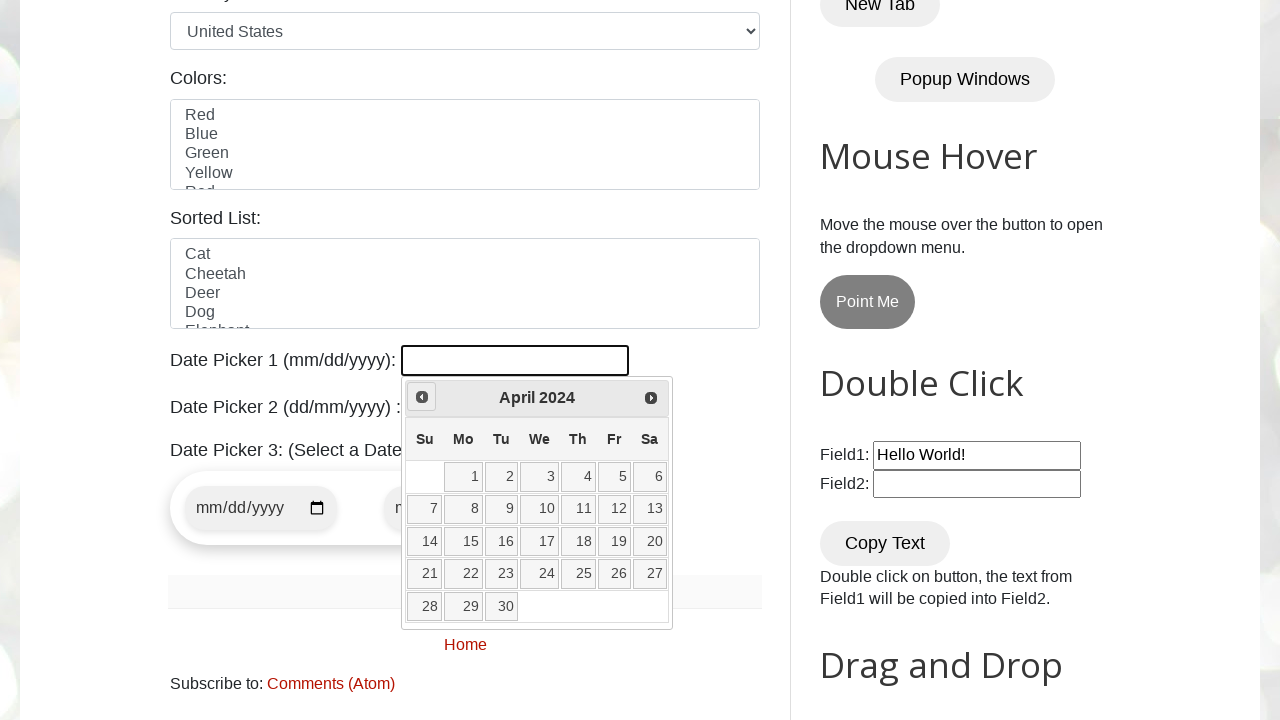

Retrieved current year: 2024
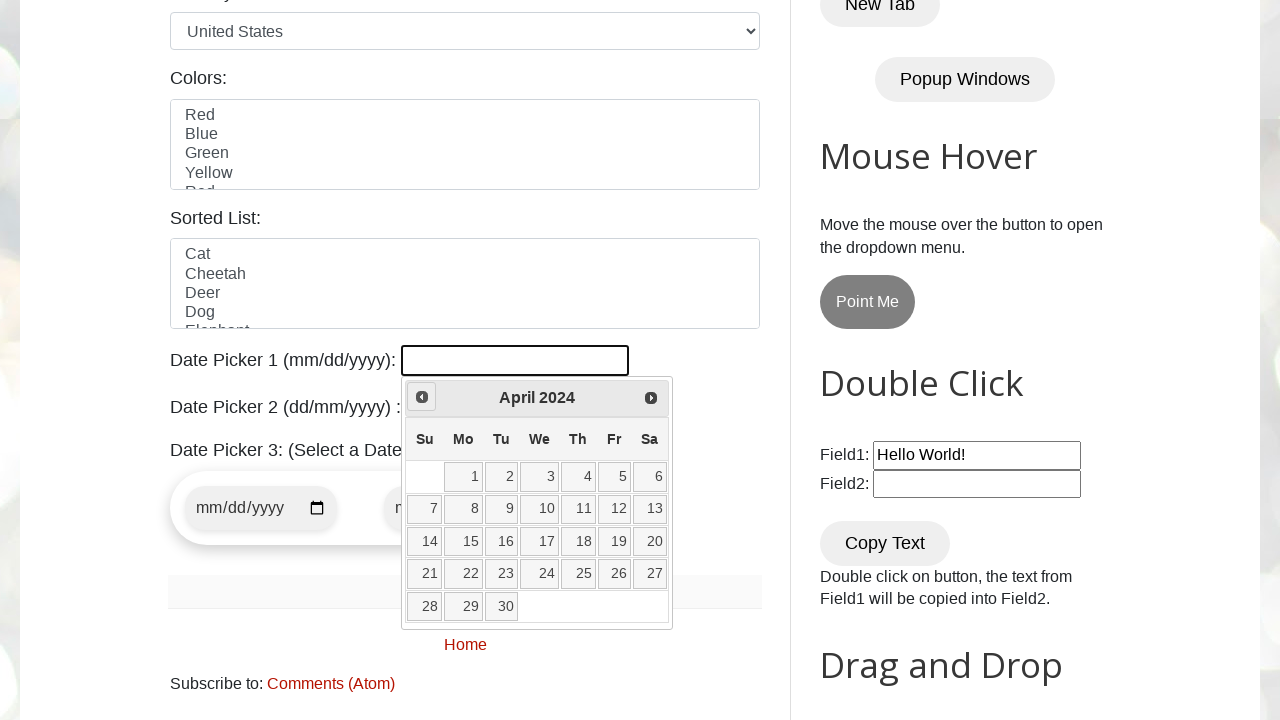

Retrieved current month: April
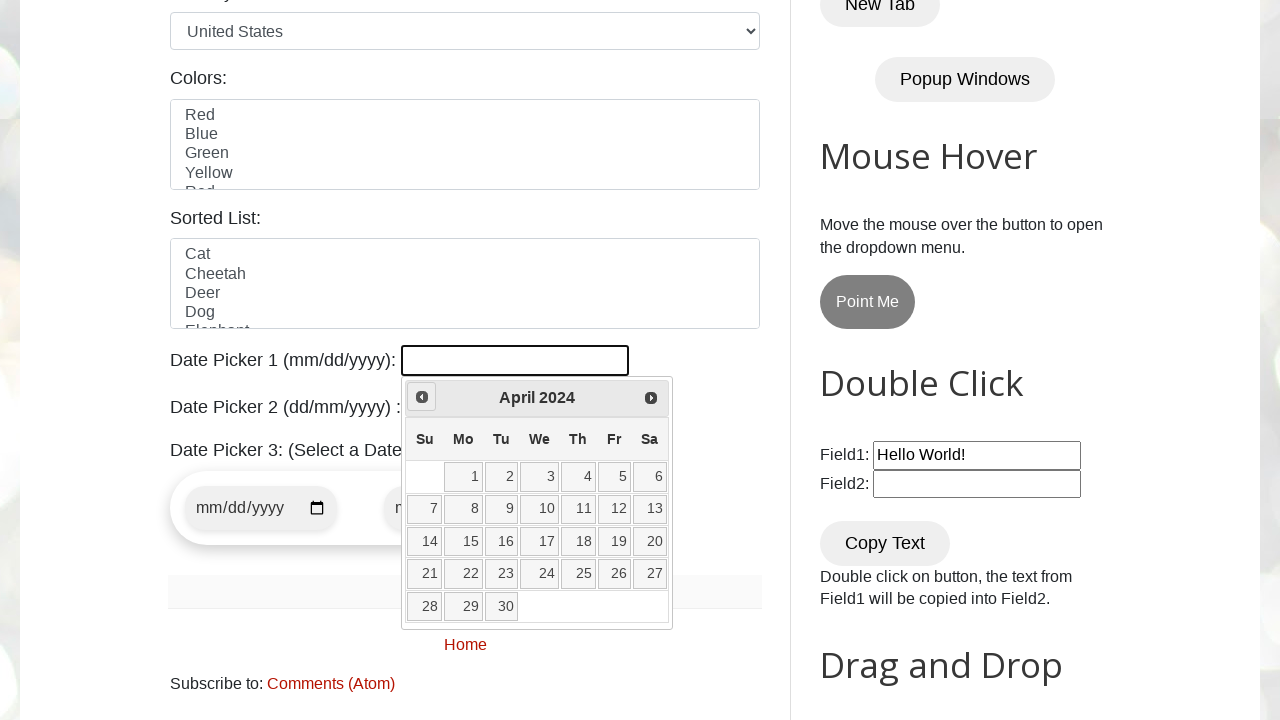

Clicked previous button to navigate backward at (422, 397) on [title="Prev"]
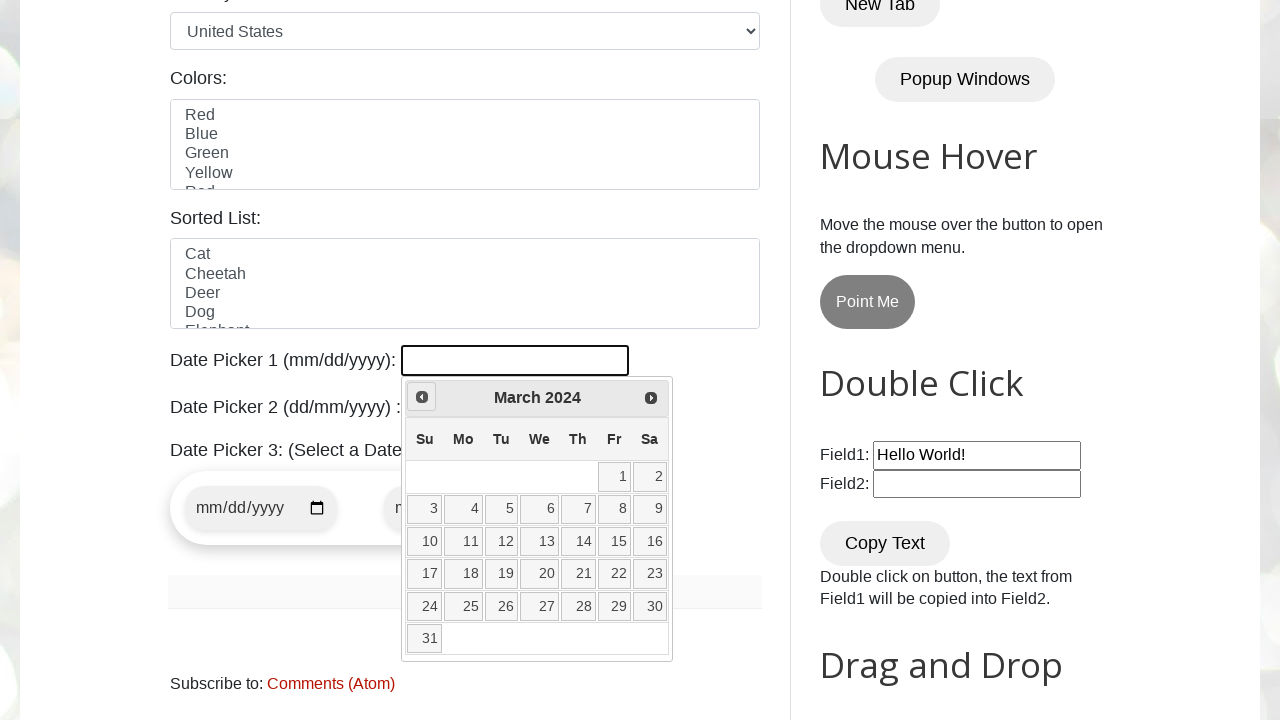

Retrieved current year: 2024
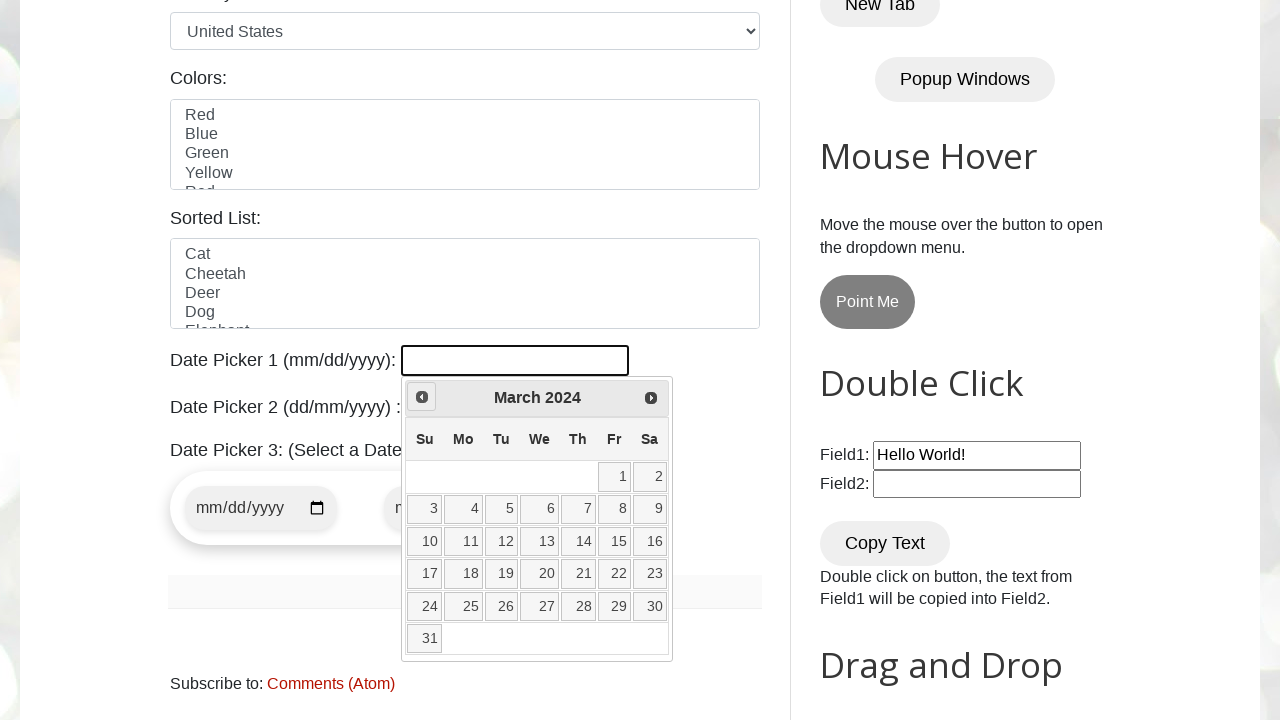

Retrieved current month: March
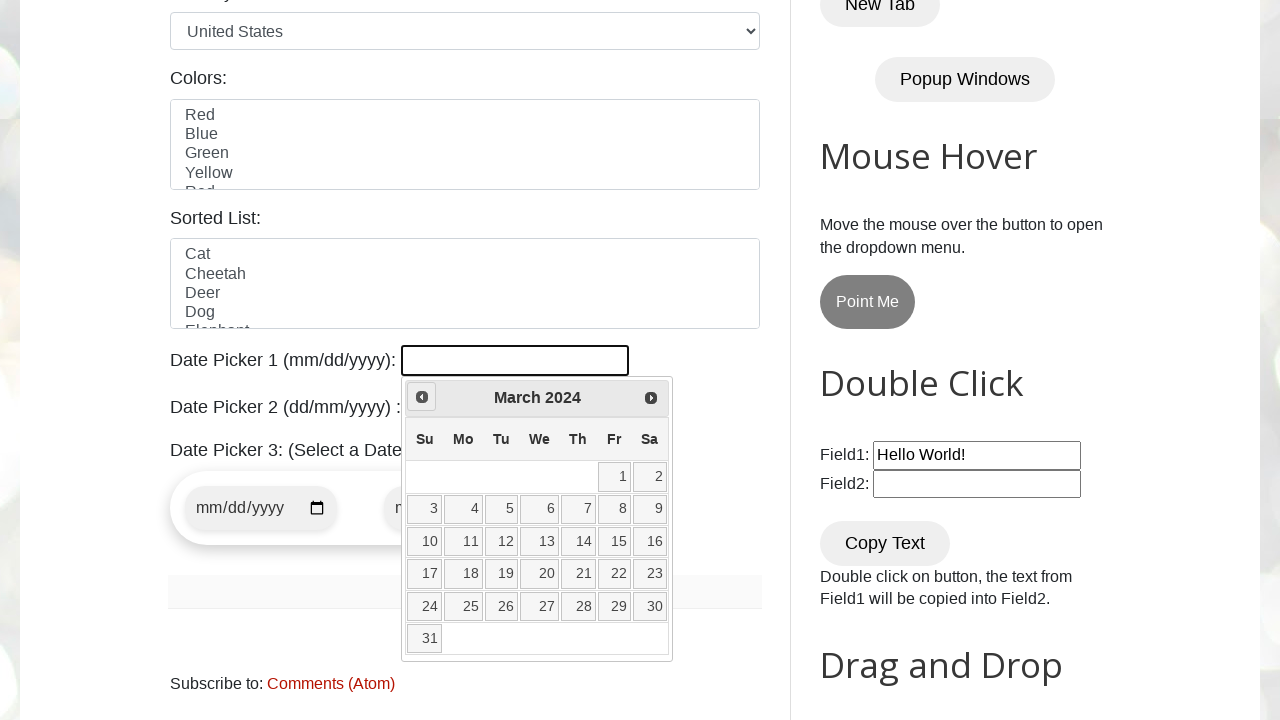

Reached target date: March 2024
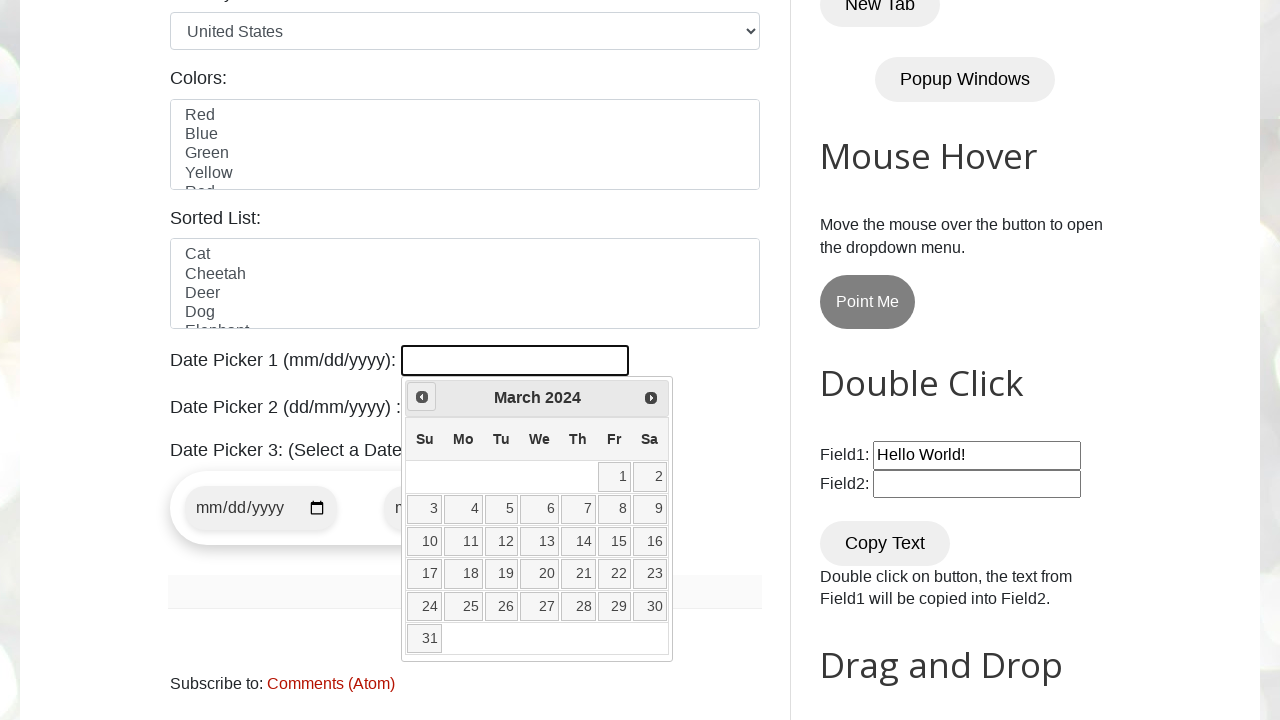

Clicked on day 30 at (650, 606) on [data-date="30"]
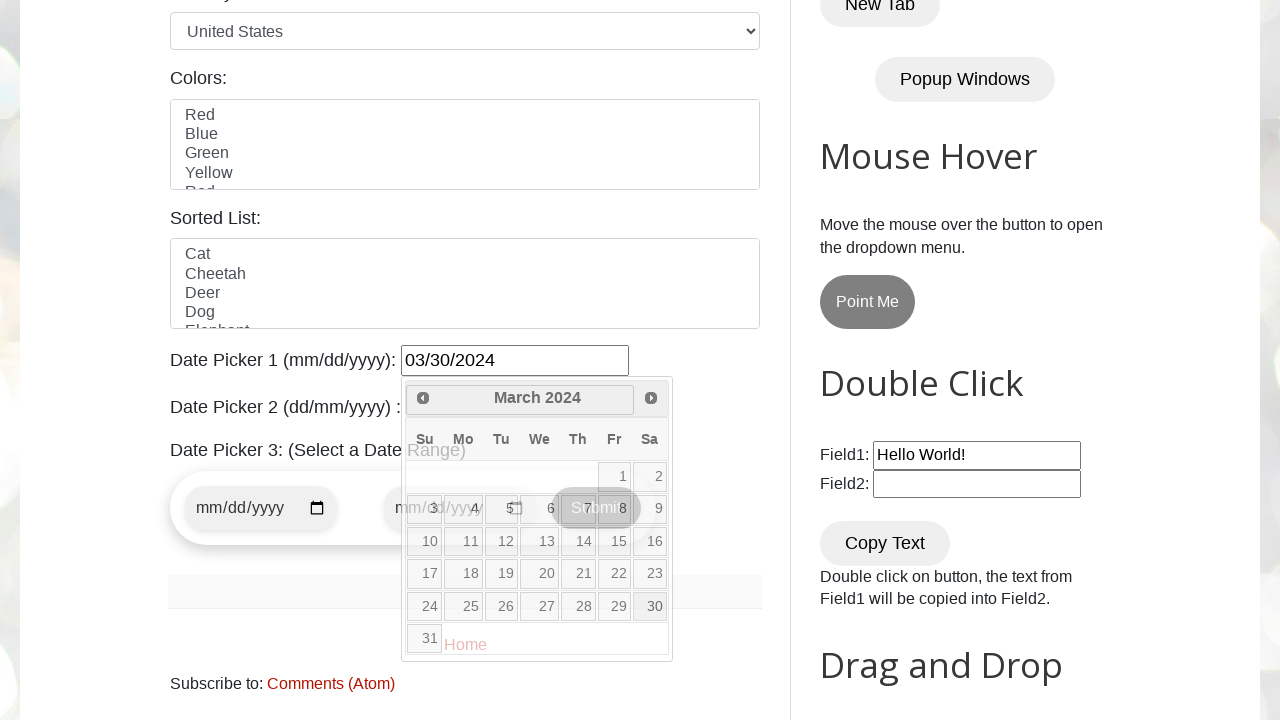

Waited for date selection to be reflected
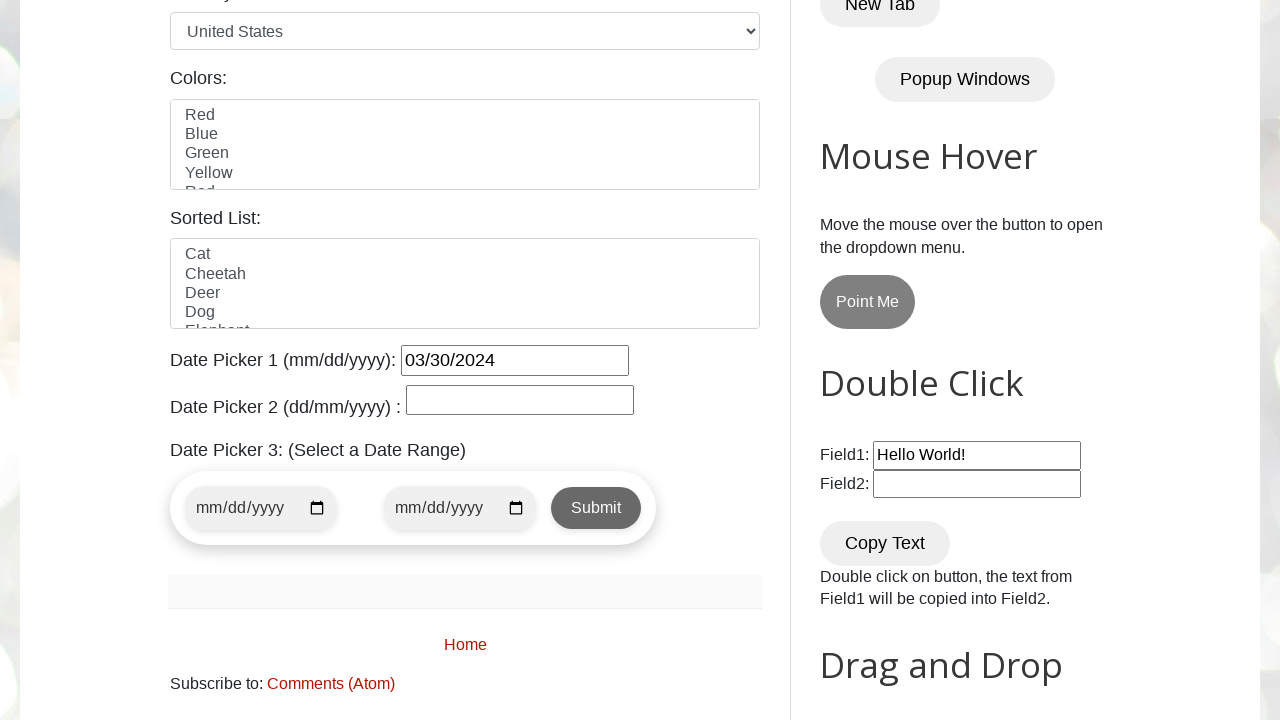

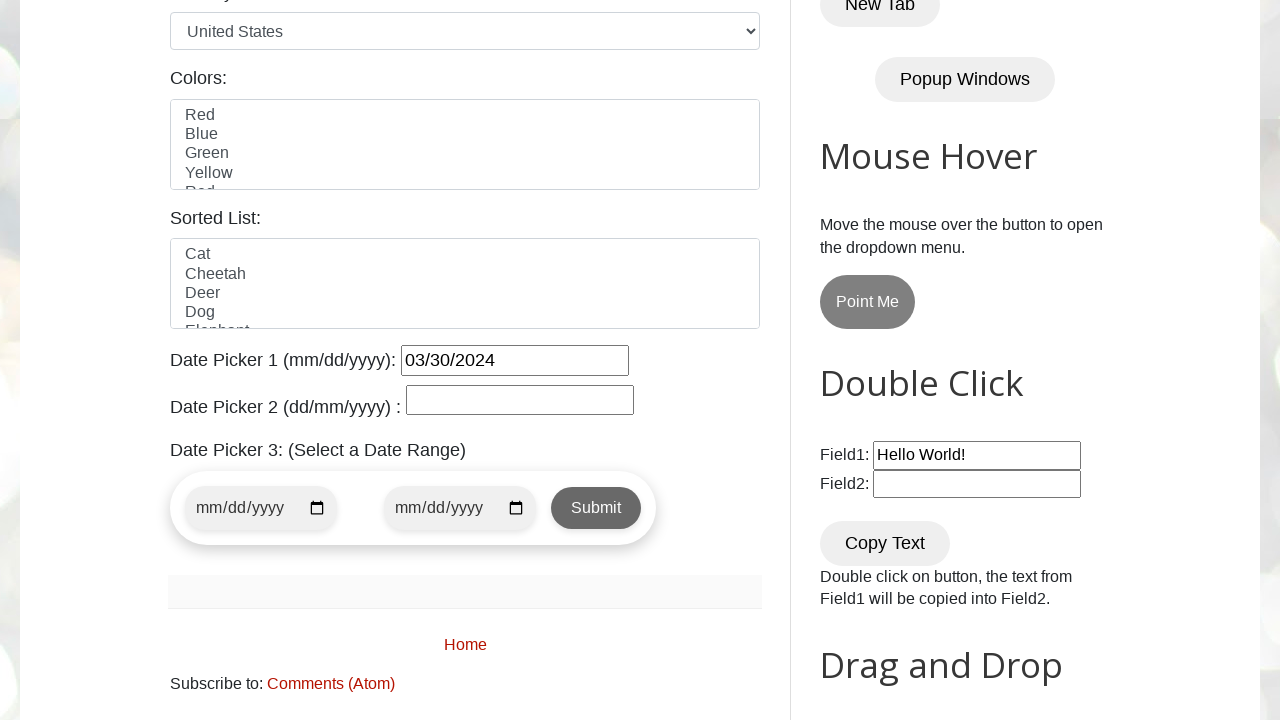